Tests filling out a large form by entering the same text into all input fields and submitting the form

Starting URL: http://suninjuly.github.io/huge_form.html

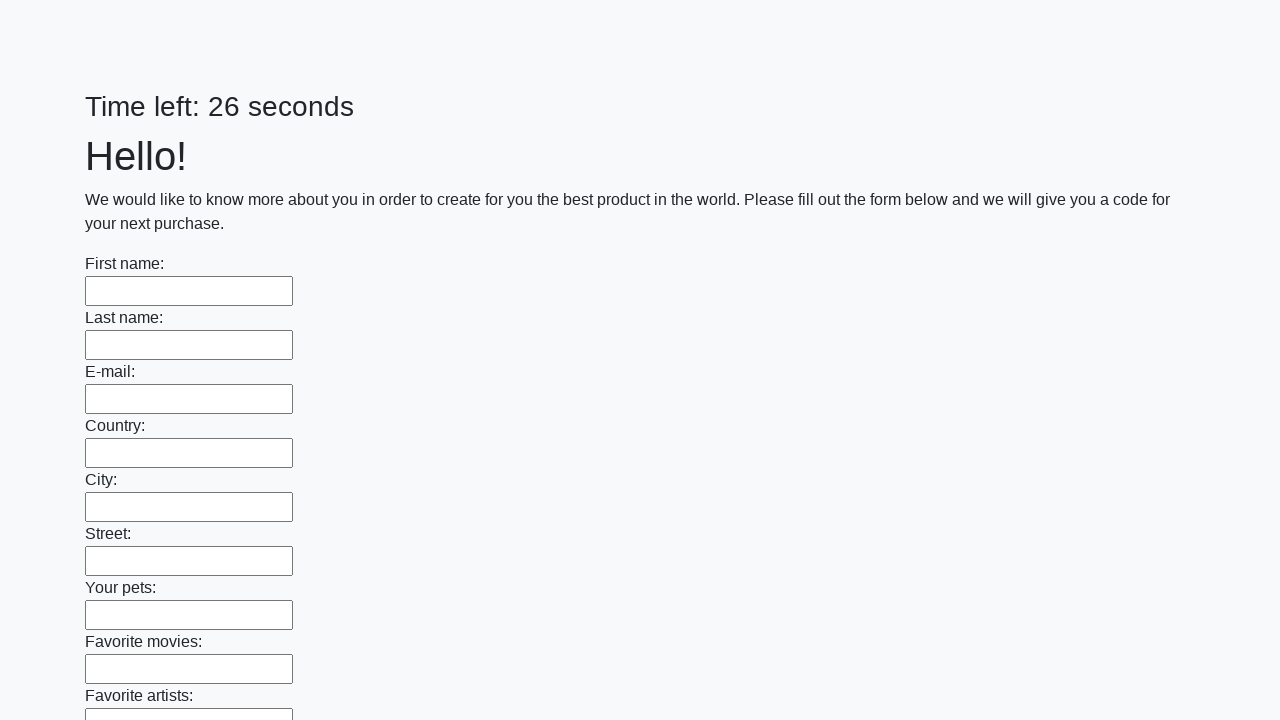

Located all input fields on the form
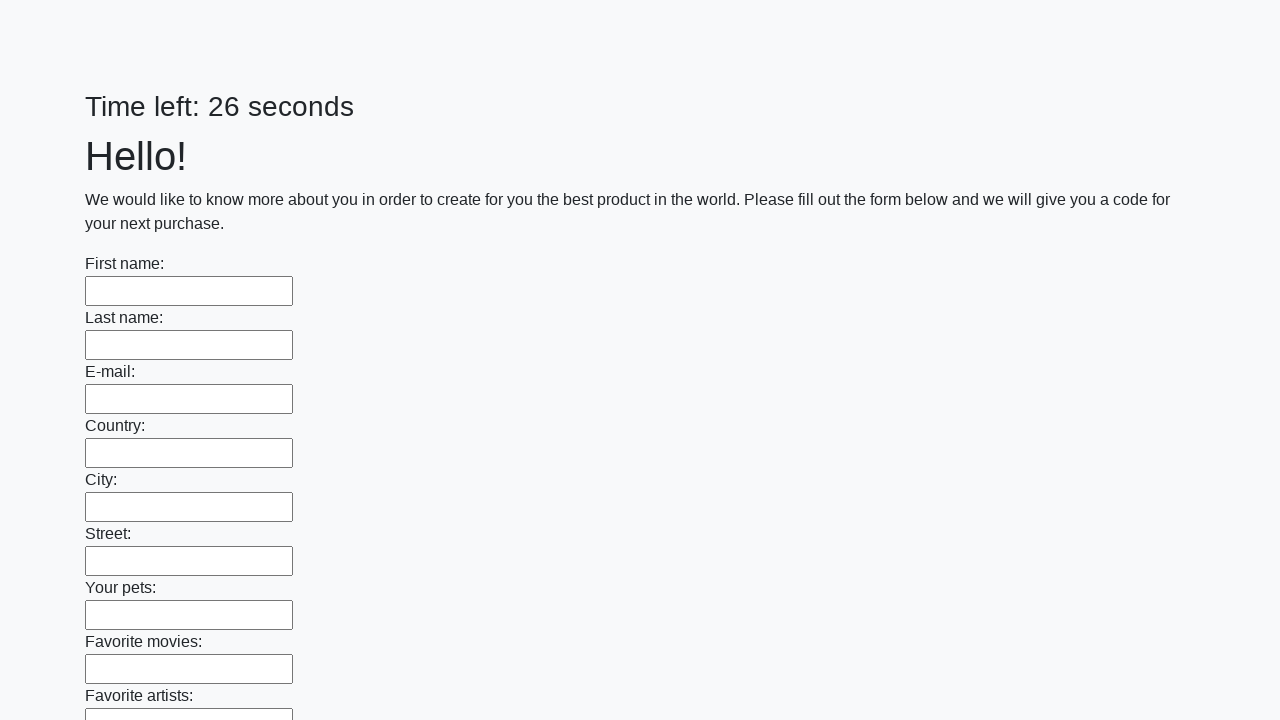

Filled input field with 'AAA' on input >> nth=0
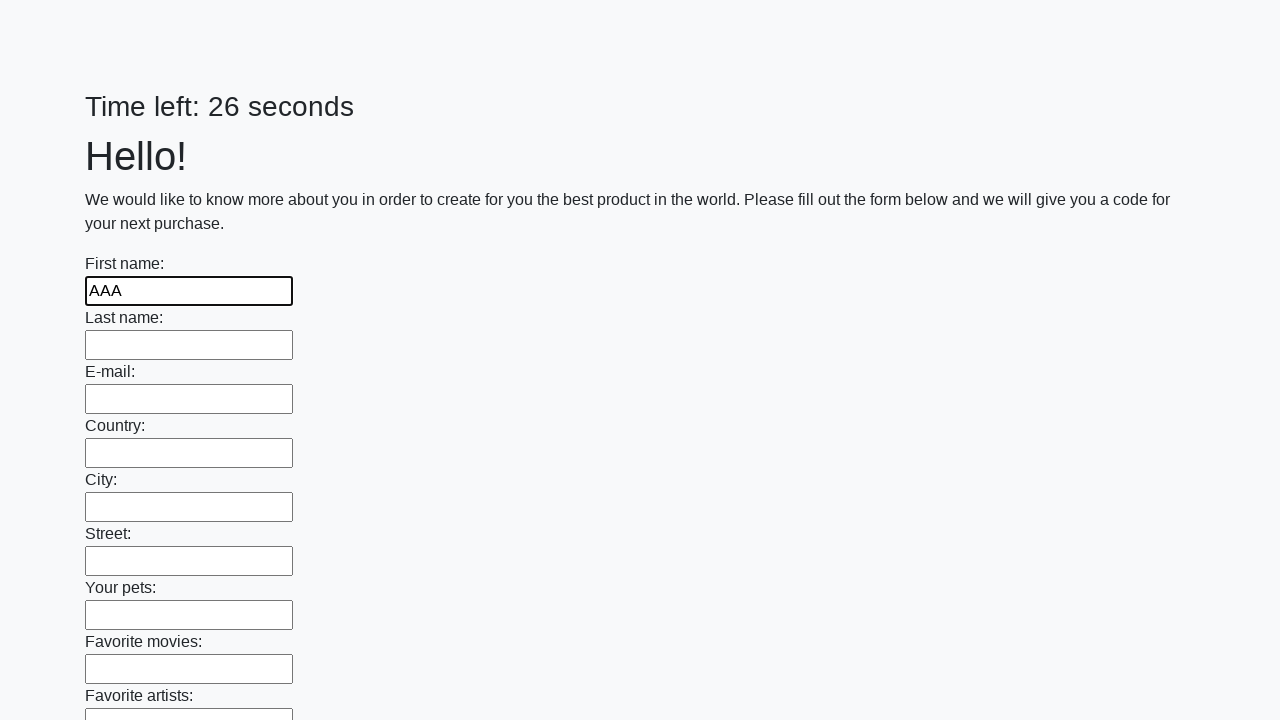

Filled input field with 'AAA' on input >> nth=1
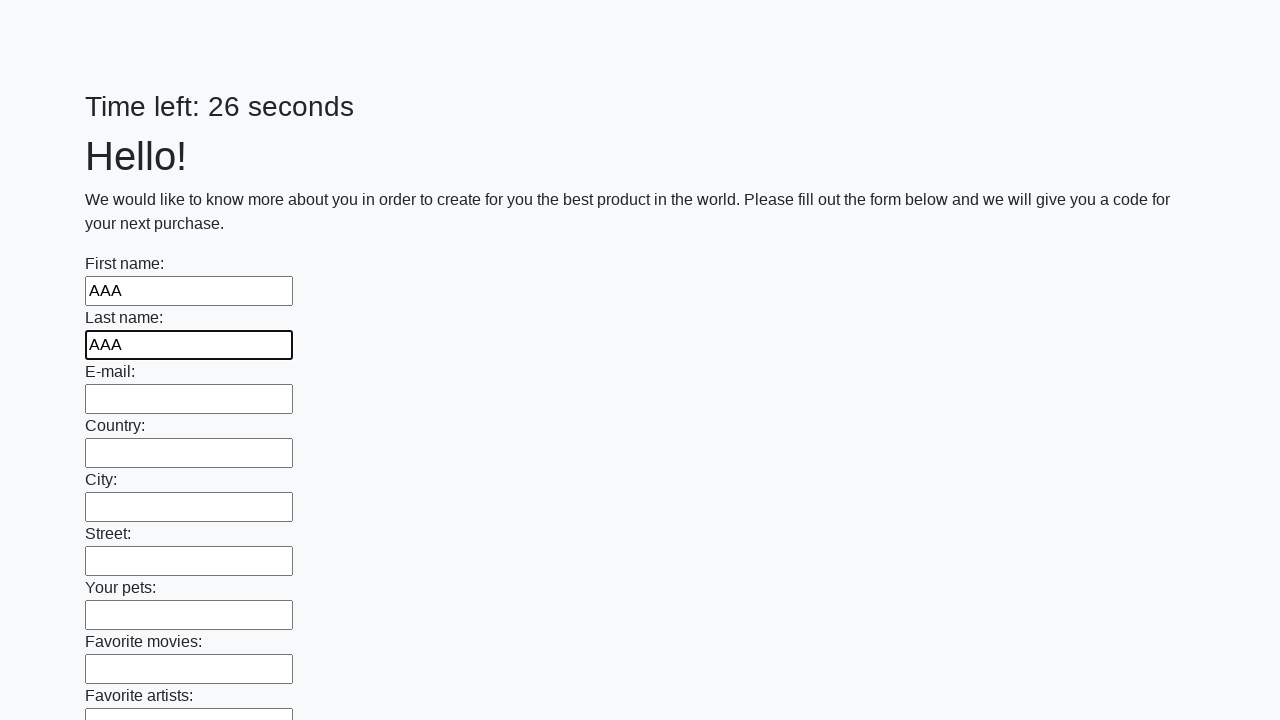

Filled input field with 'AAA' on input >> nth=2
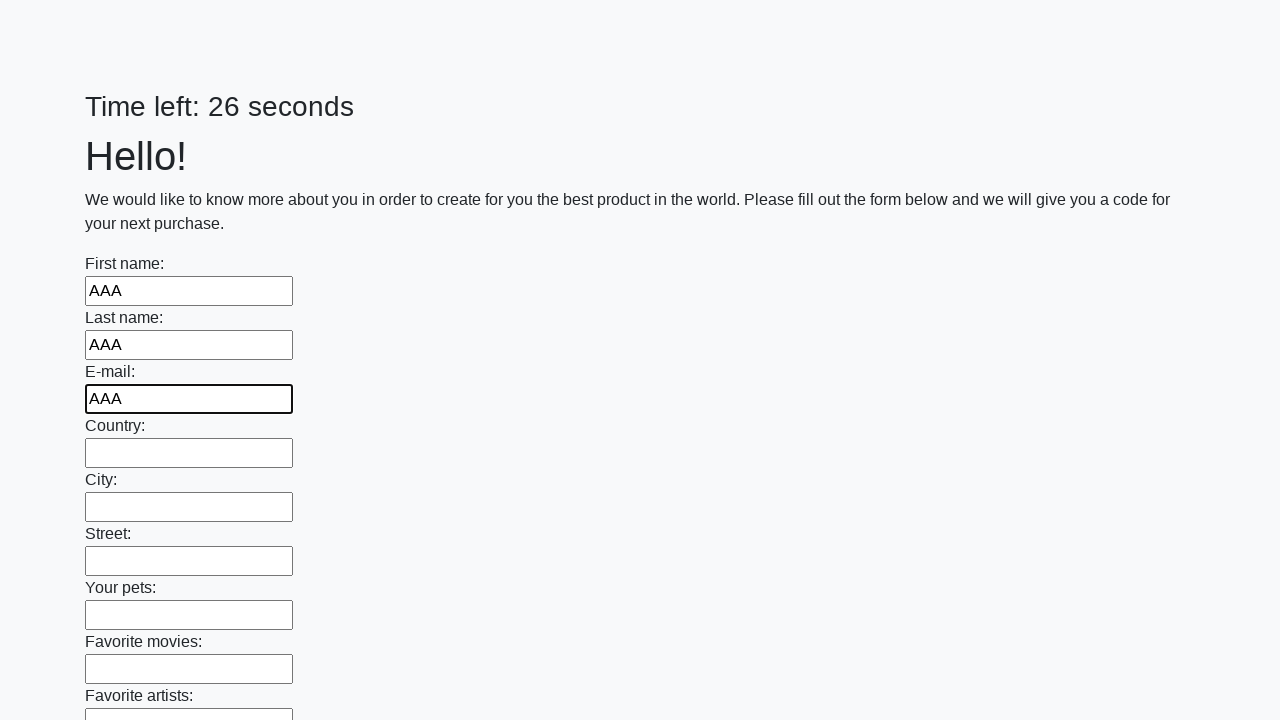

Filled input field with 'AAA' on input >> nth=3
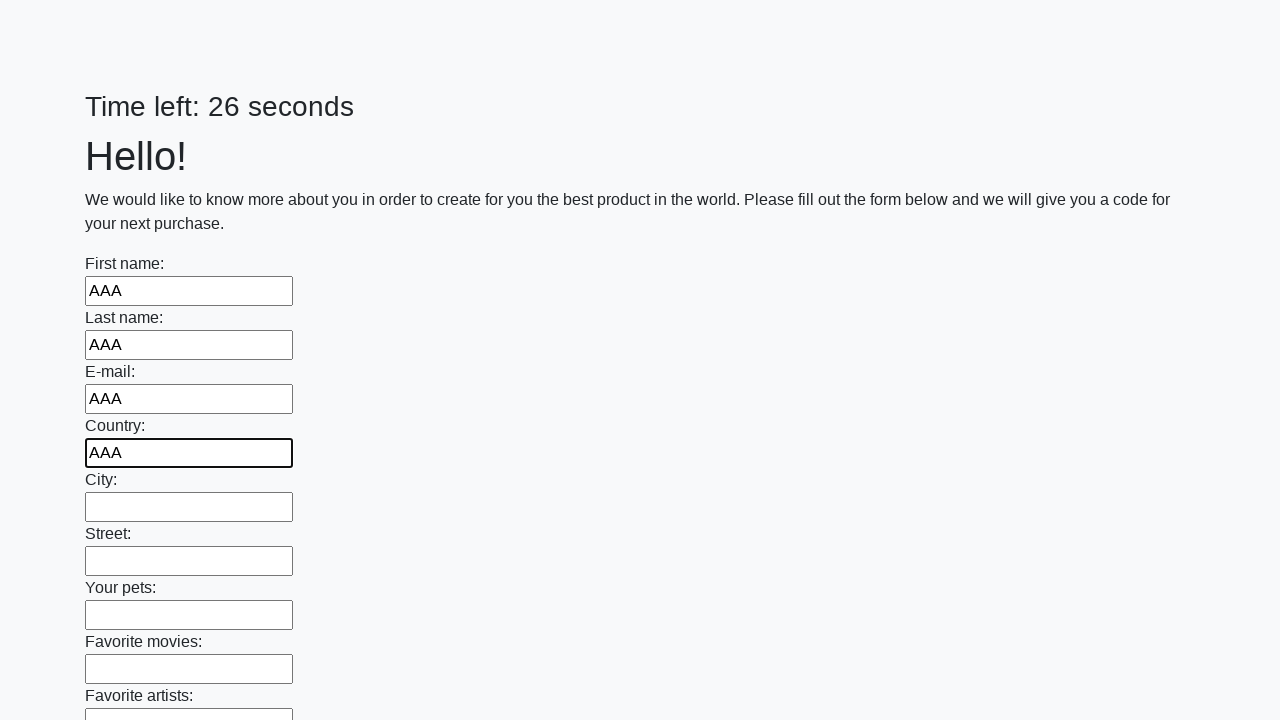

Filled input field with 'AAA' on input >> nth=4
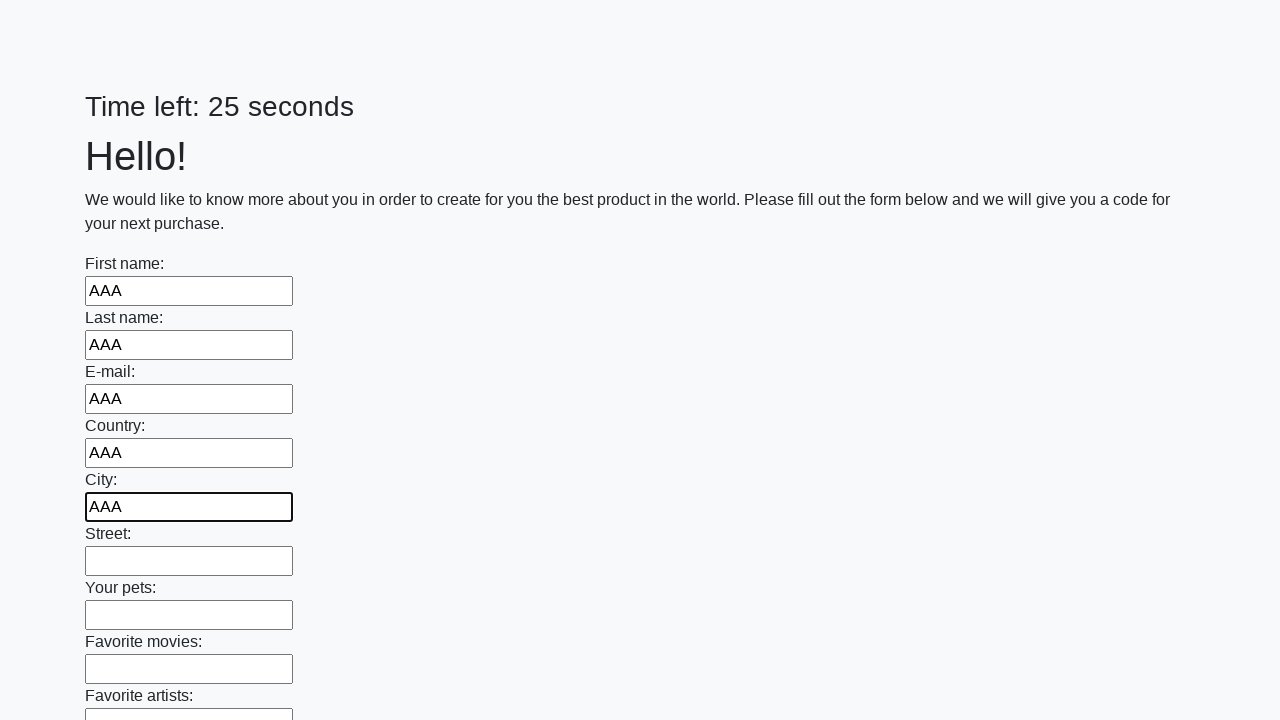

Filled input field with 'AAA' on input >> nth=5
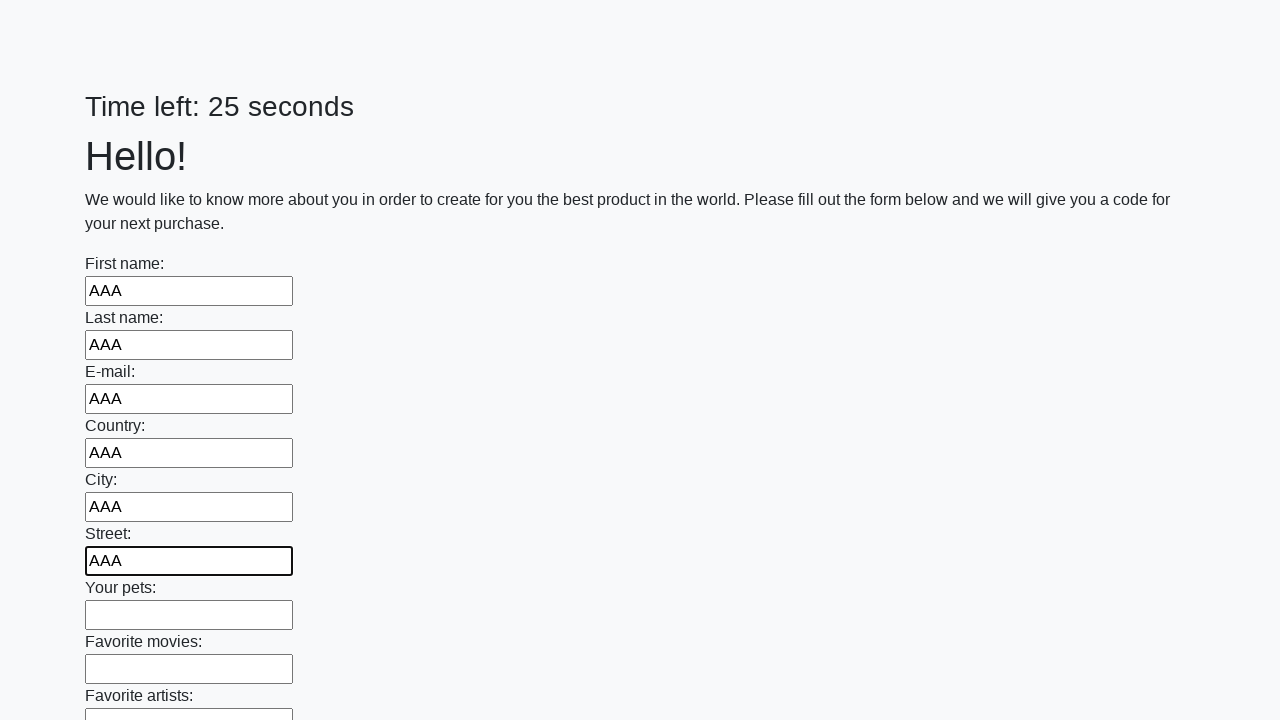

Filled input field with 'AAA' on input >> nth=6
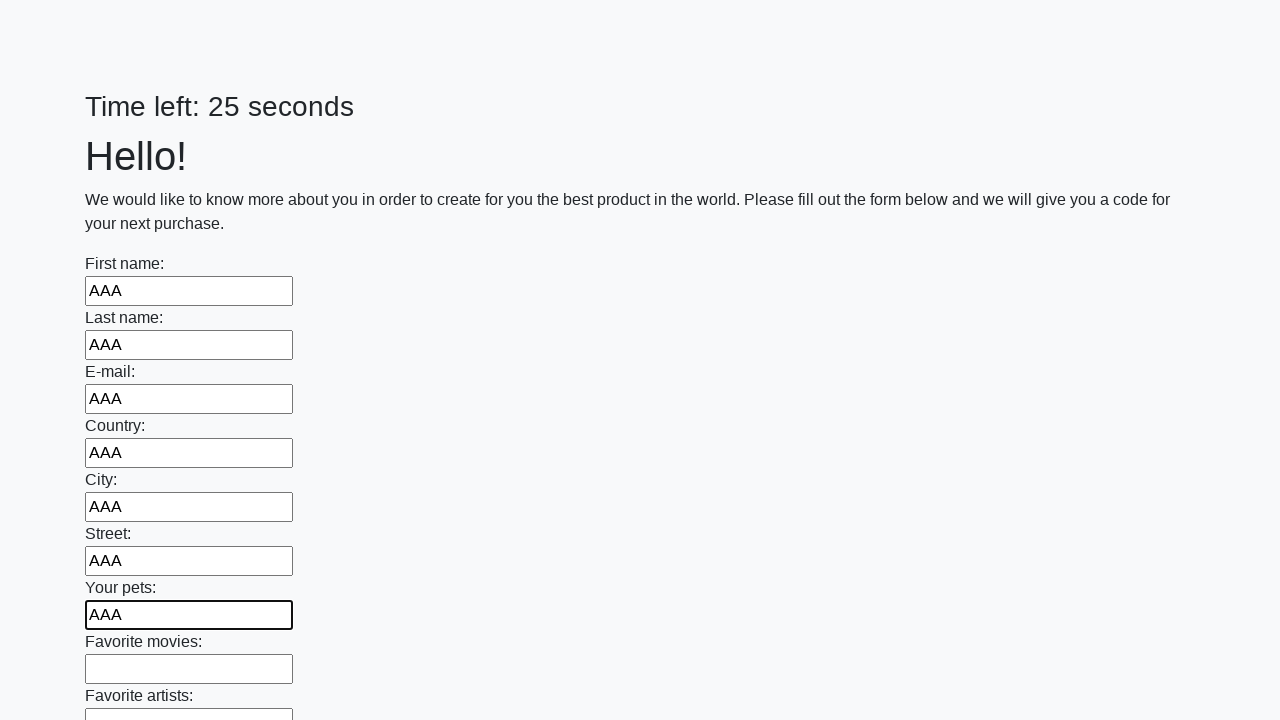

Filled input field with 'AAA' on input >> nth=7
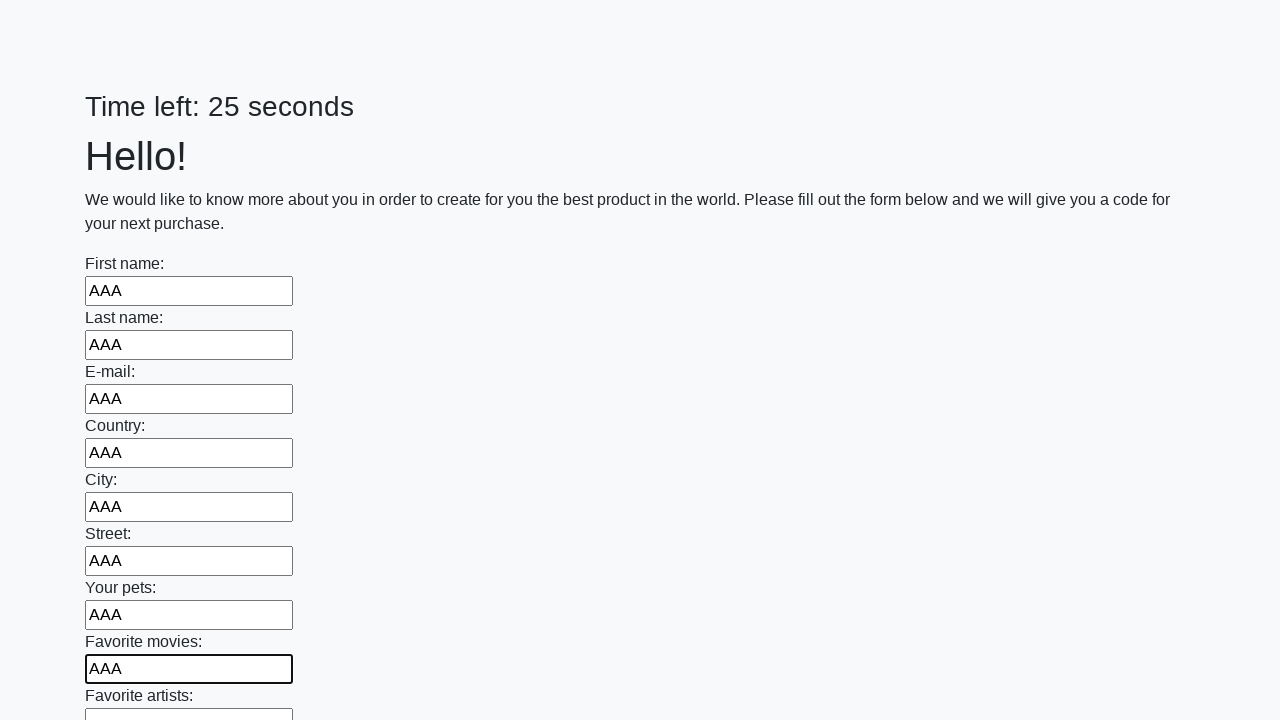

Filled input field with 'AAA' on input >> nth=8
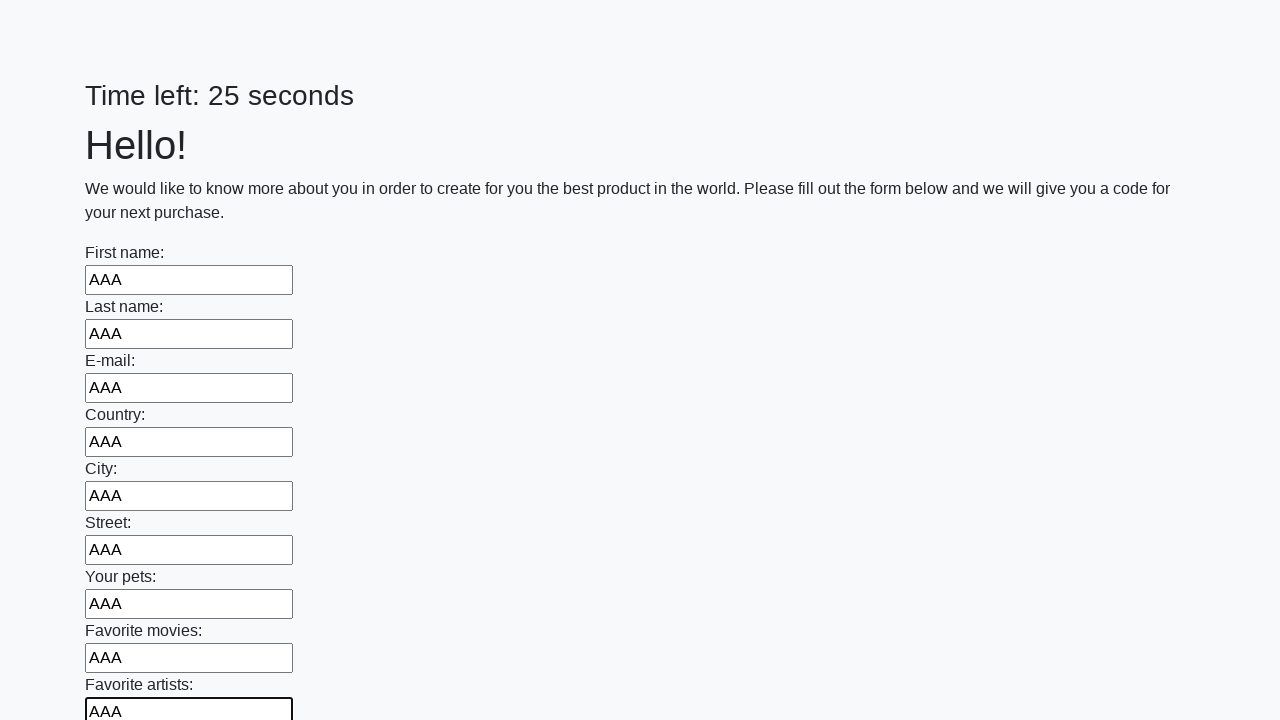

Filled input field with 'AAA' on input >> nth=9
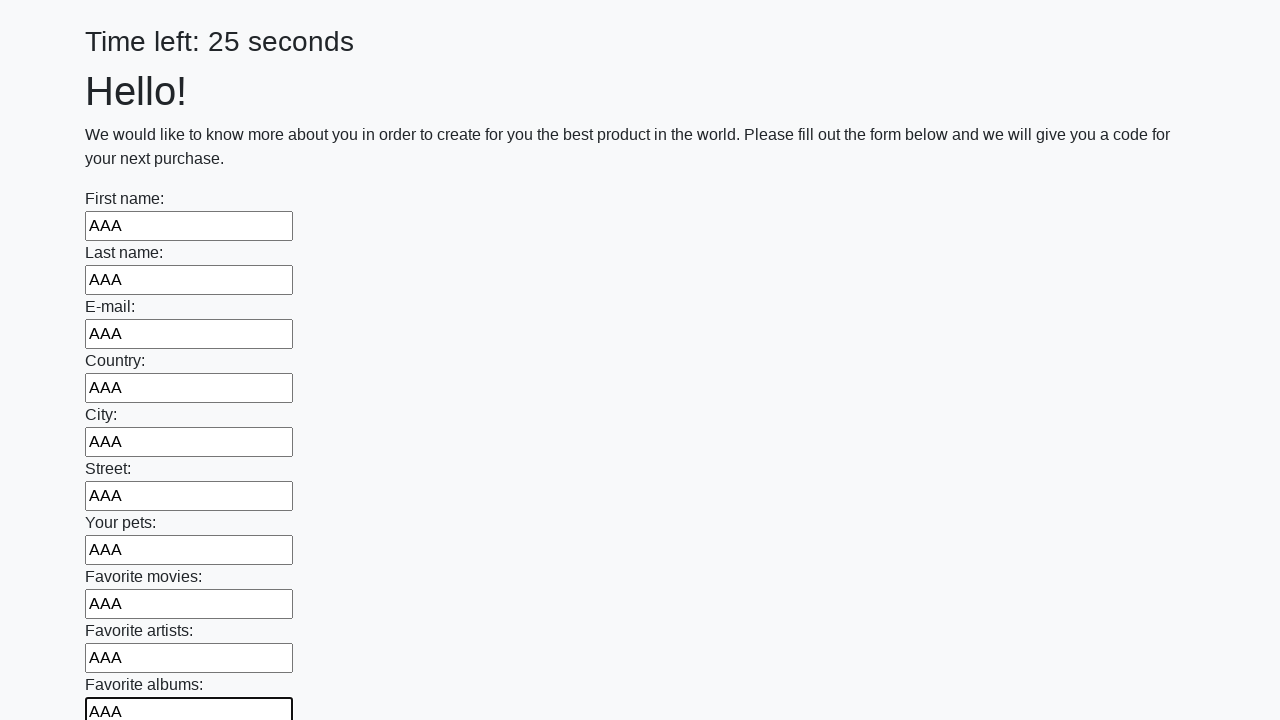

Filled input field with 'AAA' on input >> nth=10
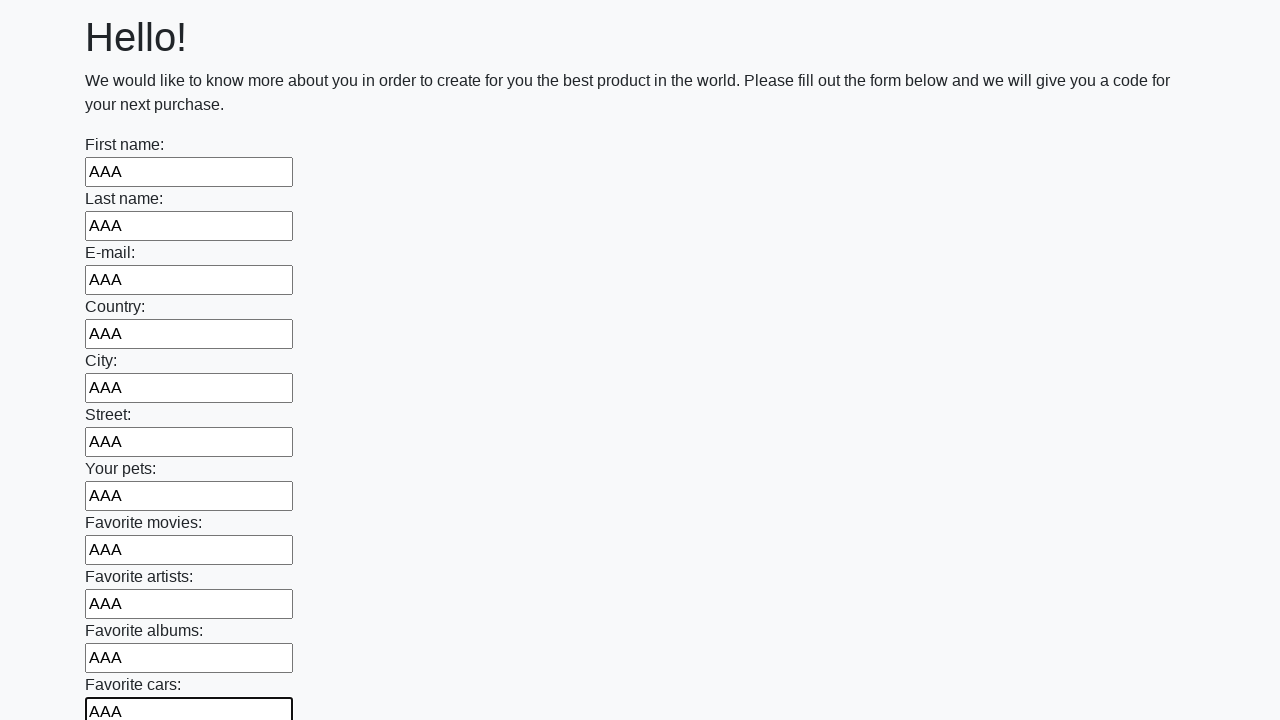

Filled input field with 'AAA' on input >> nth=11
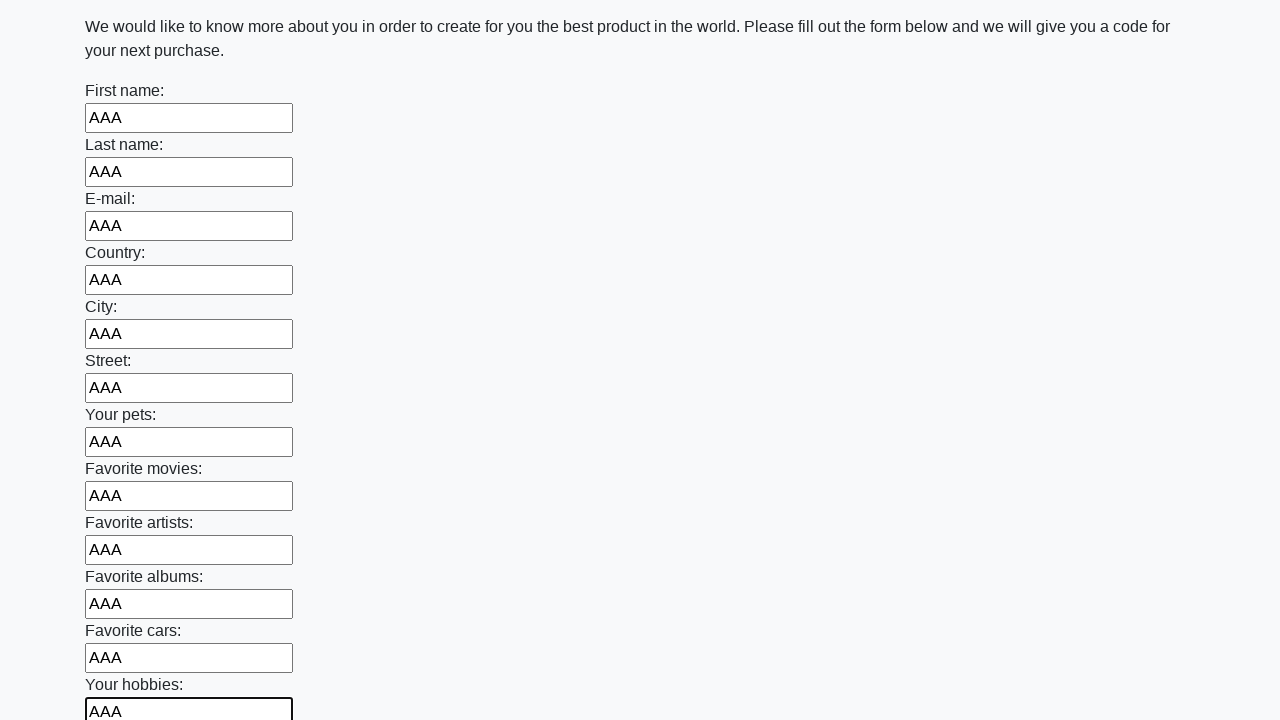

Filled input field with 'AAA' on input >> nth=12
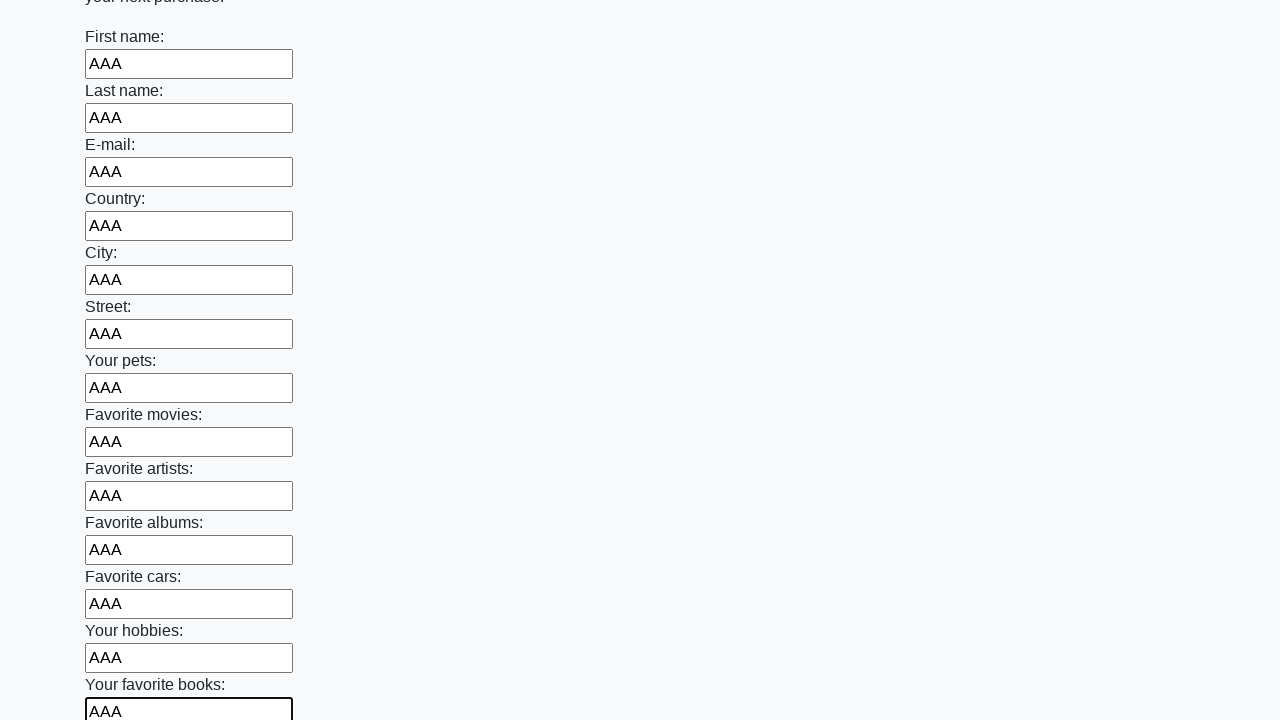

Filled input field with 'AAA' on input >> nth=13
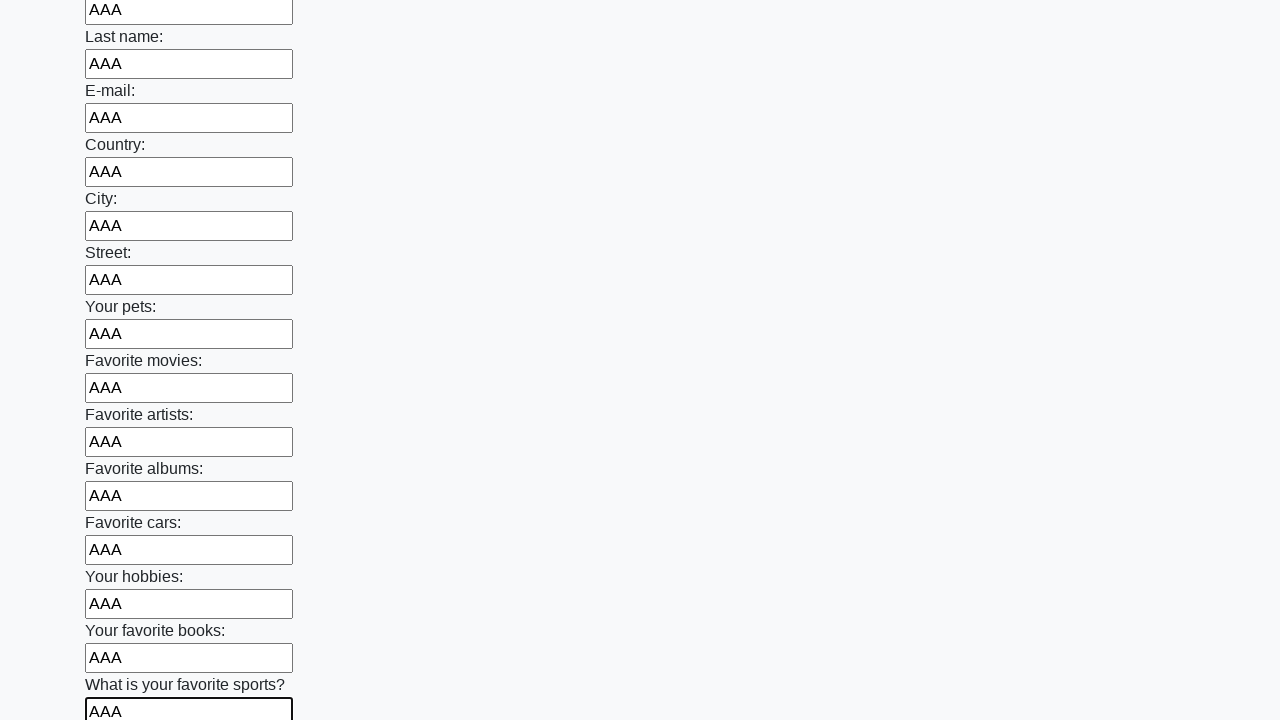

Filled input field with 'AAA' on input >> nth=14
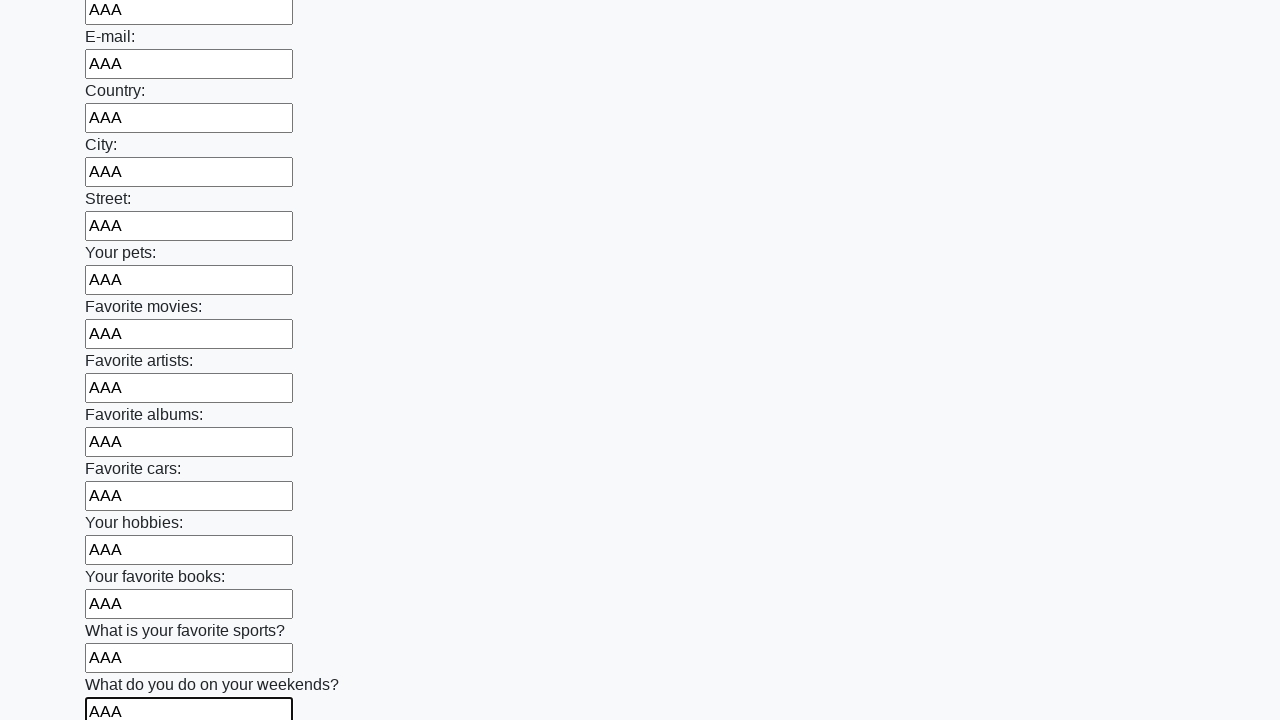

Filled input field with 'AAA' on input >> nth=15
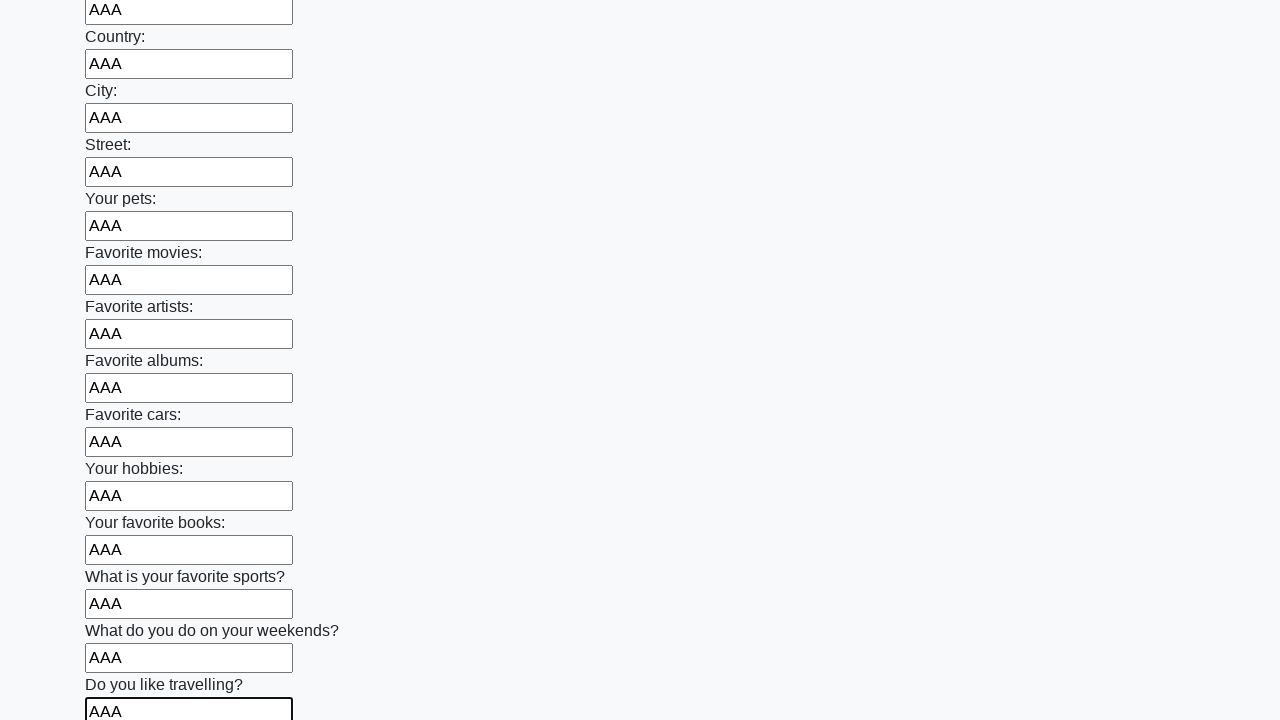

Filled input field with 'AAA' on input >> nth=16
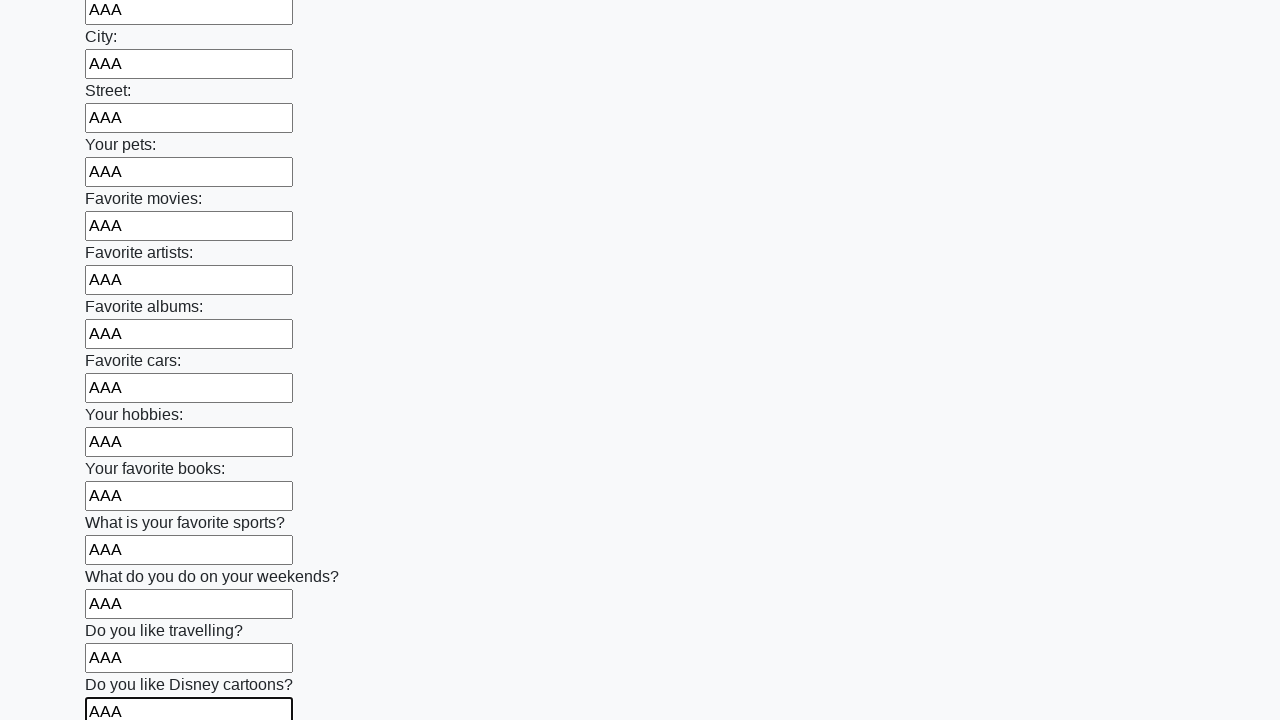

Filled input field with 'AAA' on input >> nth=17
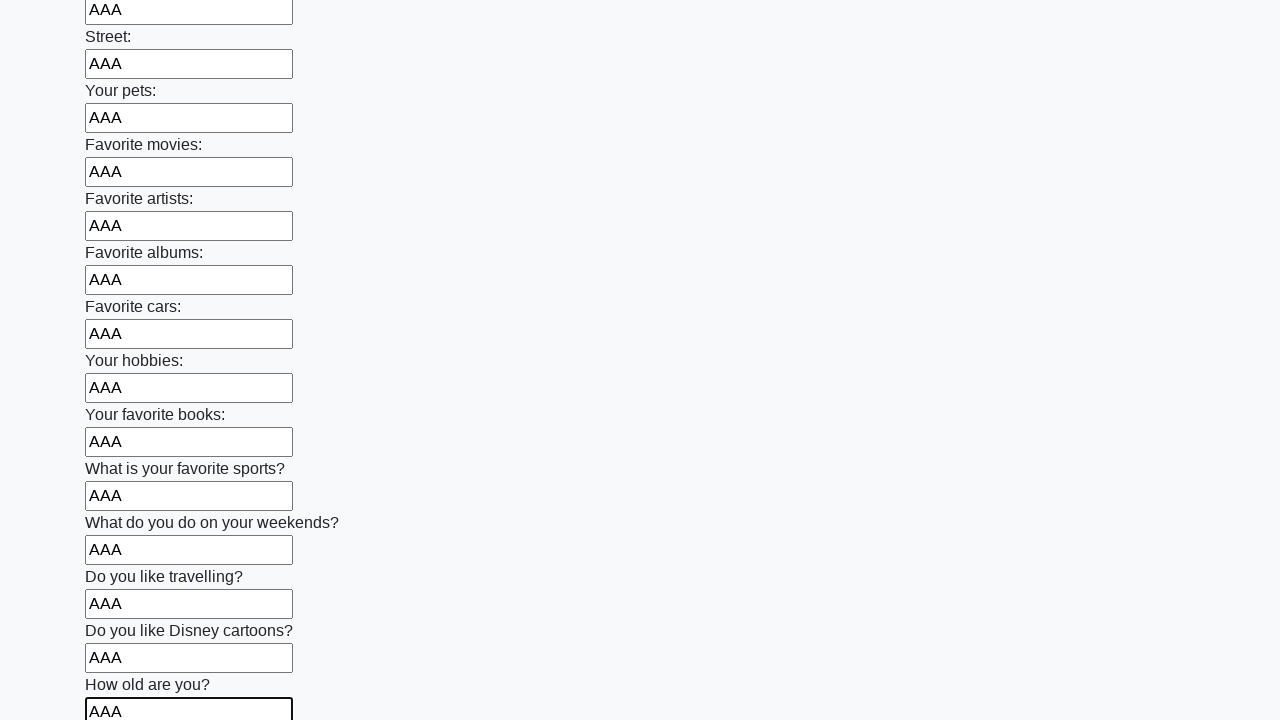

Filled input field with 'AAA' on input >> nth=18
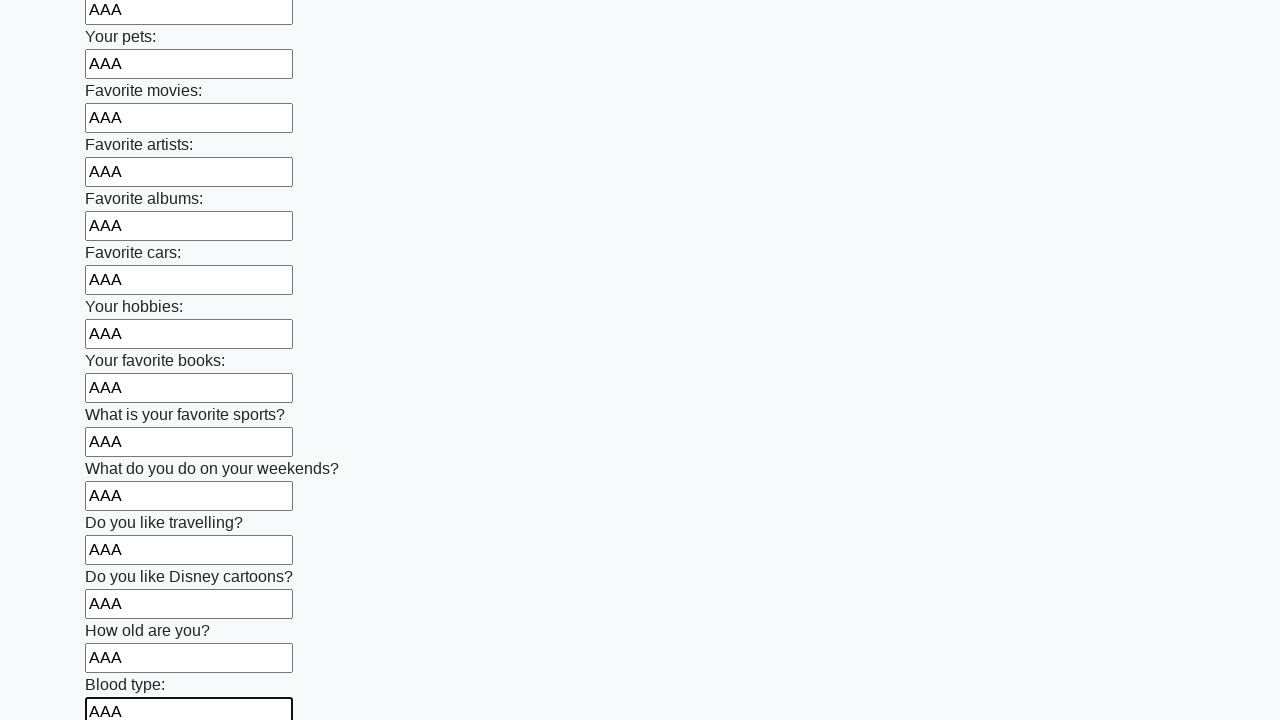

Filled input field with 'AAA' on input >> nth=19
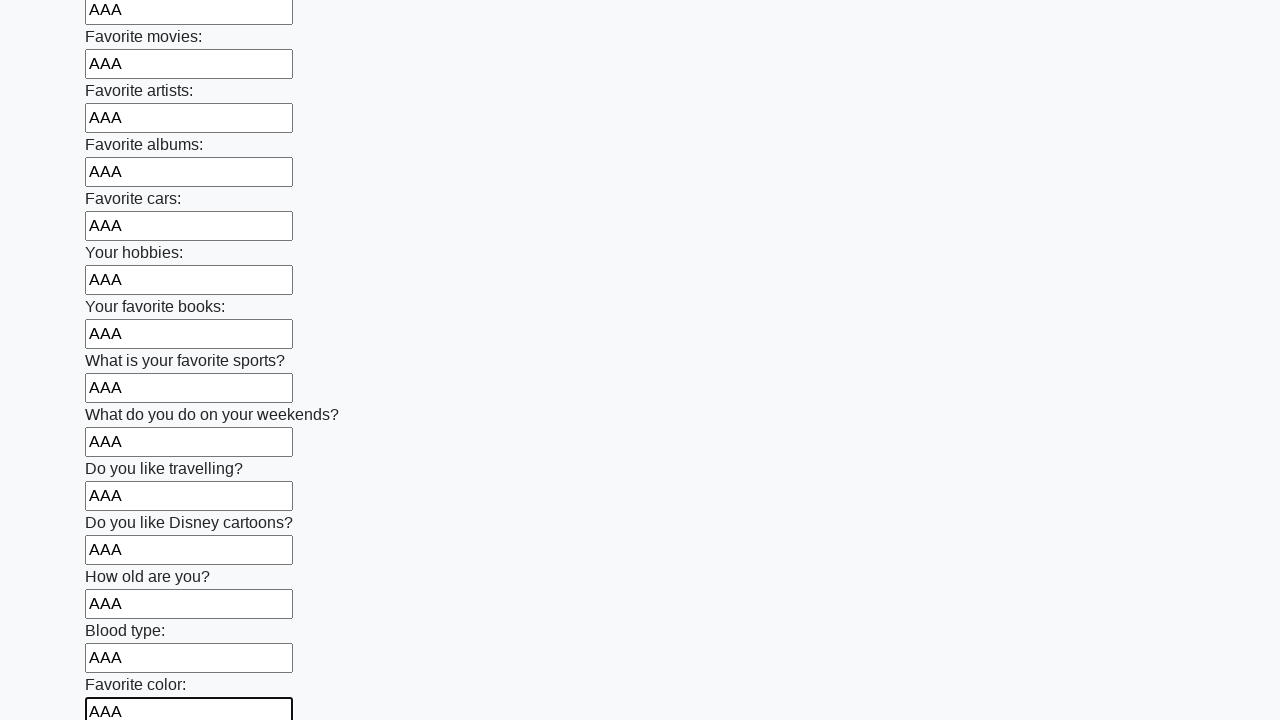

Filled input field with 'AAA' on input >> nth=20
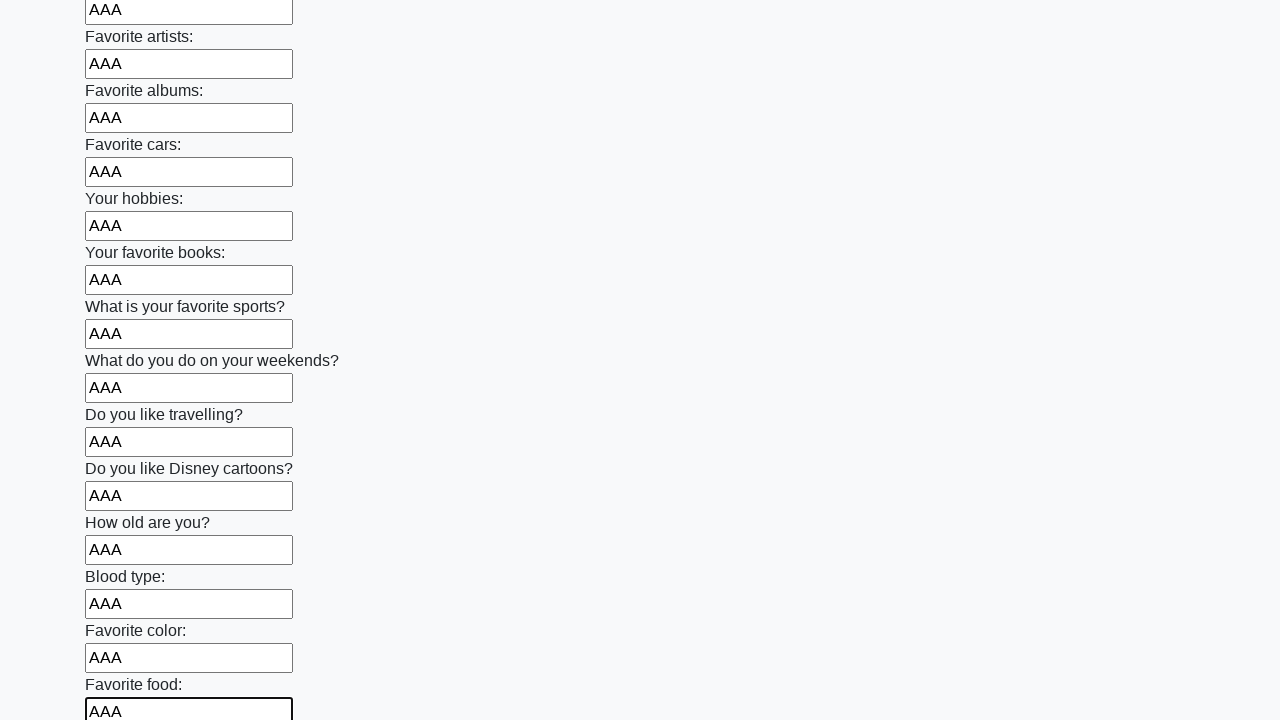

Filled input field with 'AAA' on input >> nth=21
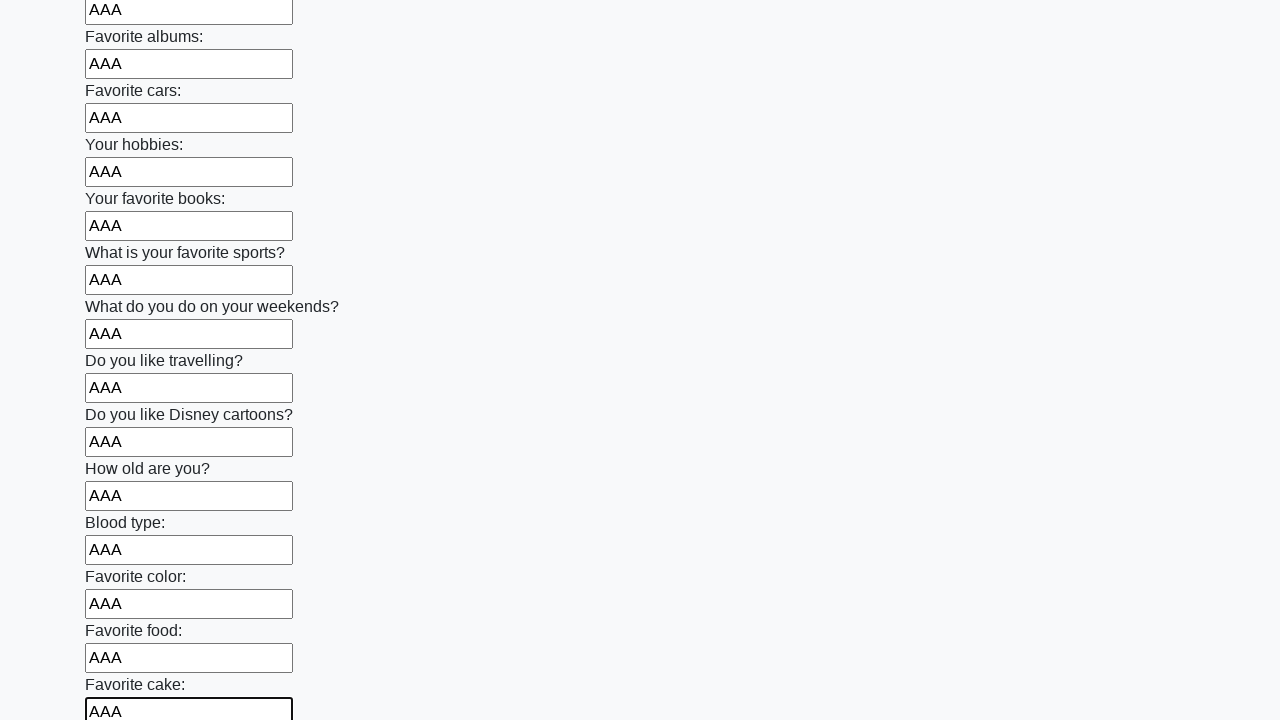

Filled input field with 'AAA' on input >> nth=22
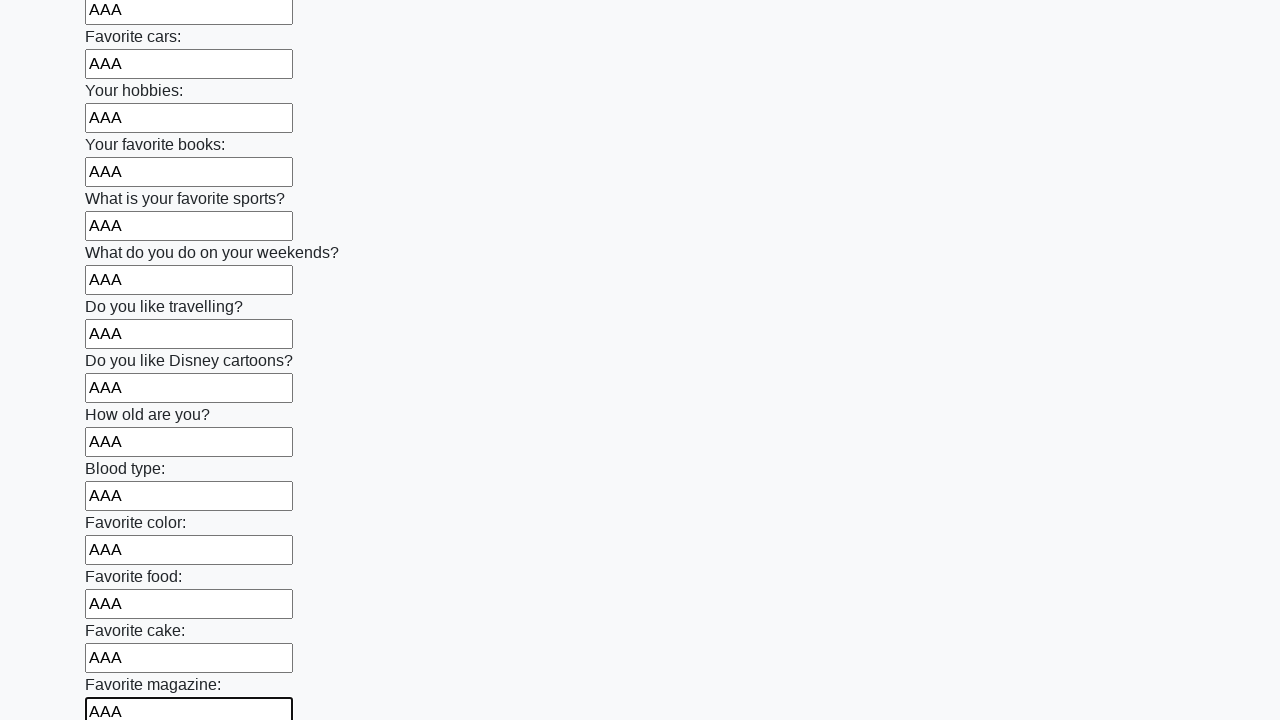

Filled input field with 'AAA' on input >> nth=23
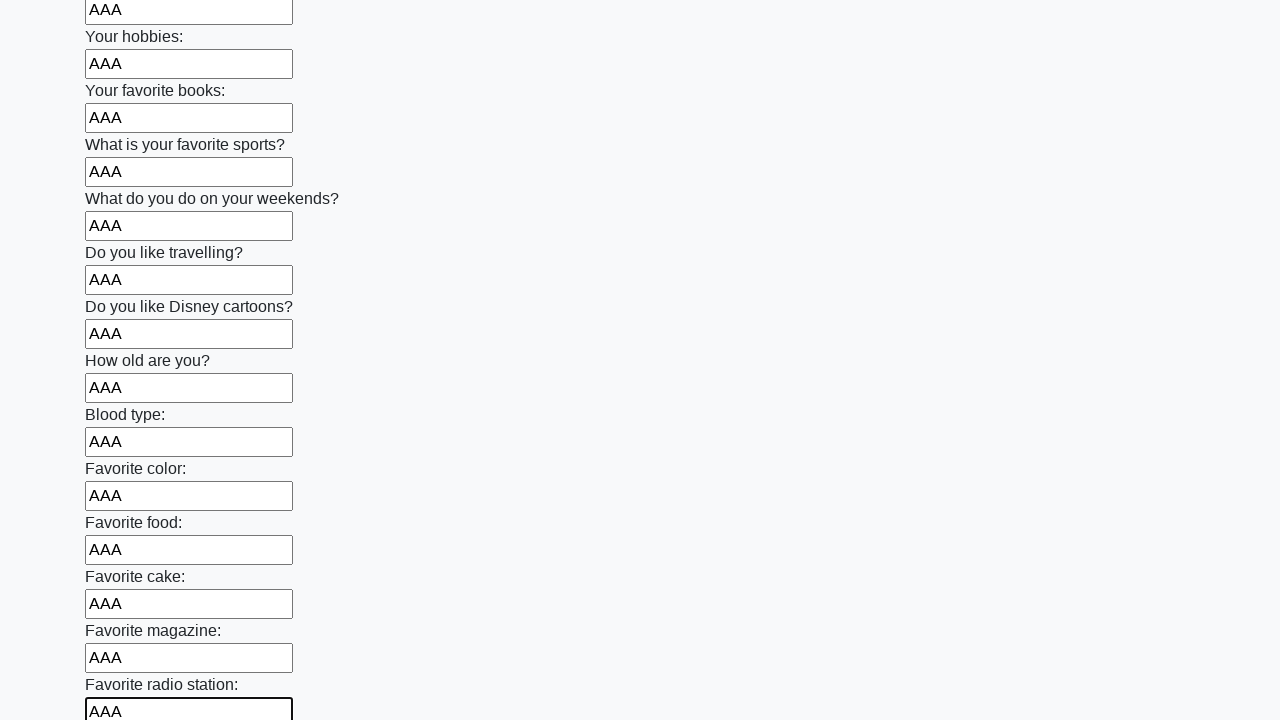

Filled input field with 'AAA' on input >> nth=24
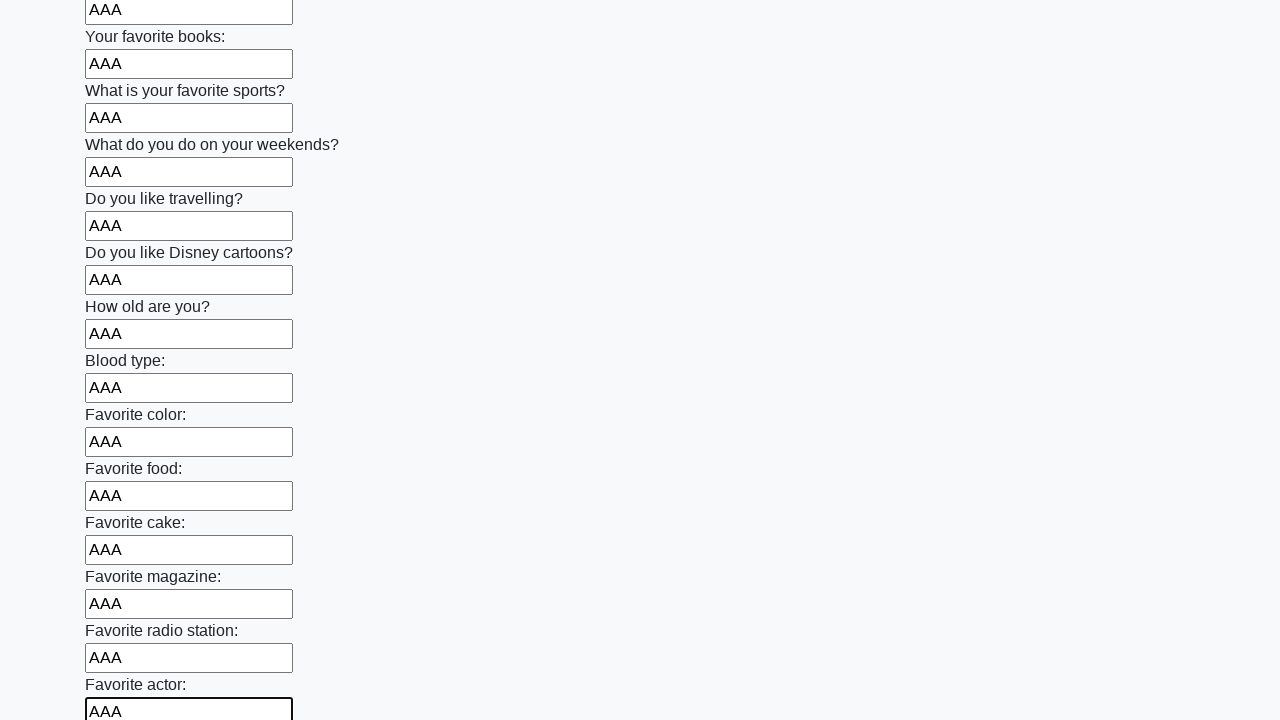

Filled input field with 'AAA' on input >> nth=25
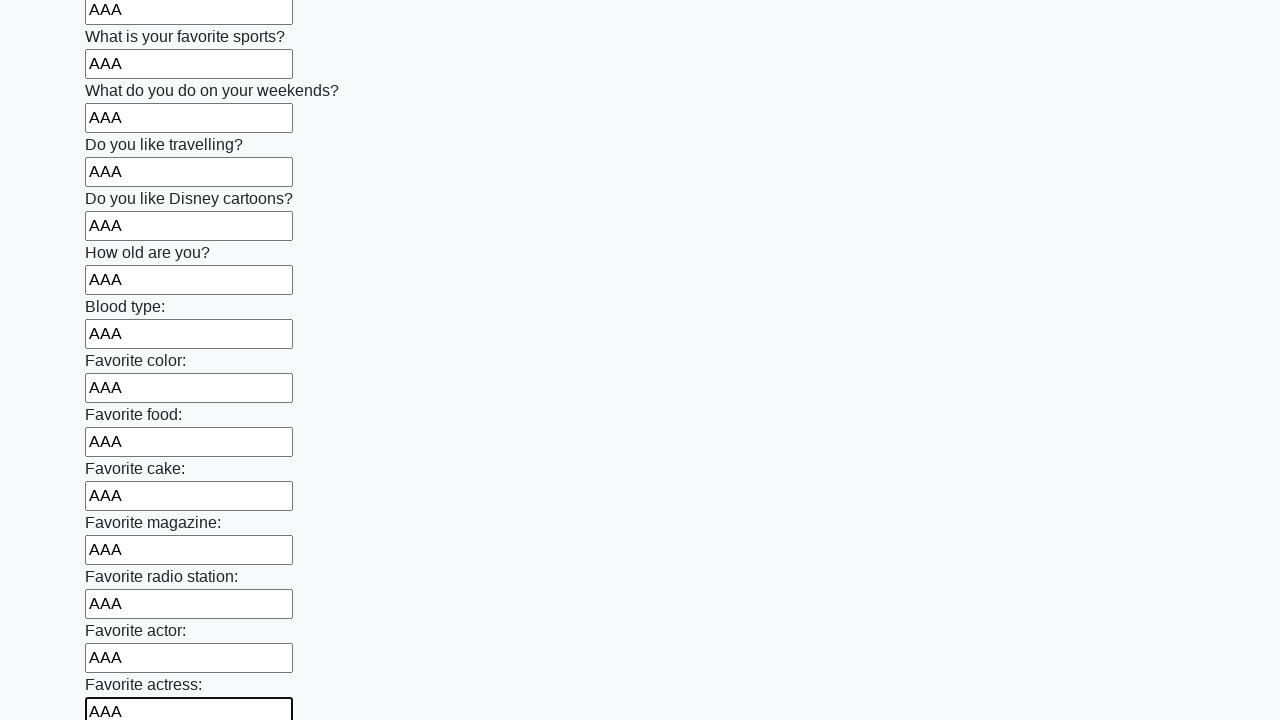

Filled input field with 'AAA' on input >> nth=26
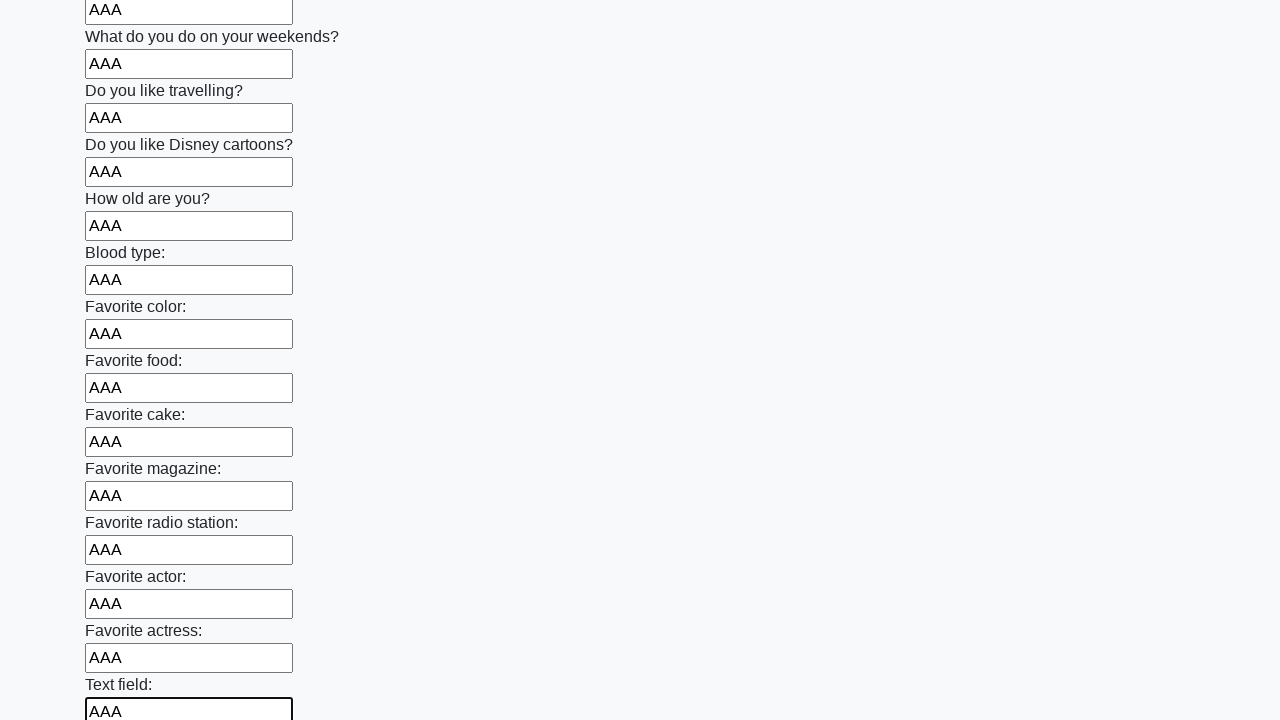

Filled input field with 'AAA' on input >> nth=27
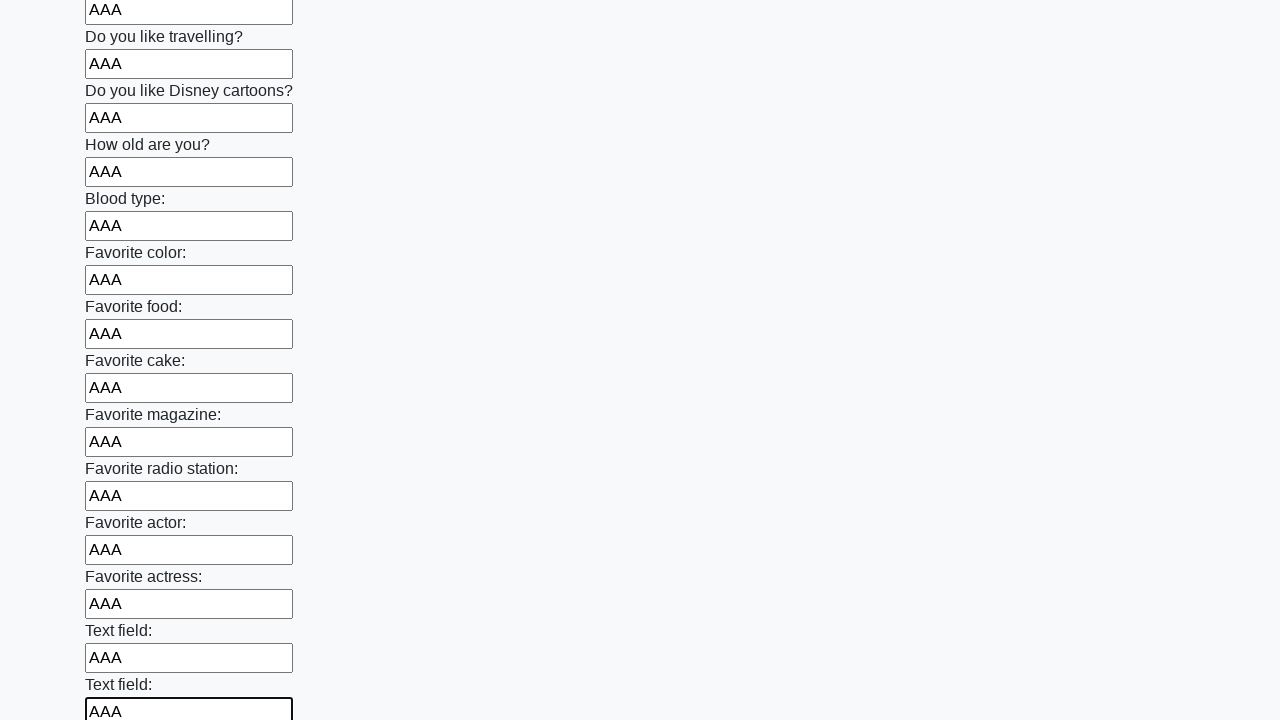

Filled input field with 'AAA' on input >> nth=28
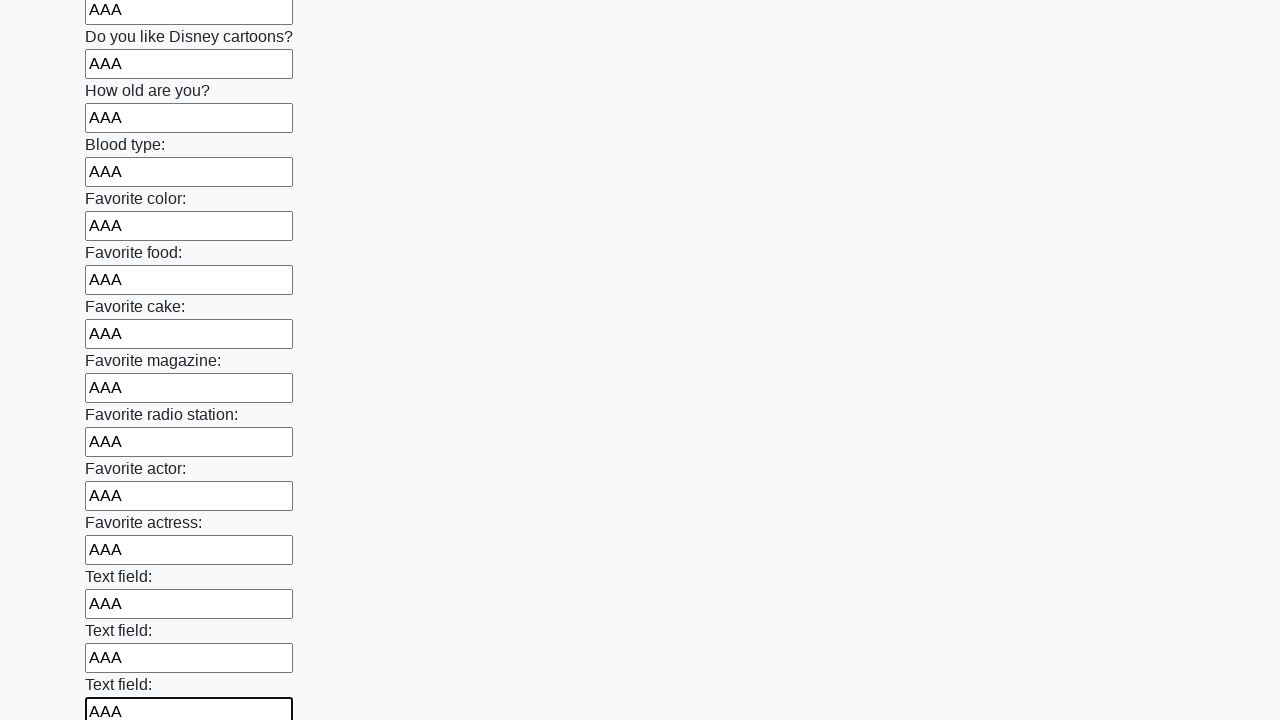

Filled input field with 'AAA' on input >> nth=29
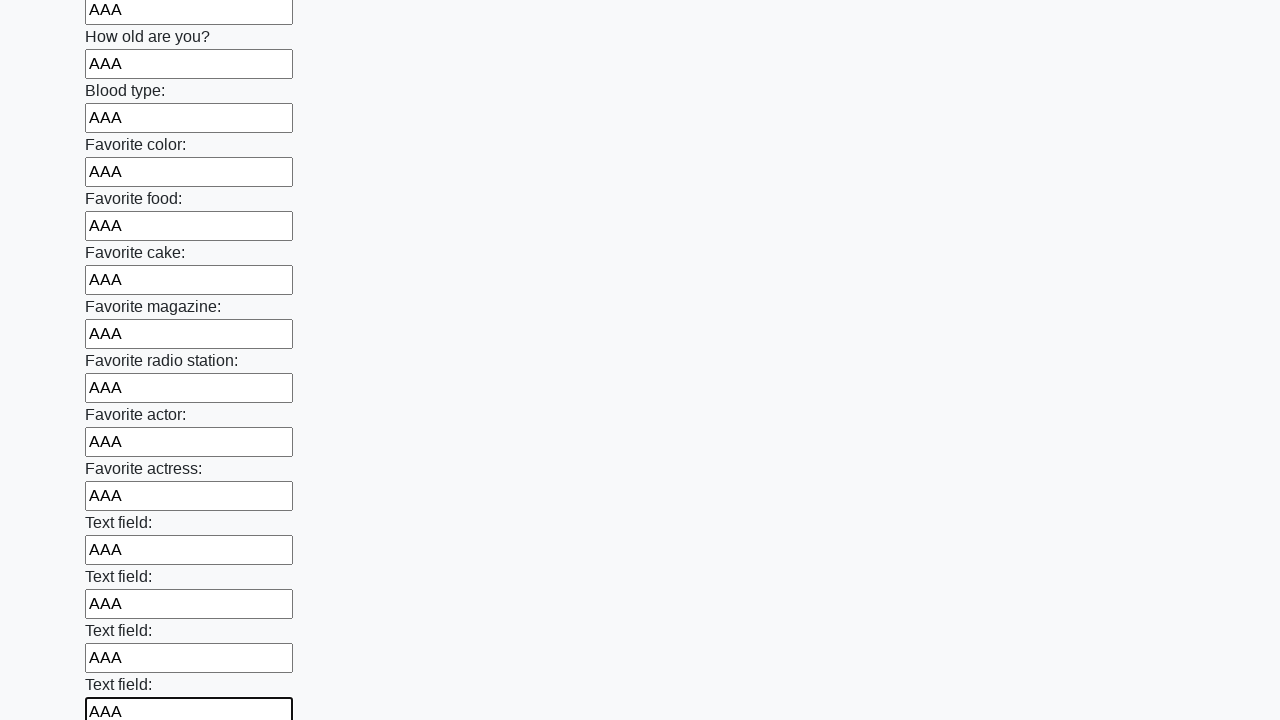

Filled input field with 'AAA' on input >> nth=30
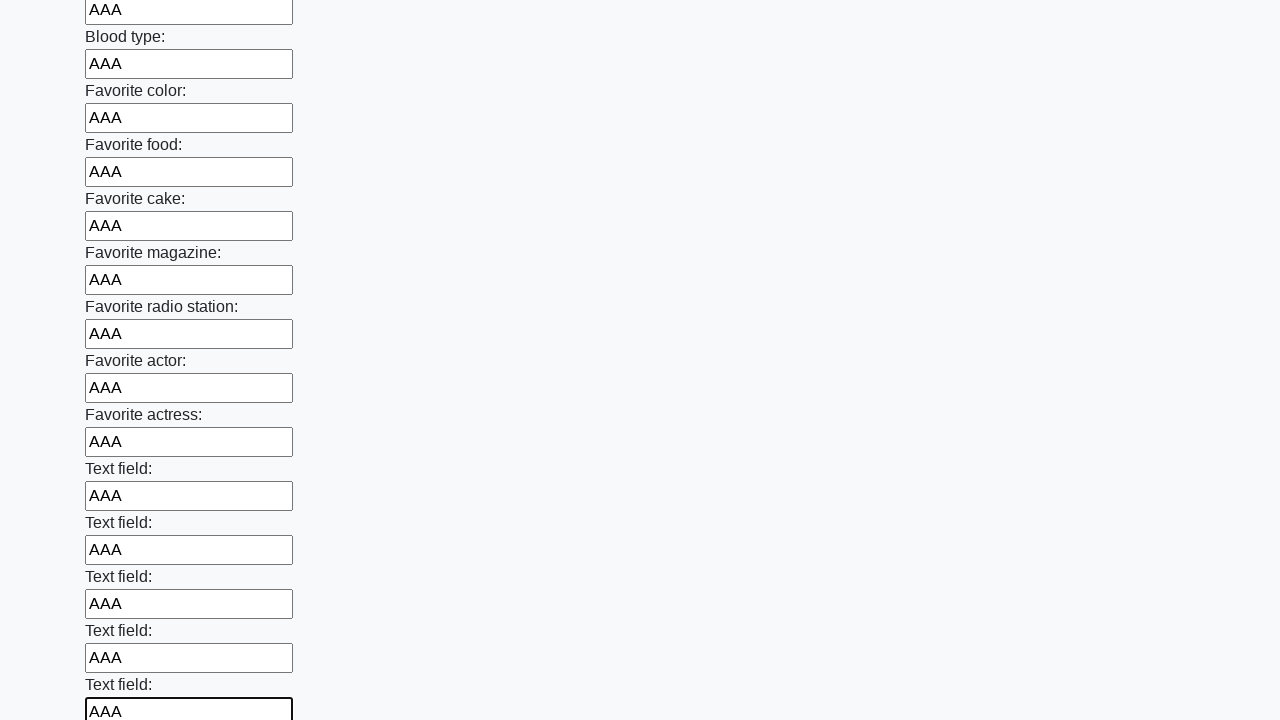

Filled input field with 'AAA' on input >> nth=31
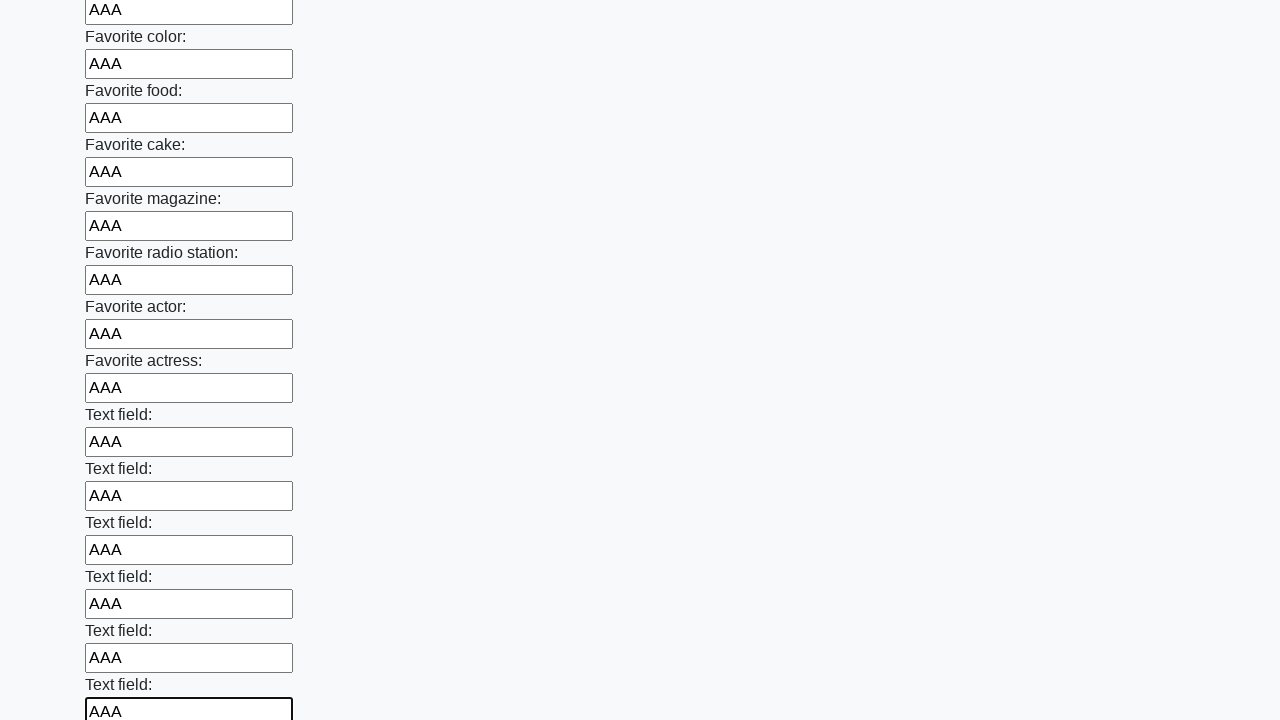

Filled input field with 'AAA' on input >> nth=32
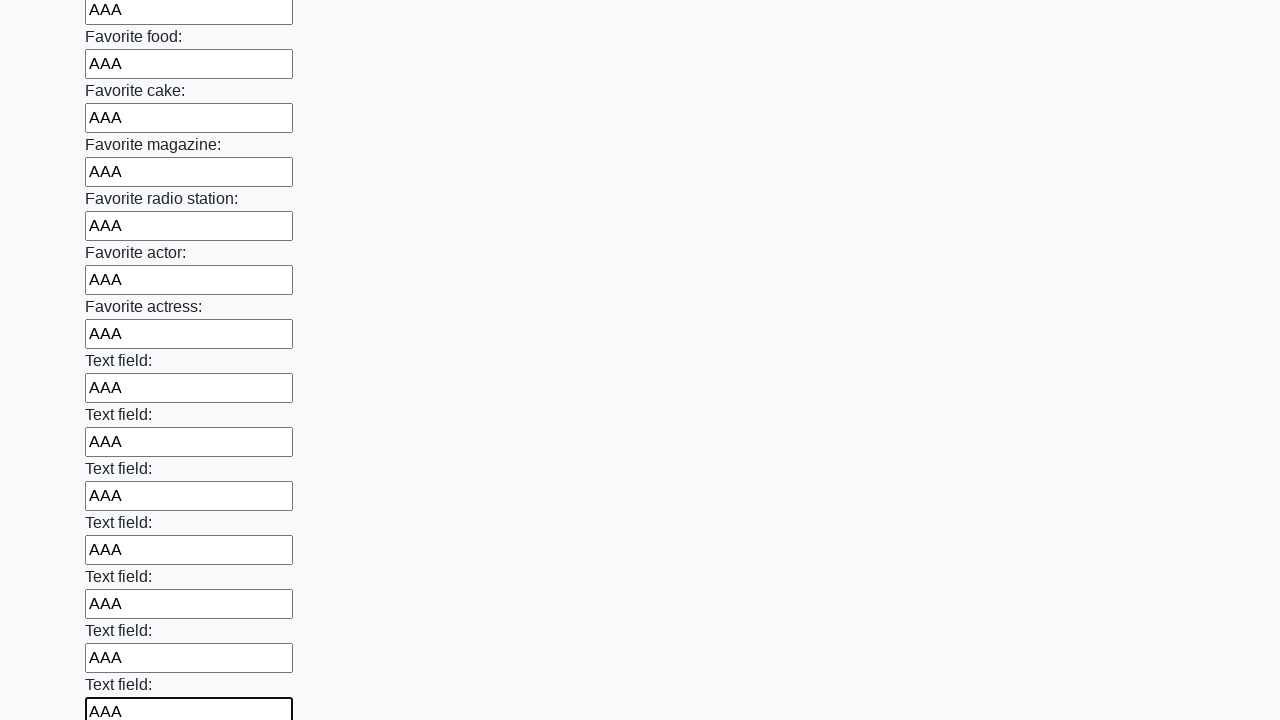

Filled input field with 'AAA' on input >> nth=33
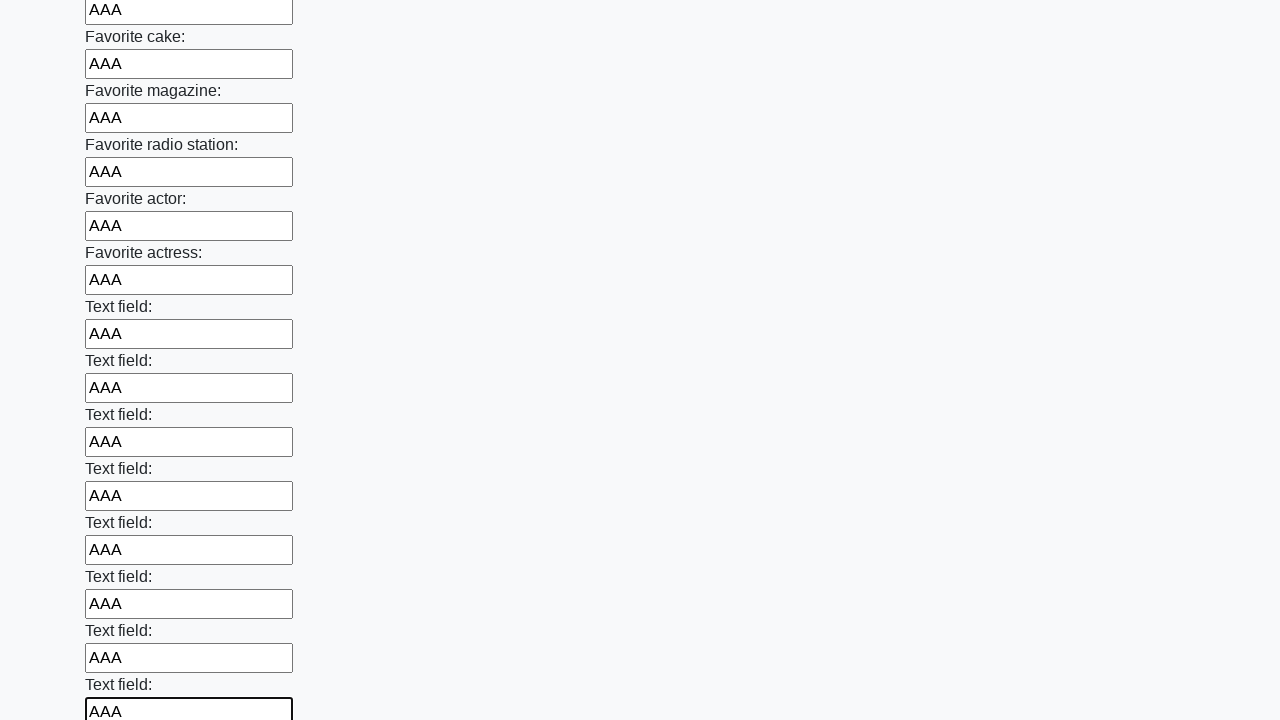

Filled input field with 'AAA' on input >> nth=34
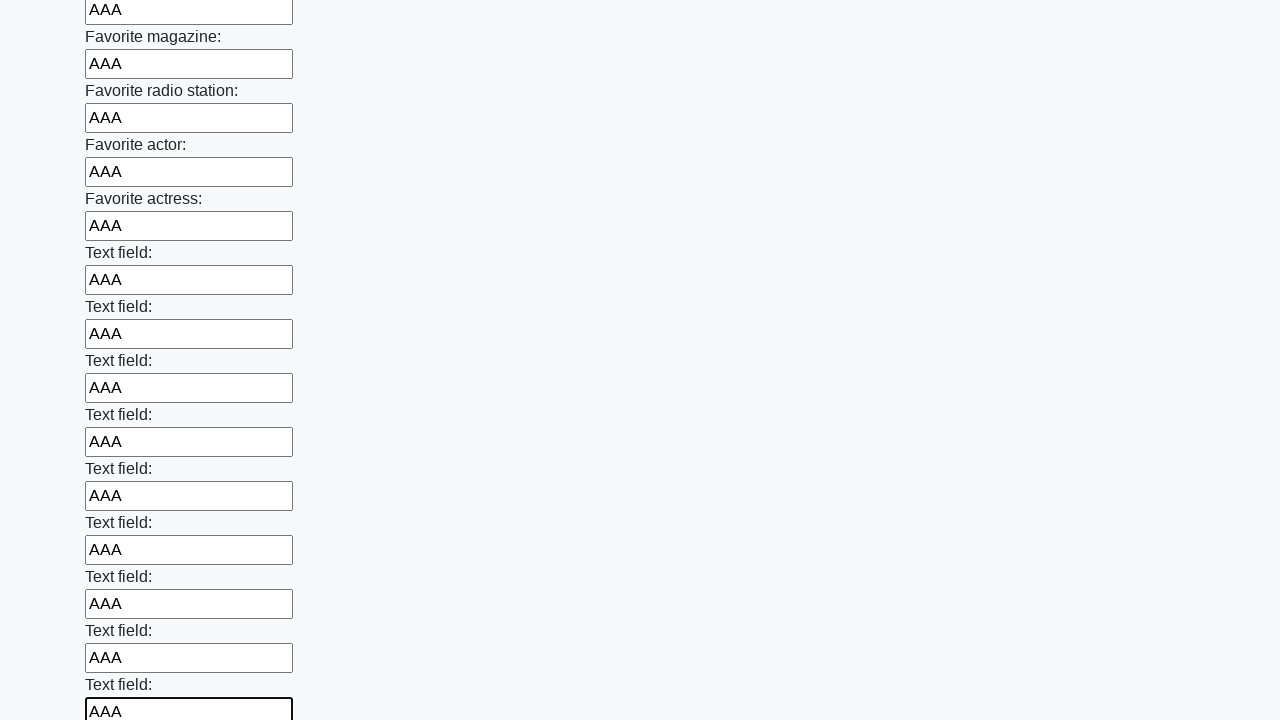

Filled input field with 'AAA' on input >> nth=35
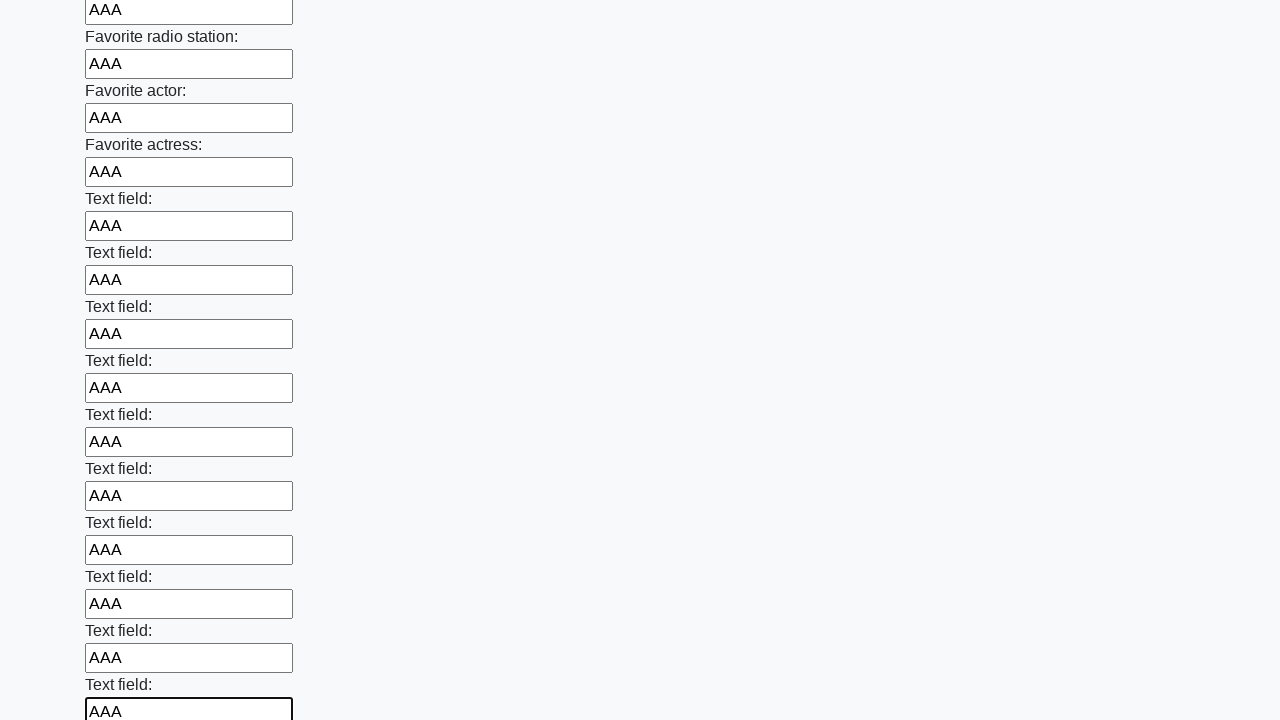

Filled input field with 'AAA' on input >> nth=36
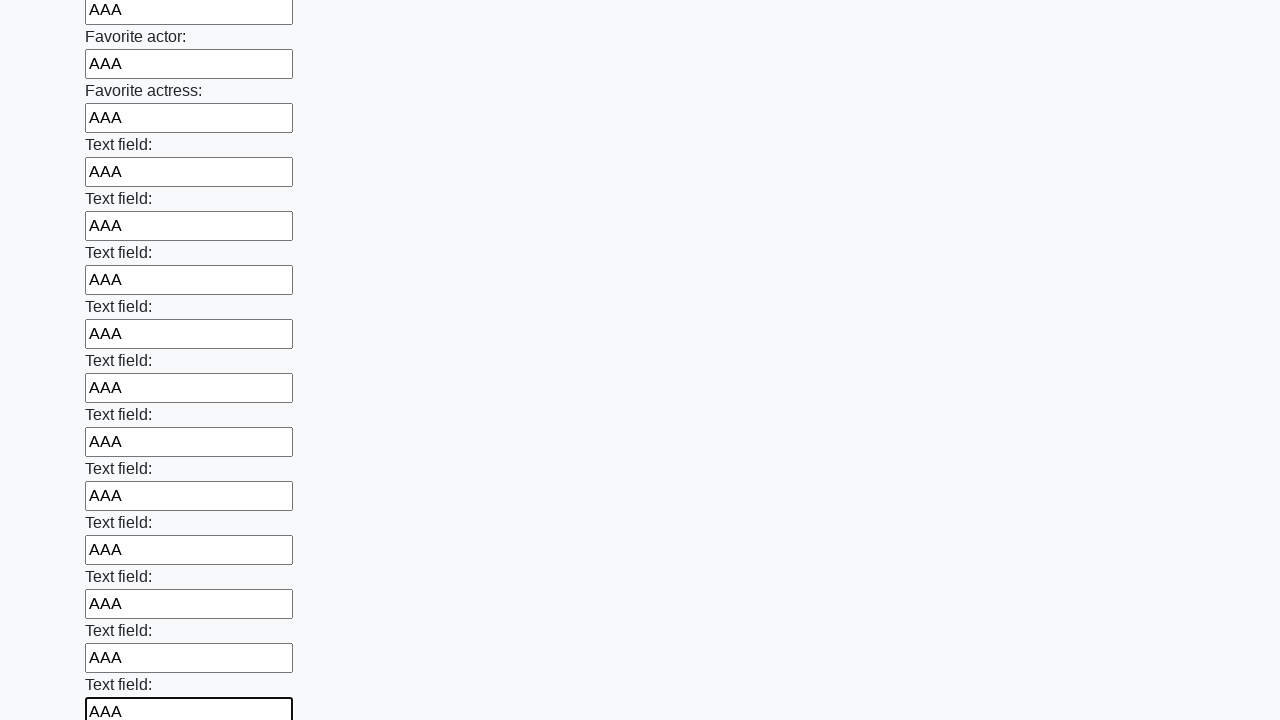

Filled input field with 'AAA' on input >> nth=37
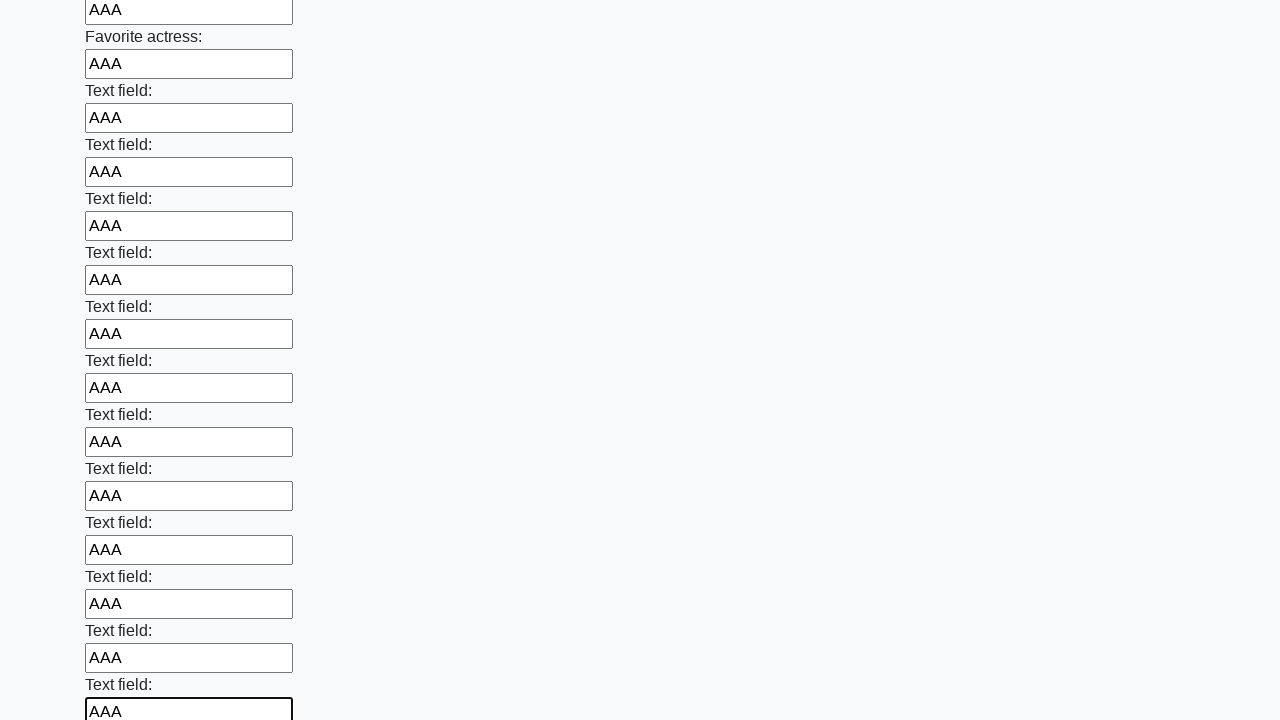

Filled input field with 'AAA' on input >> nth=38
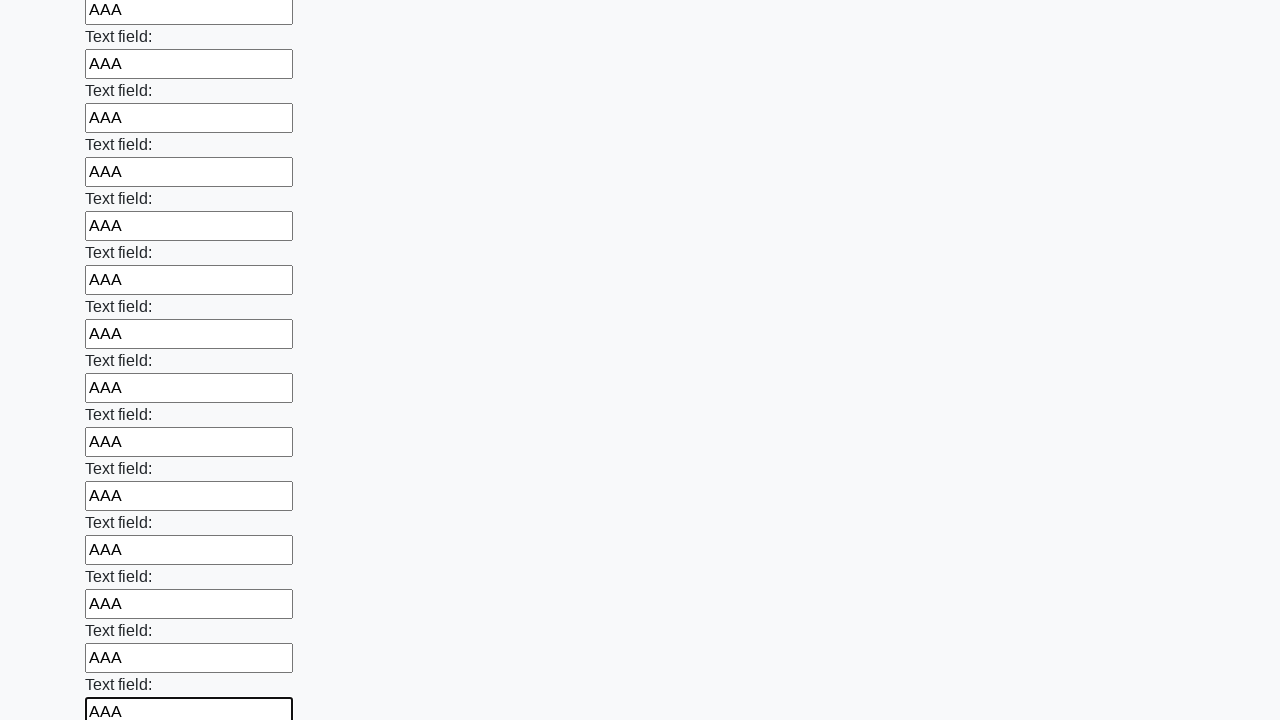

Filled input field with 'AAA' on input >> nth=39
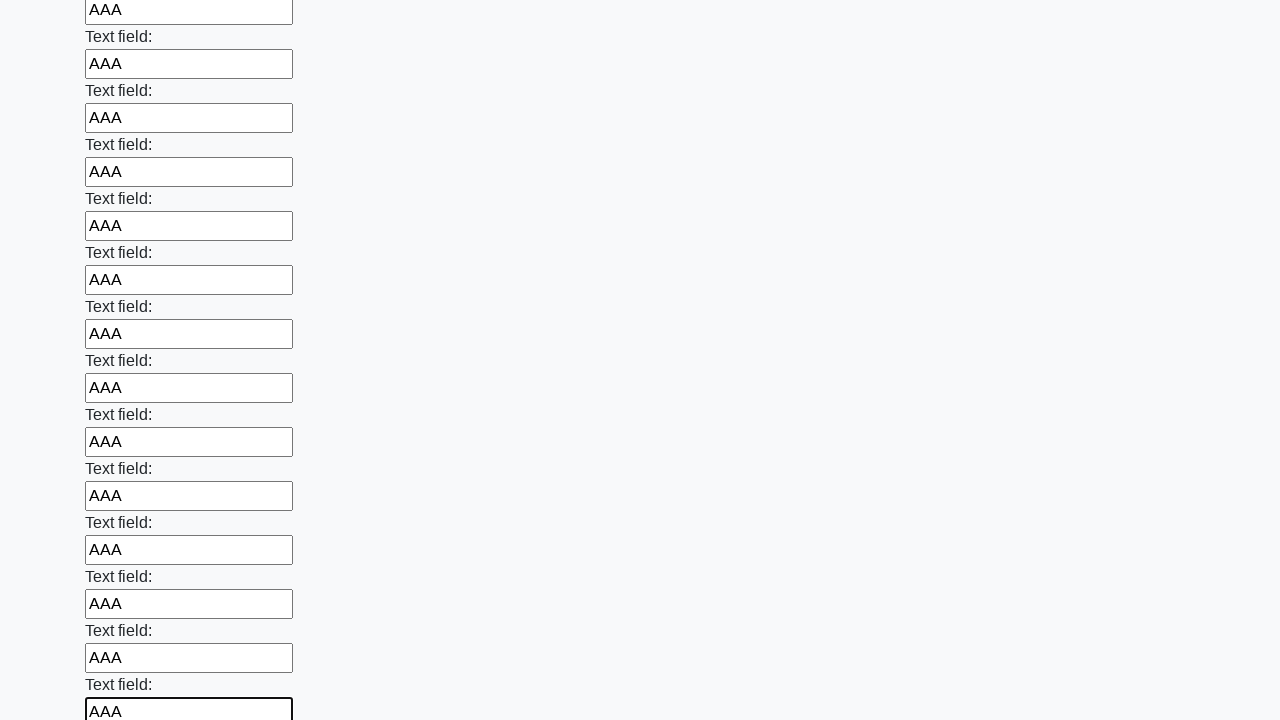

Filled input field with 'AAA' on input >> nth=40
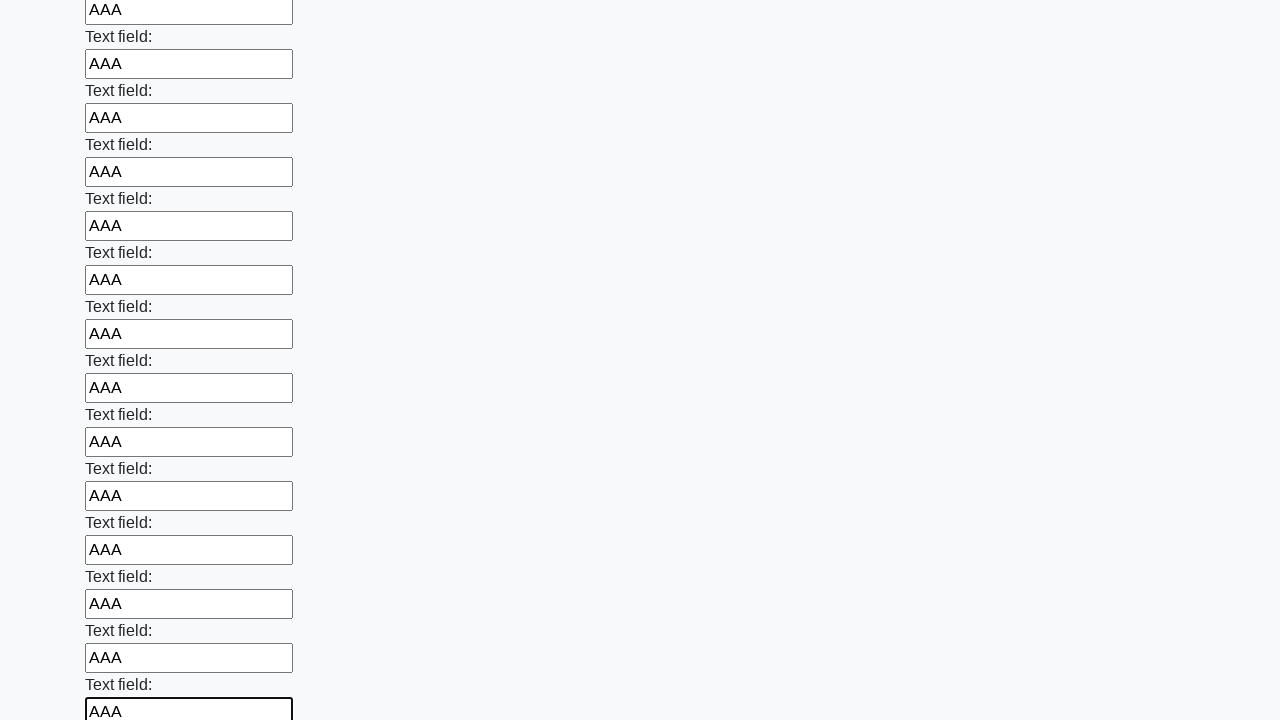

Filled input field with 'AAA' on input >> nth=41
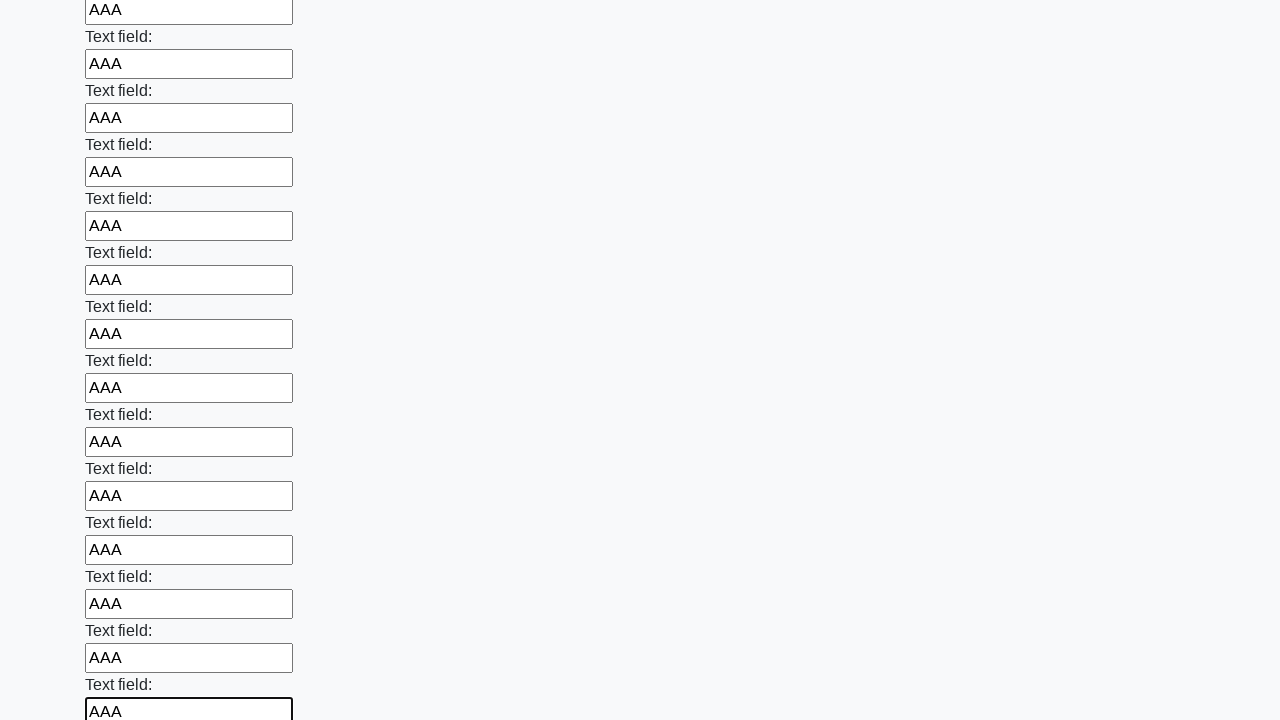

Filled input field with 'AAA' on input >> nth=42
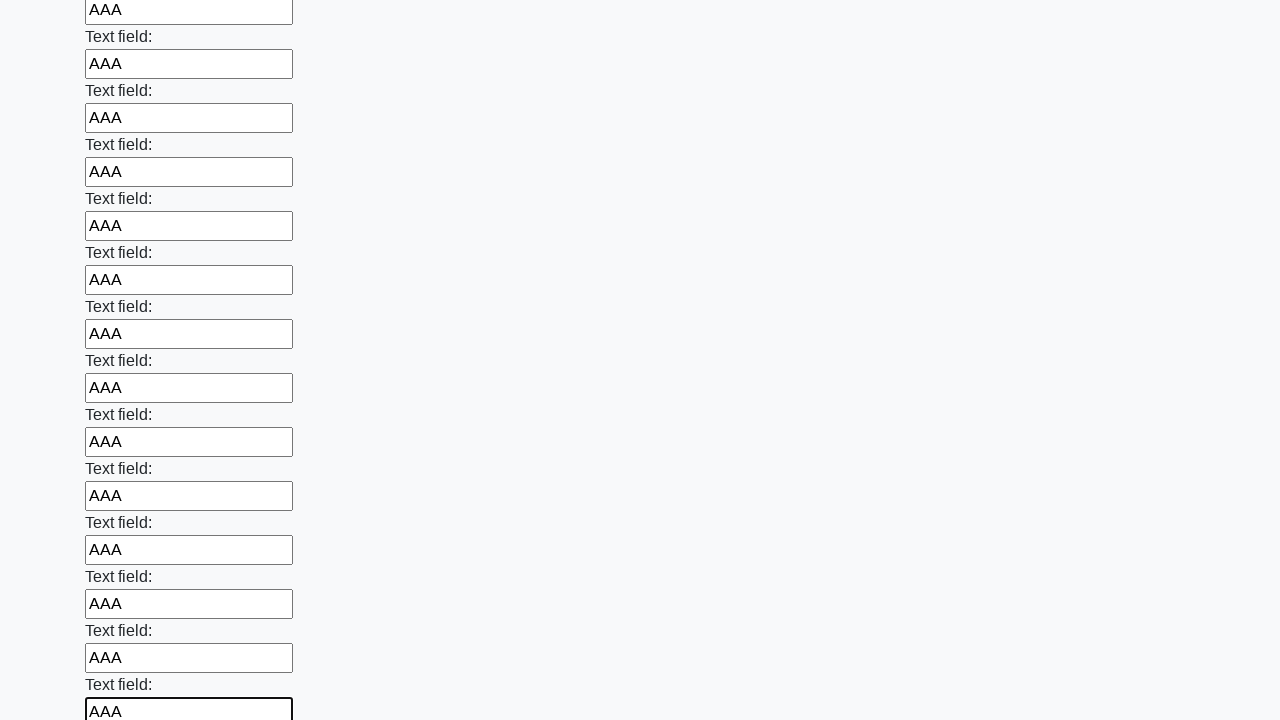

Filled input field with 'AAA' on input >> nth=43
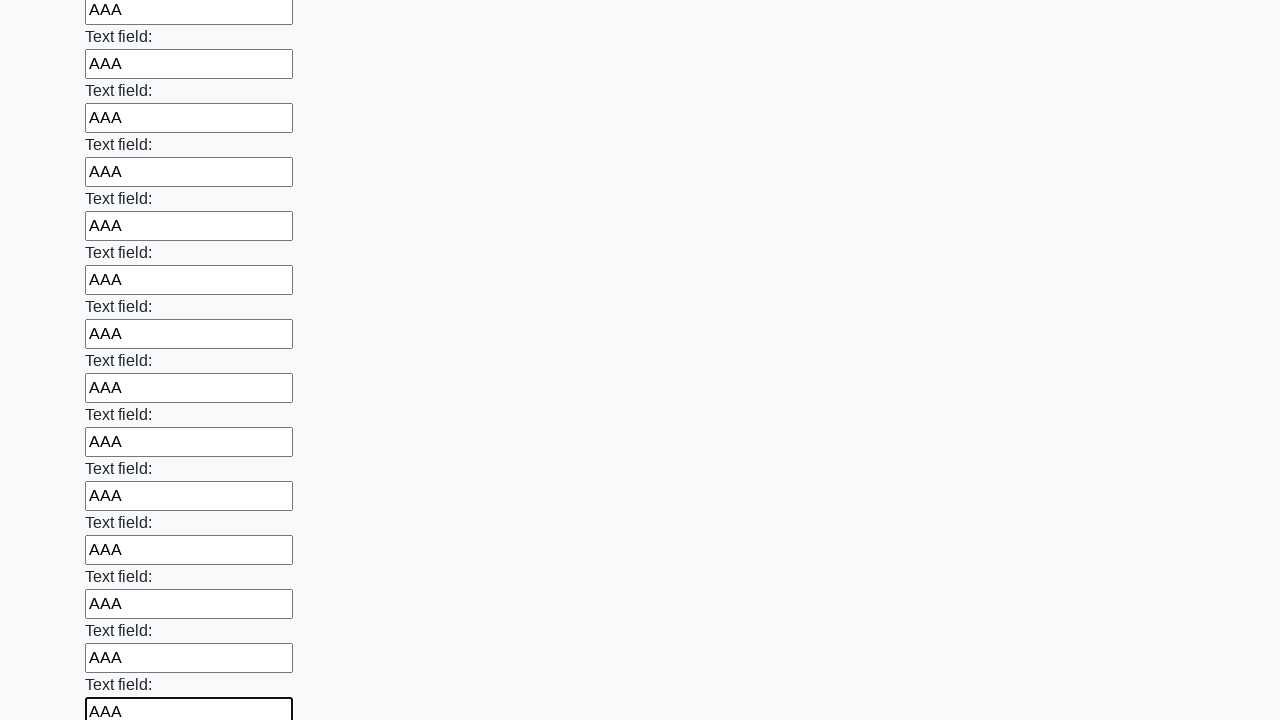

Filled input field with 'AAA' on input >> nth=44
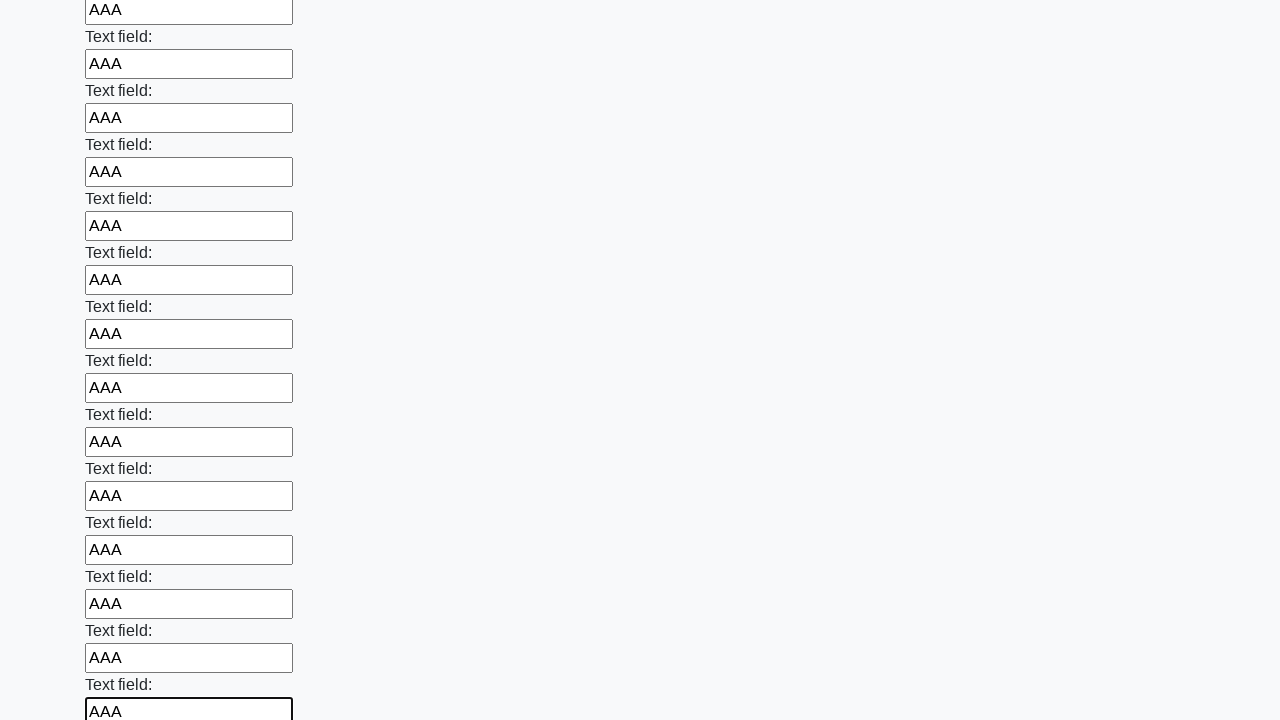

Filled input field with 'AAA' on input >> nth=45
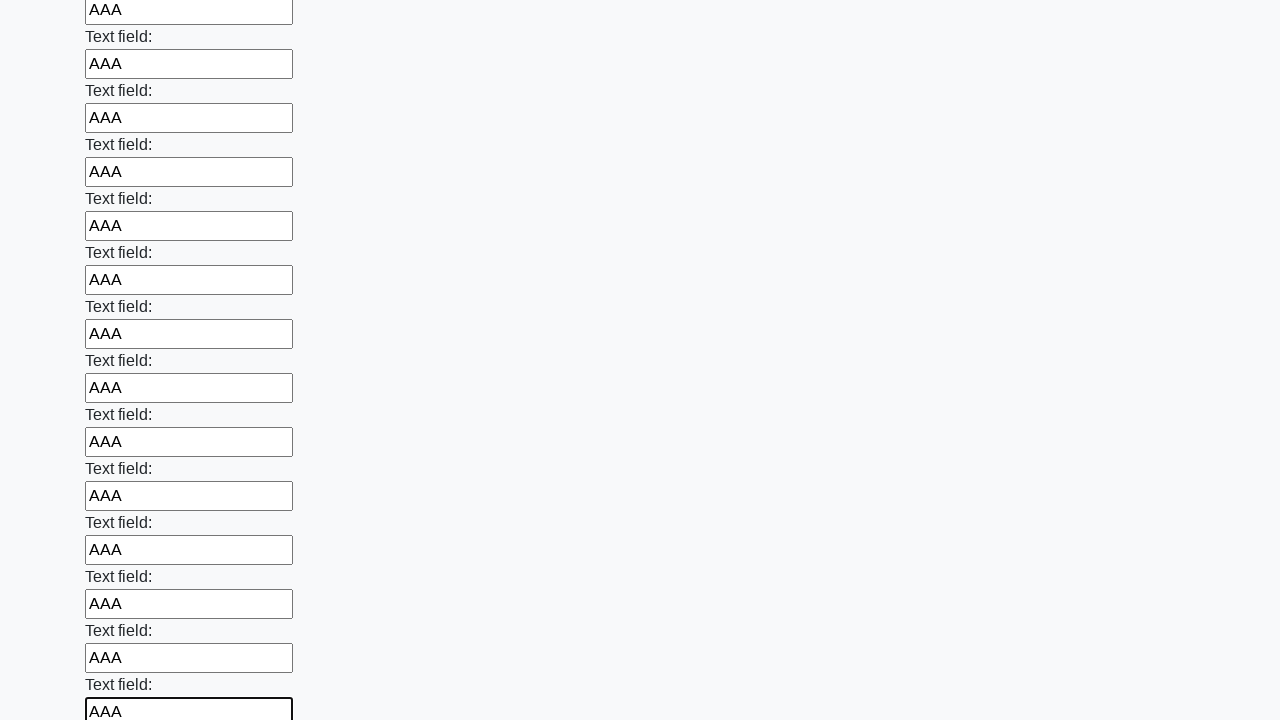

Filled input field with 'AAA' on input >> nth=46
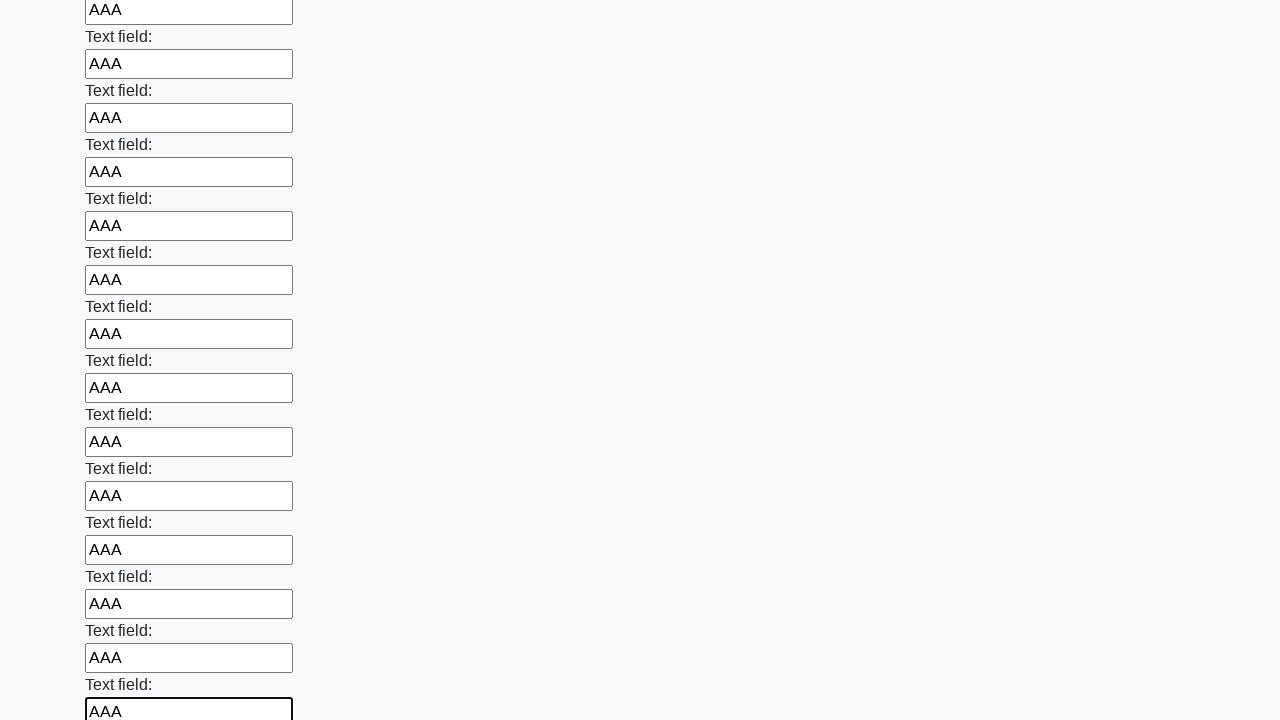

Filled input field with 'AAA' on input >> nth=47
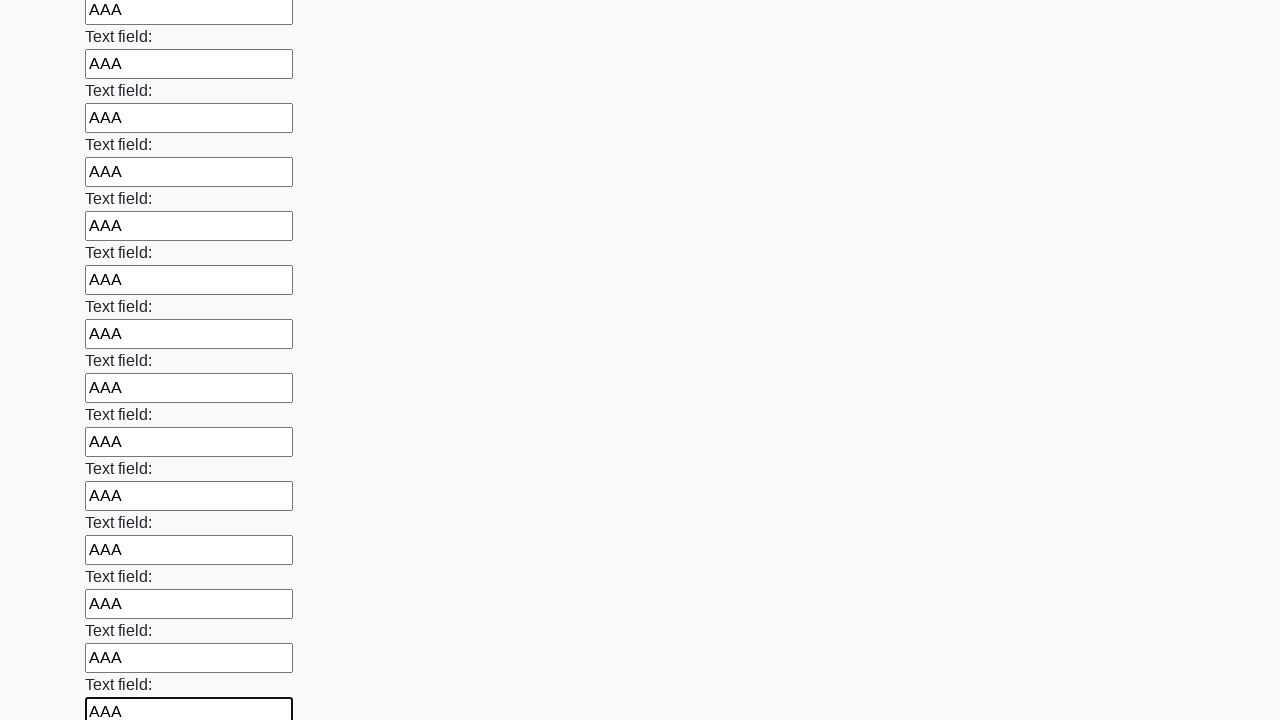

Filled input field with 'AAA' on input >> nth=48
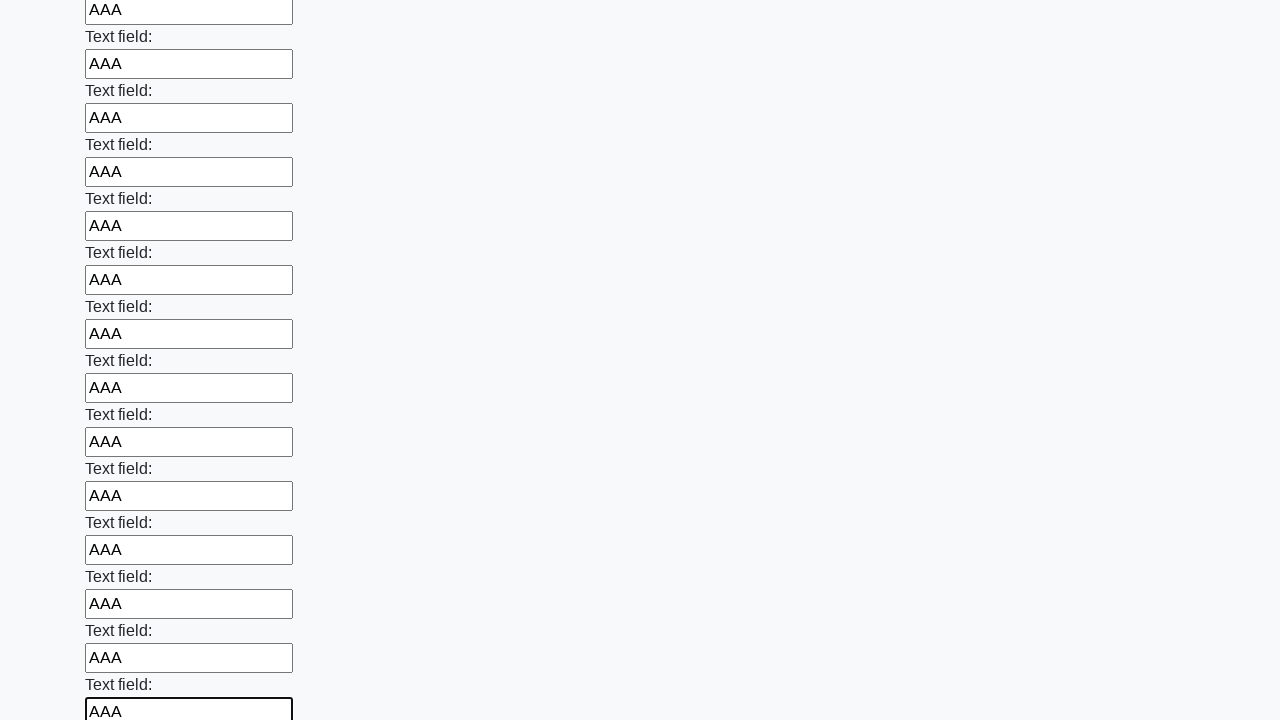

Filled input field with 'AAA' on input >> nth=49
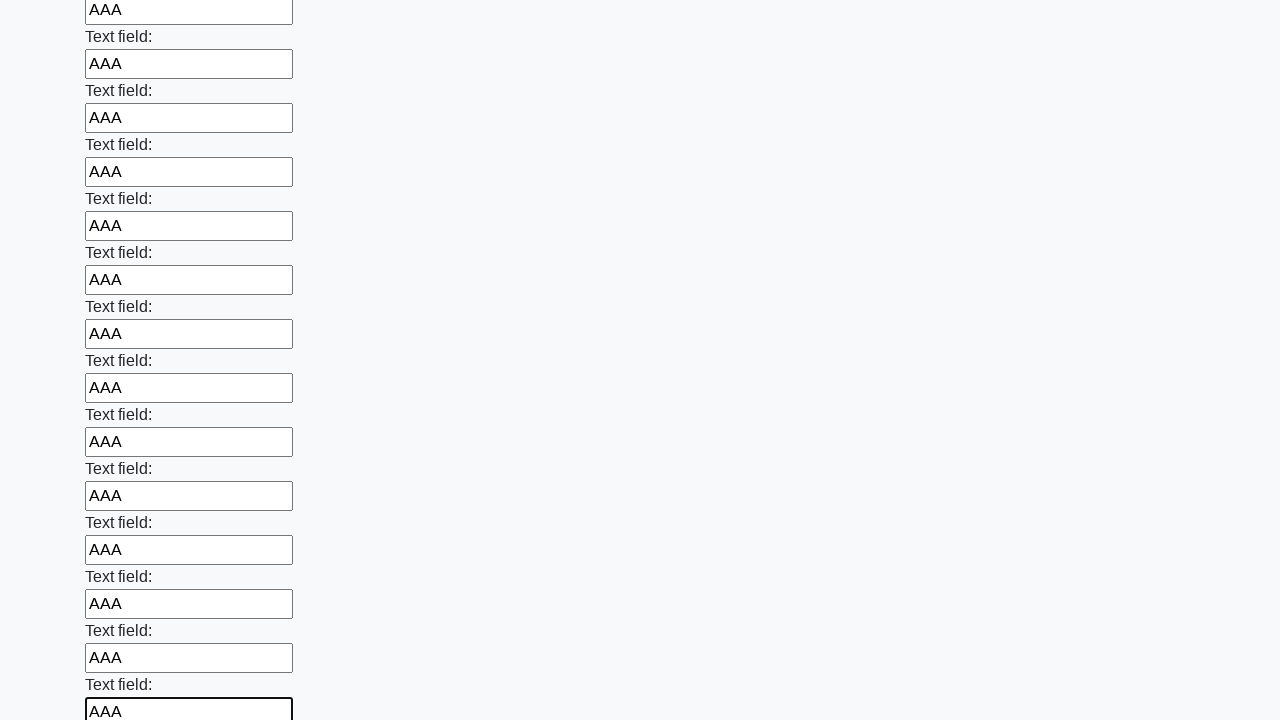

Filled input field with 'AAA' on input >> nth=50
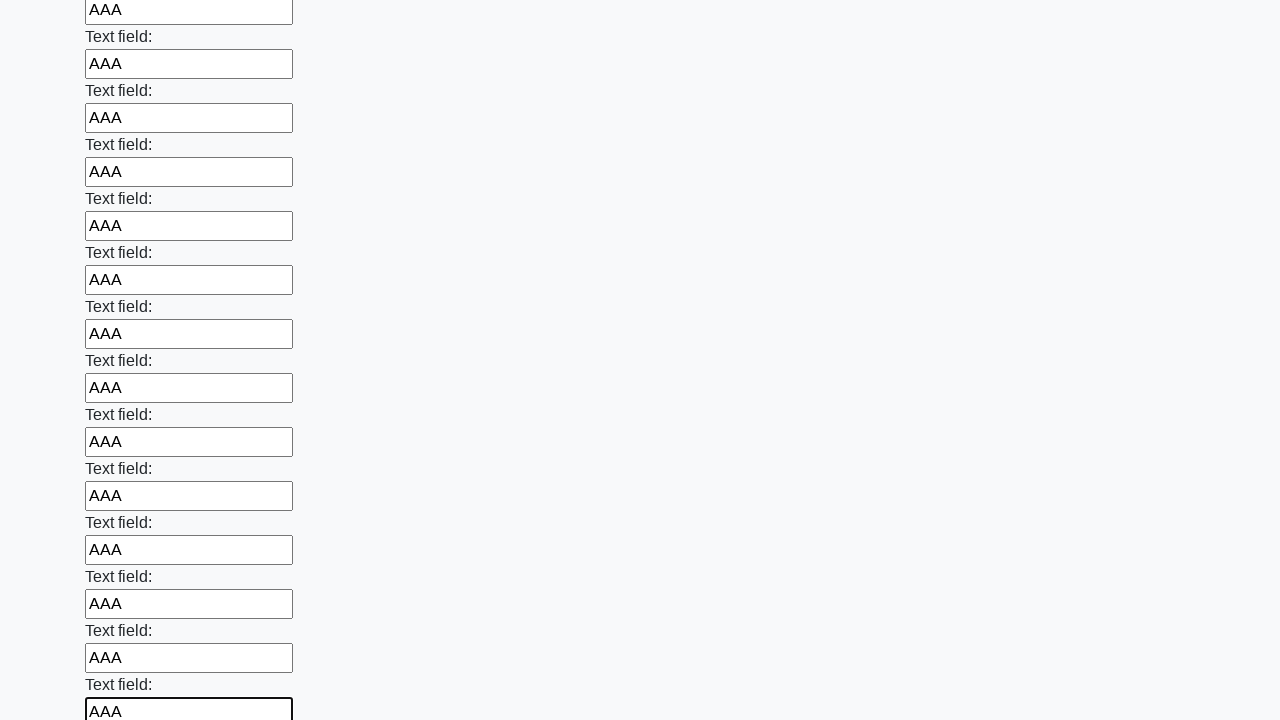

Filled input field with 'AAA' on input >> nth=51
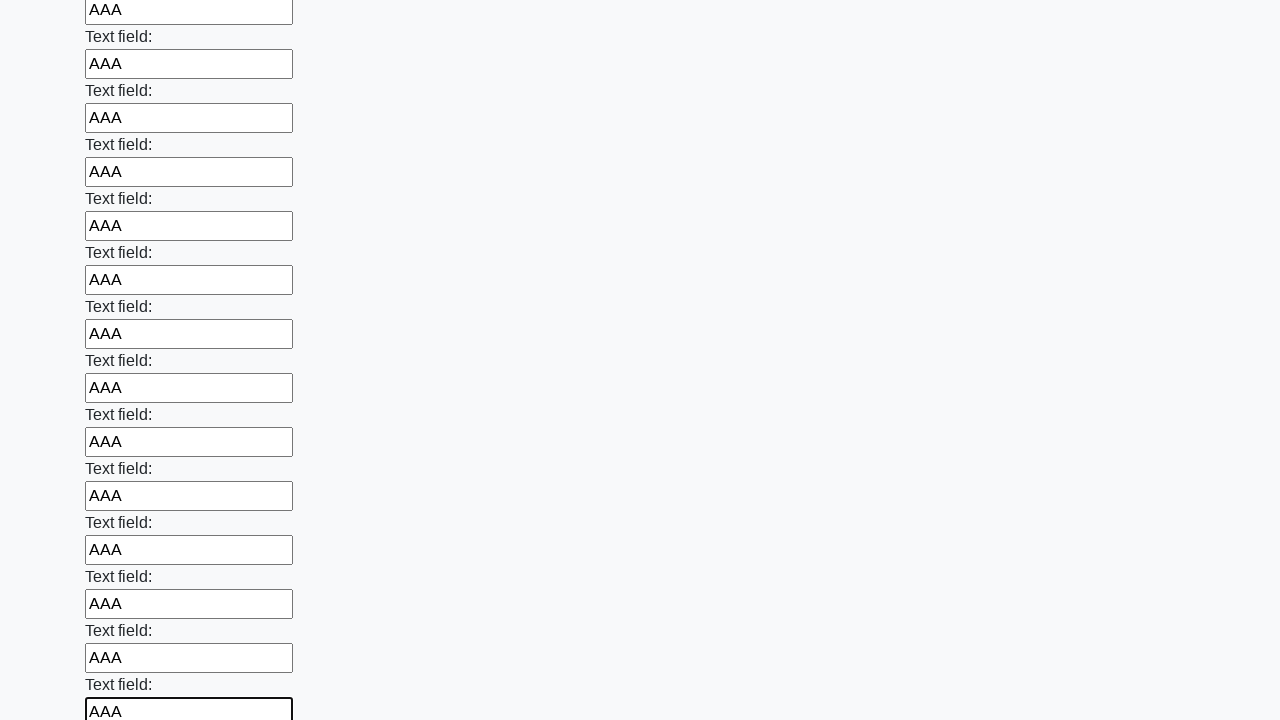

Filled input field with 'AAA' on input >> nth=52
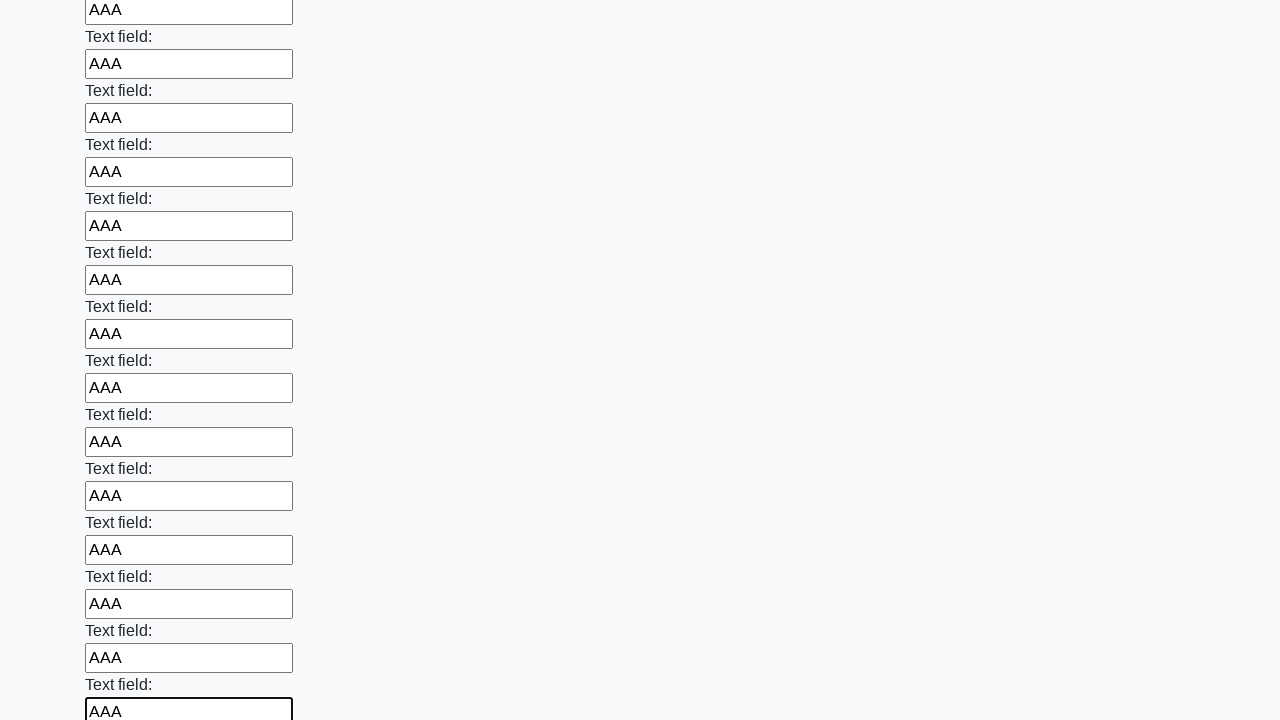

Filled input field with 'AAA' on input >> nth=53
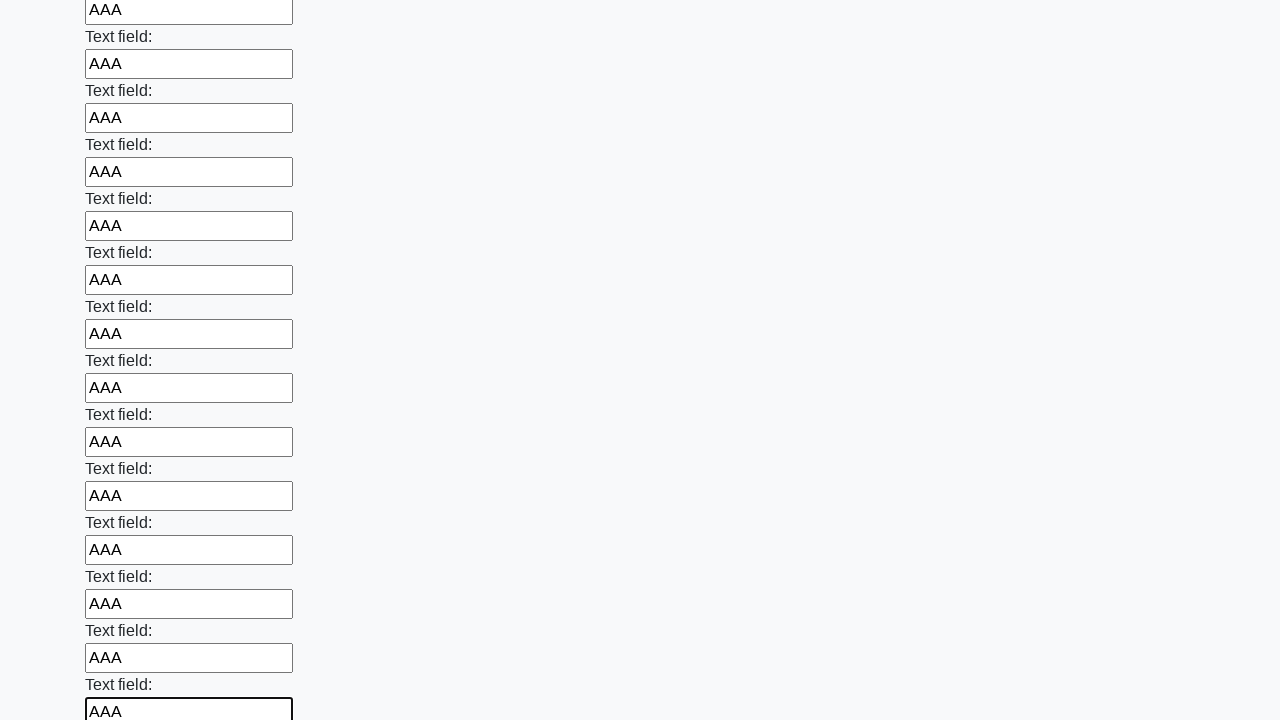

Filled input field with 'AAA' on input >> nth=54
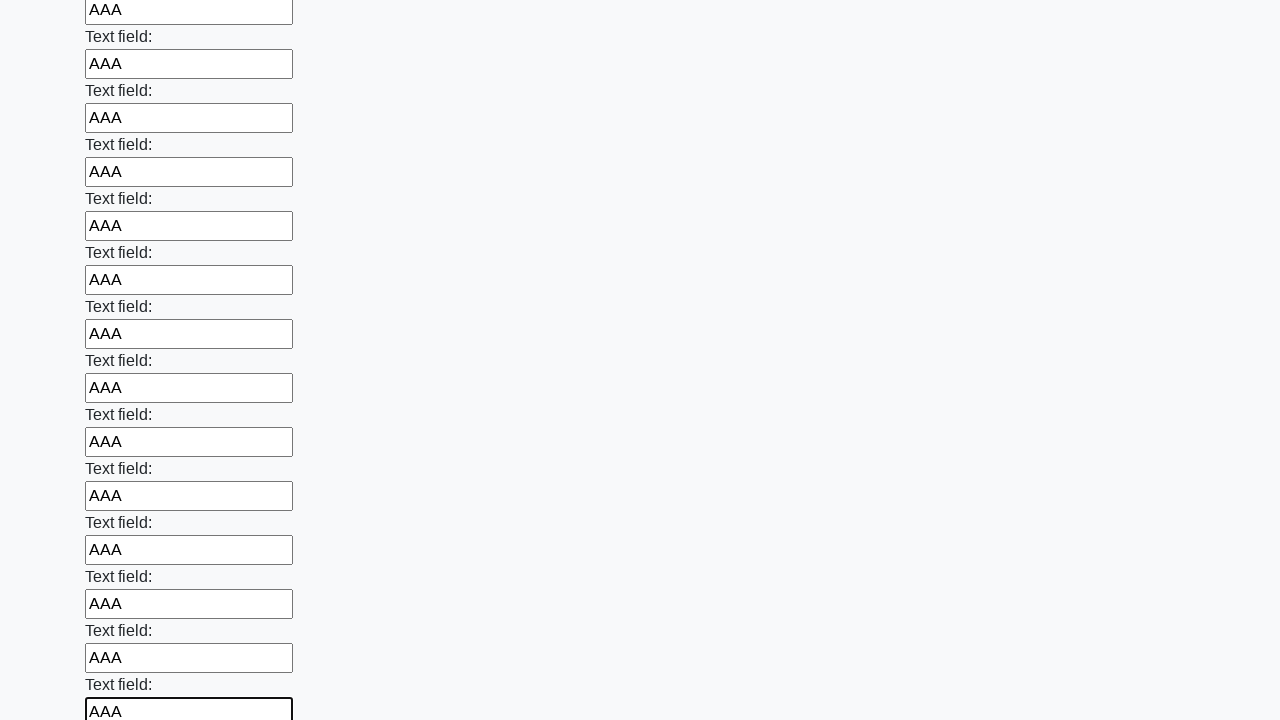

Filled input field with 'AAA' on input >> nth=55
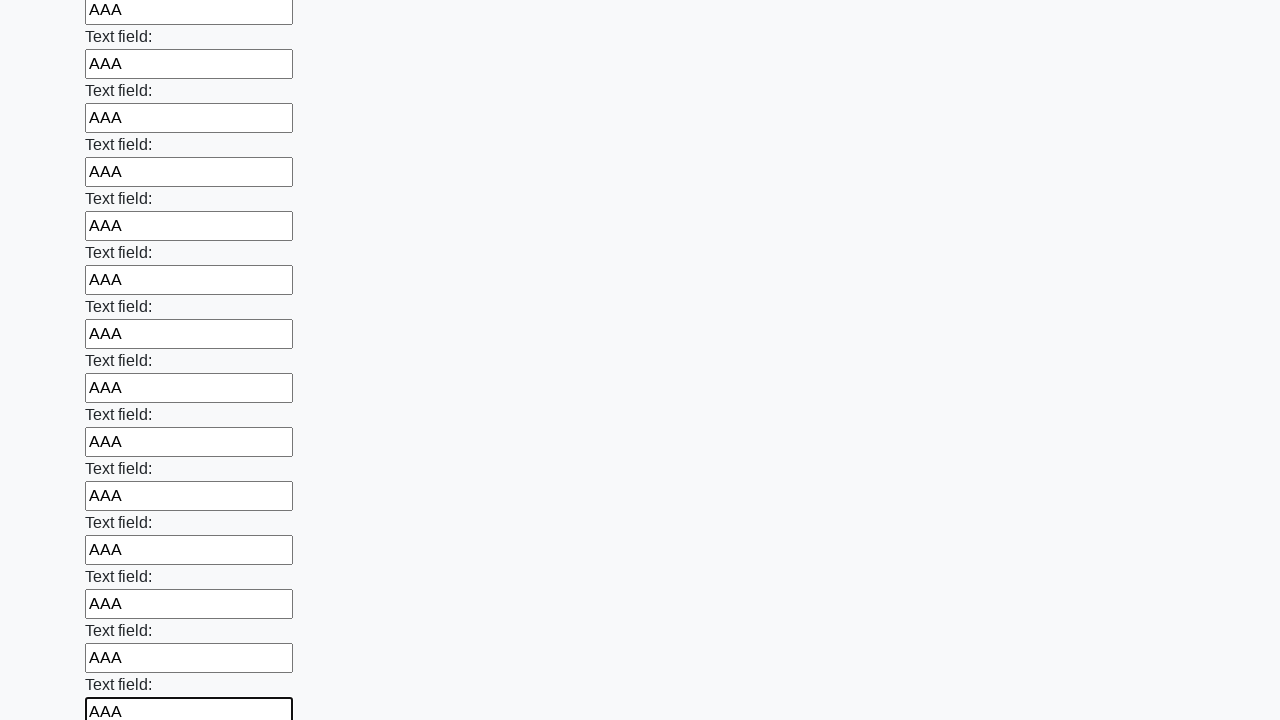

Filled input field with 'AAA' on input >> nth=56
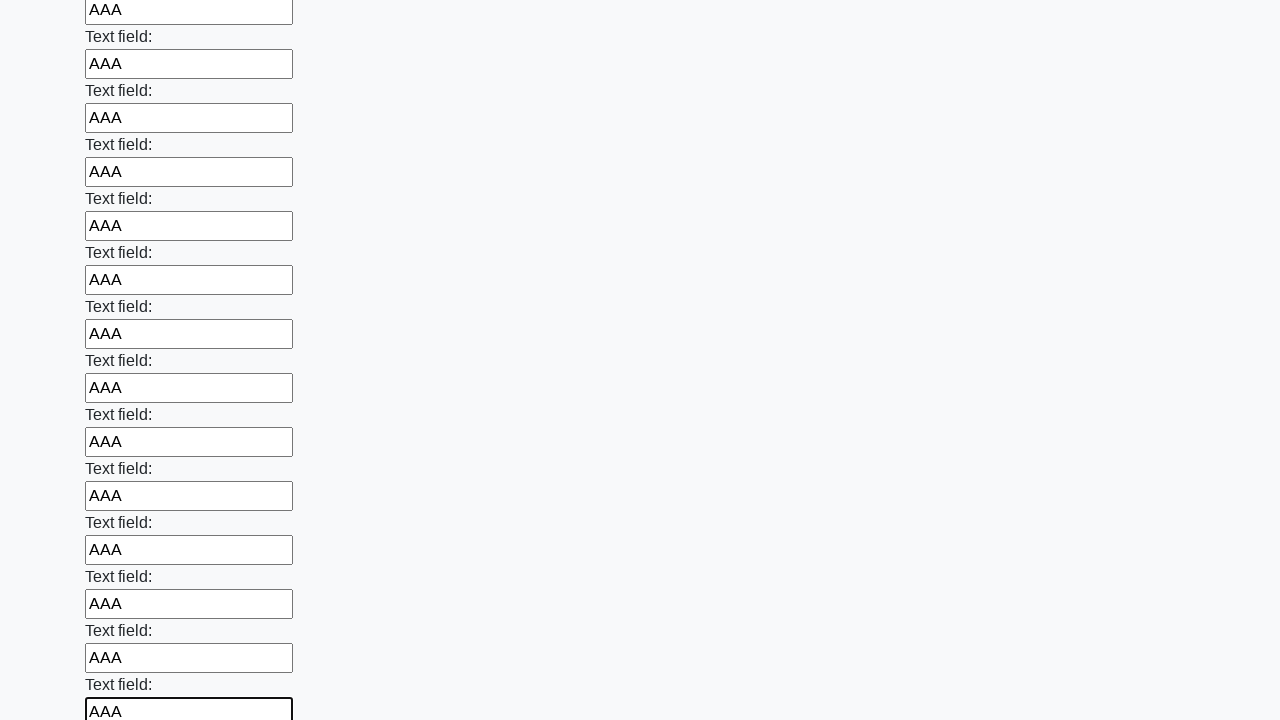

Filled input field with 'AAA' on input >> nth=57
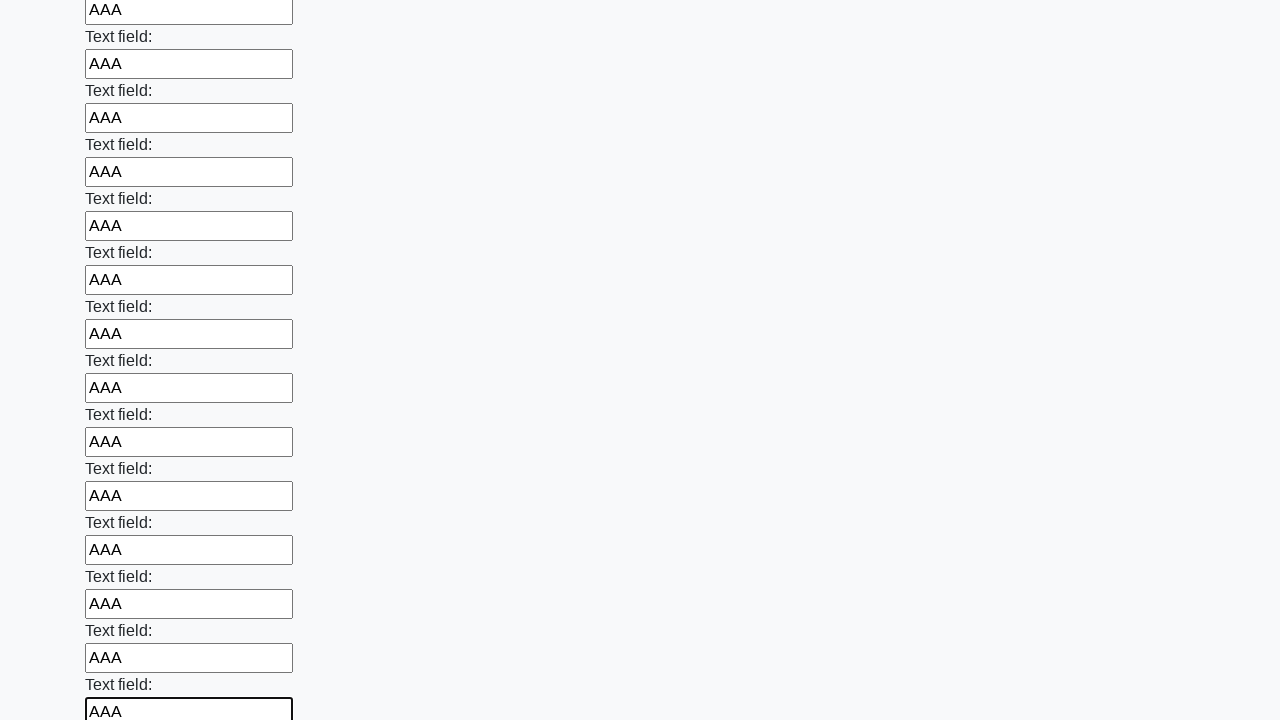

Filled input field with 'AAA' on input >> nth=58
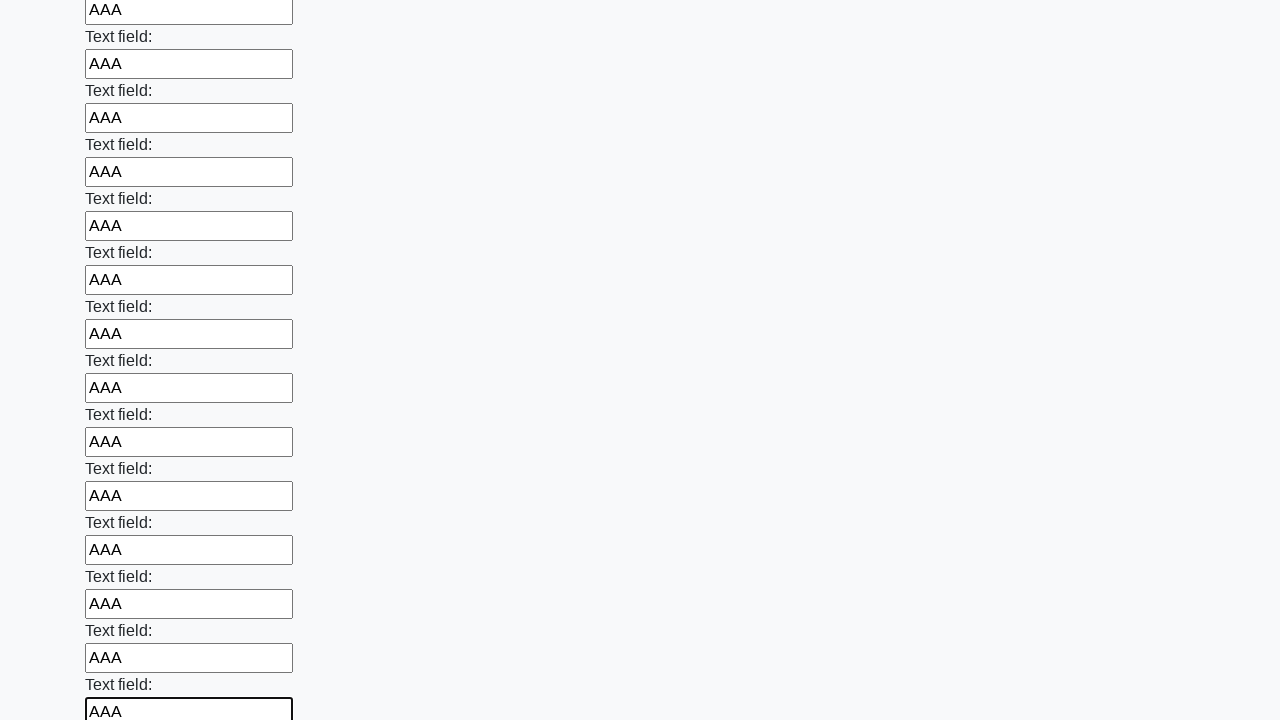

Filled input field with 'AAA' on input >> nth=59
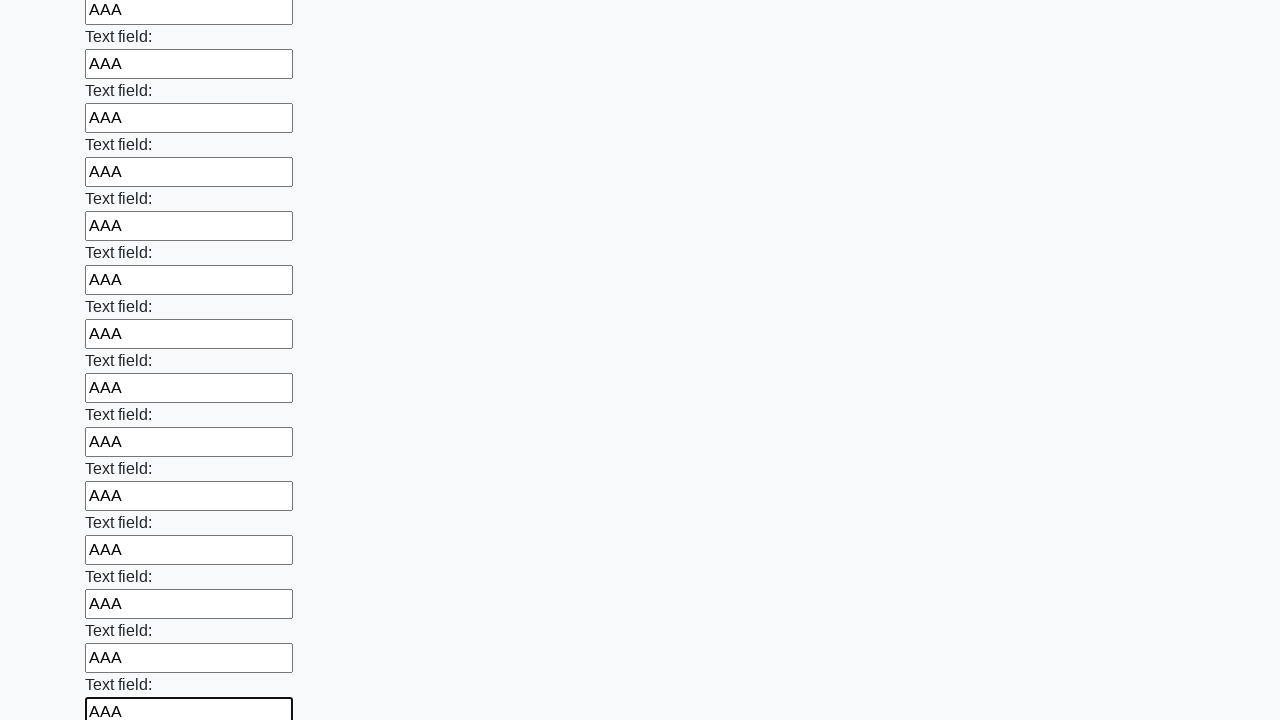

Filled input field with 'AAA' on input >> nth=60
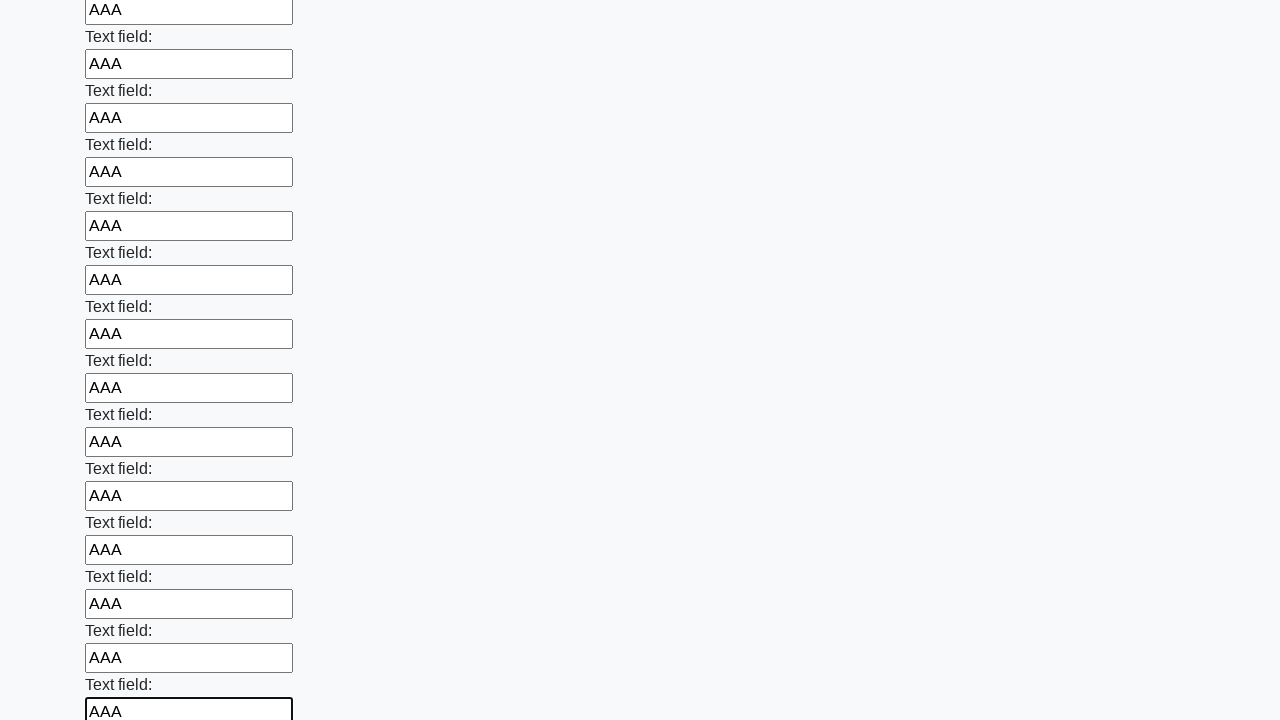

Filled input field with 'AAA' on input >> nth=61
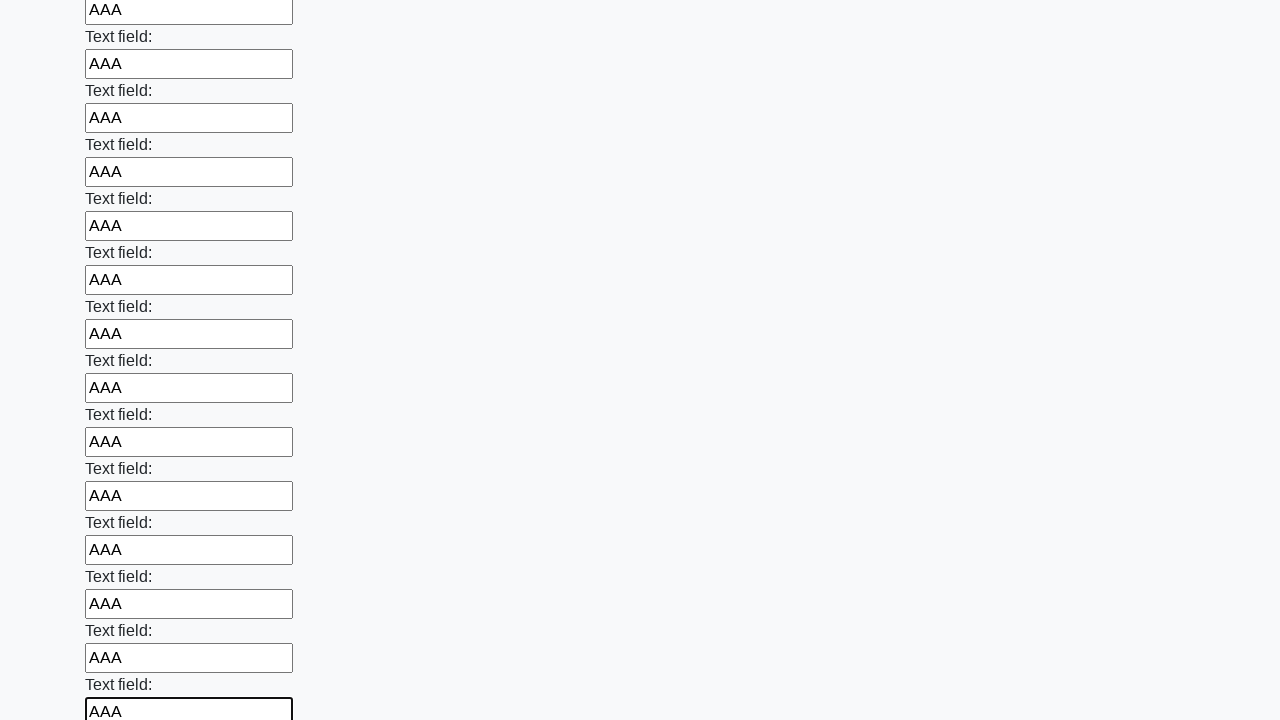

Filled input field with 'AAA' on input >> nth=62
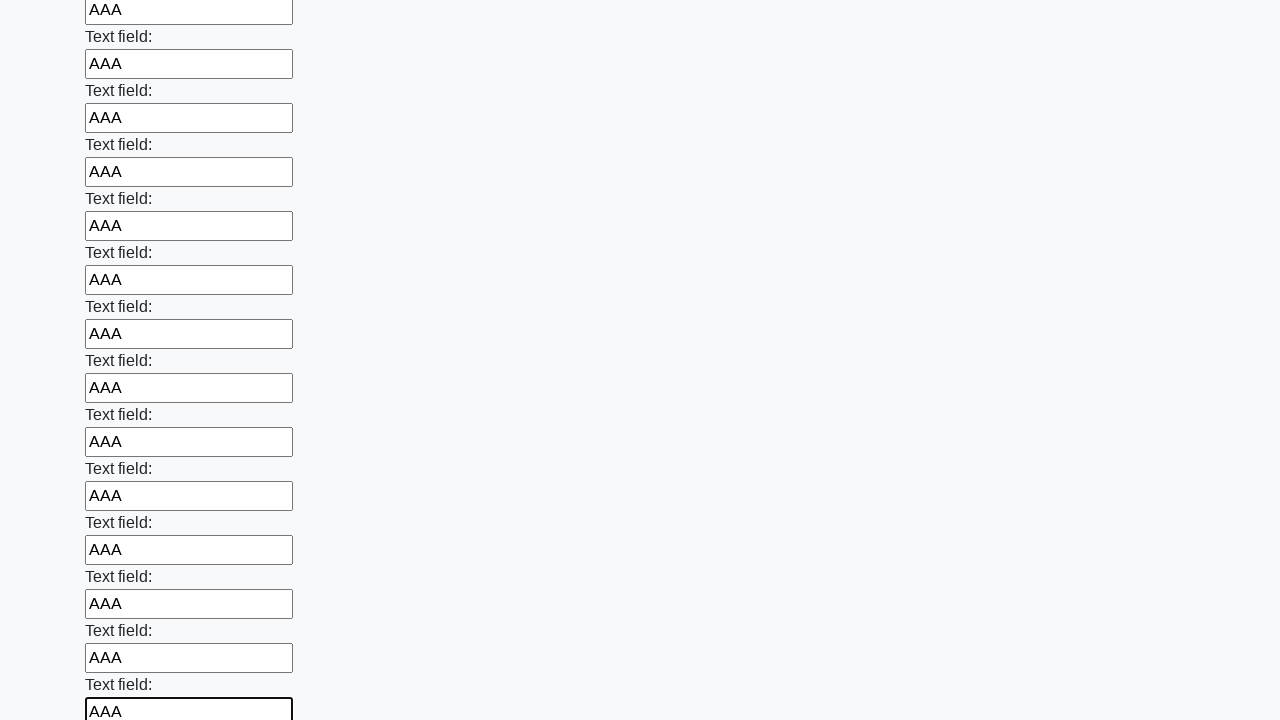

Filled input field with 'AAA' on input >> nth=63
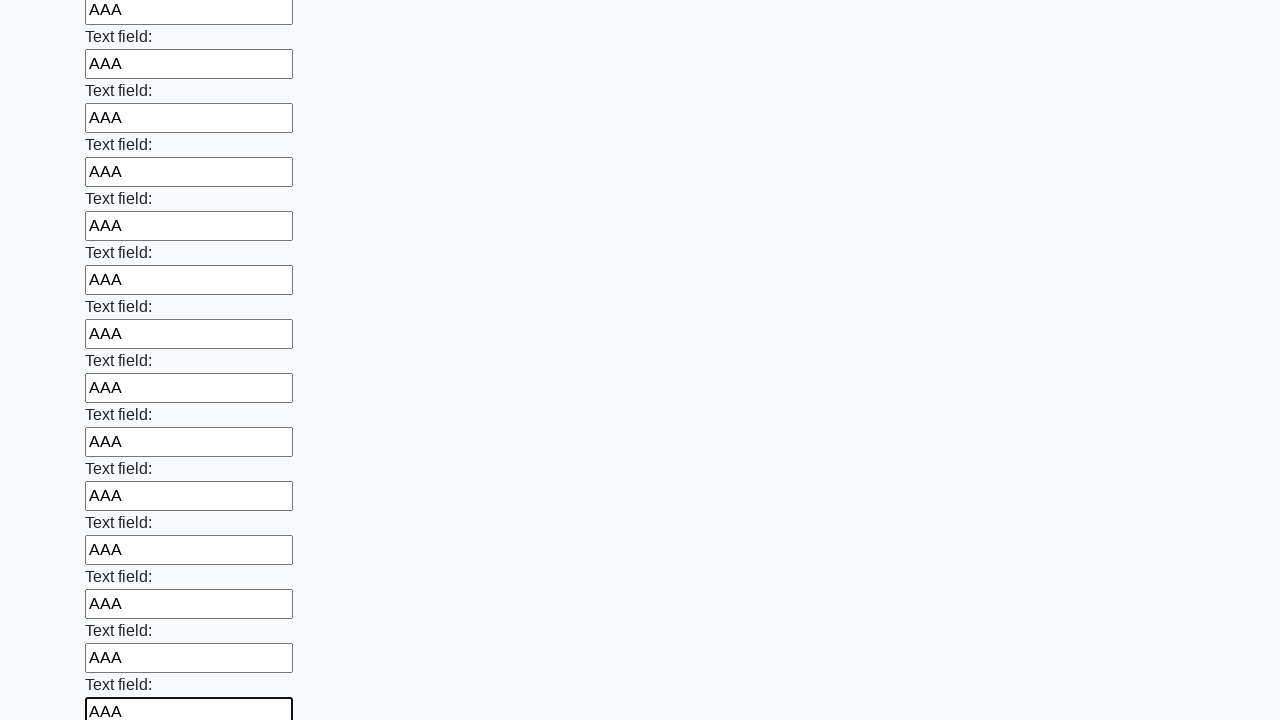

Filled input field with 'AAA' on input >> nth=64
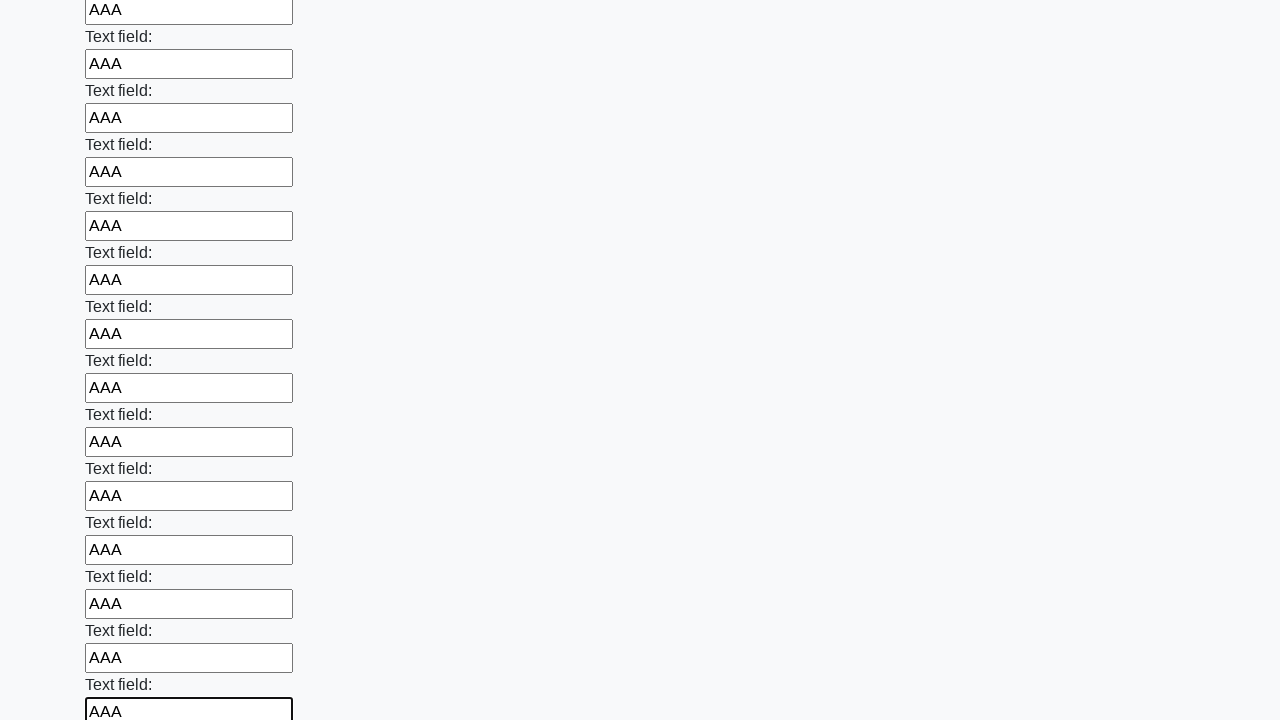

Filled input field with 'AAA' on input >> nth=65
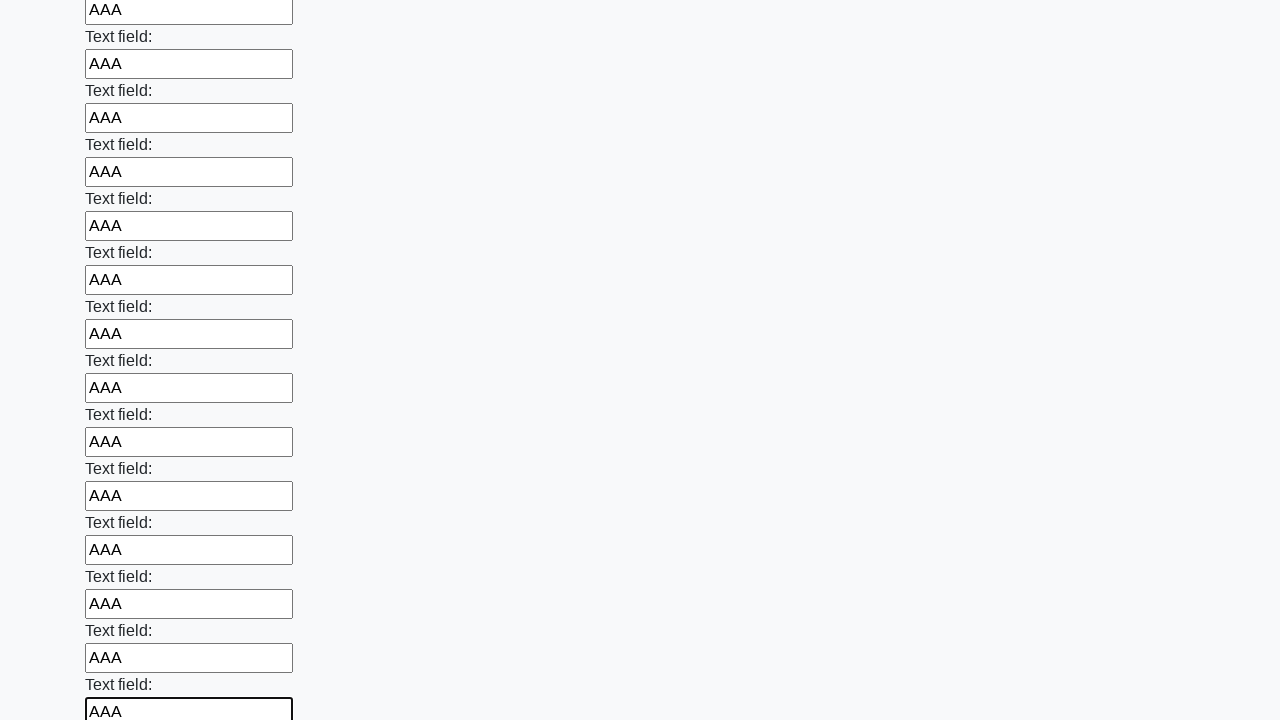

Filled input field with 'AAA' on input >> nth=66
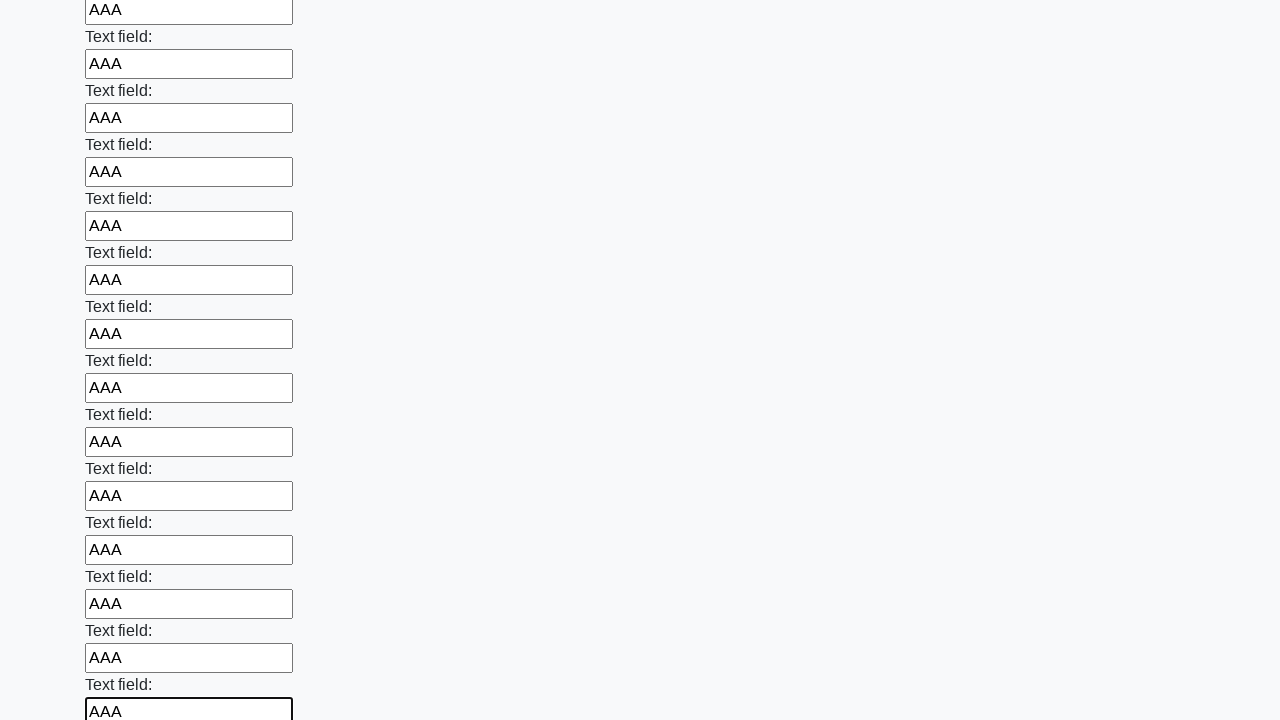

Filled input field with 'AAA' on input >> nth=67
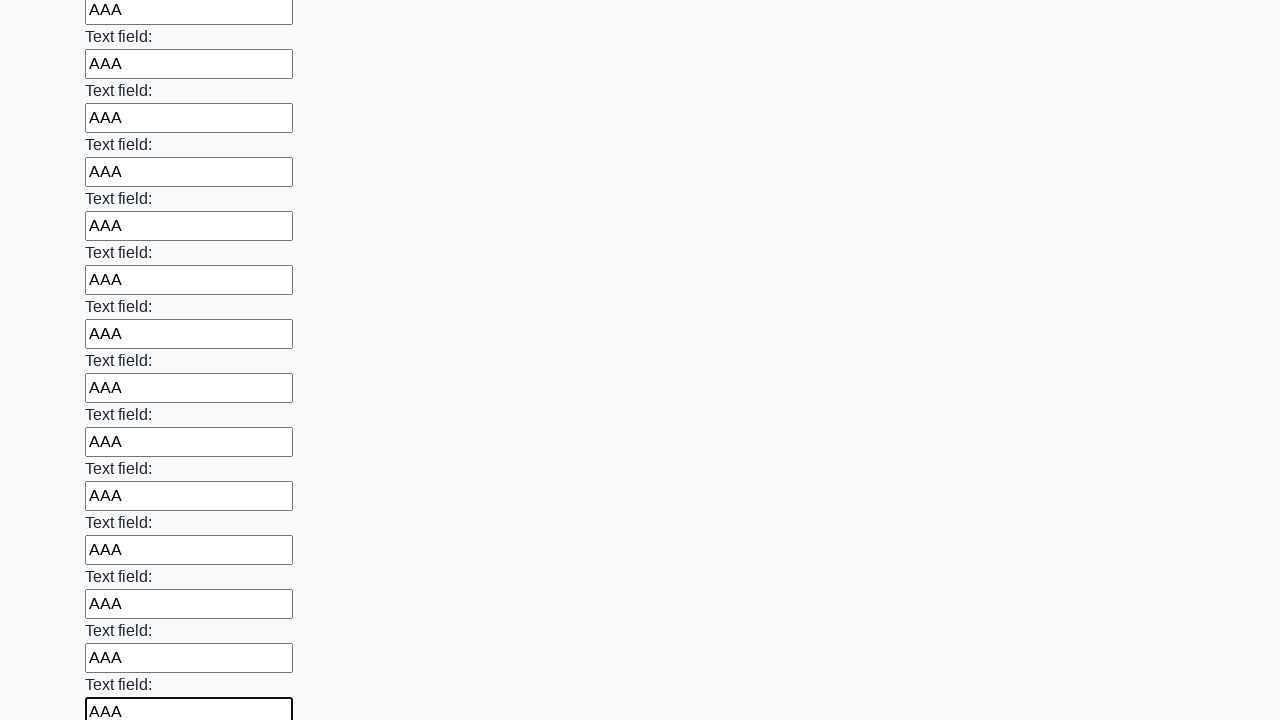

Filled input field with 'AAA' on input >> nth=68
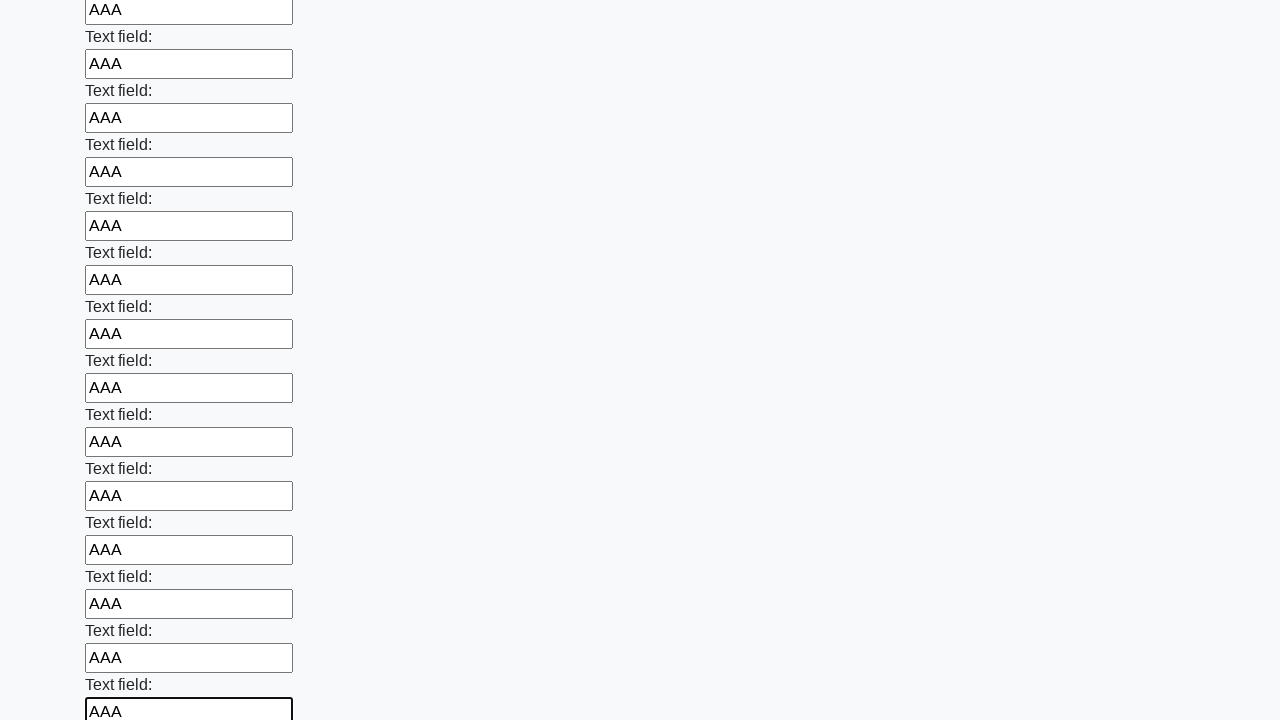

Filled input field with 'AAA' on input >> nth=69
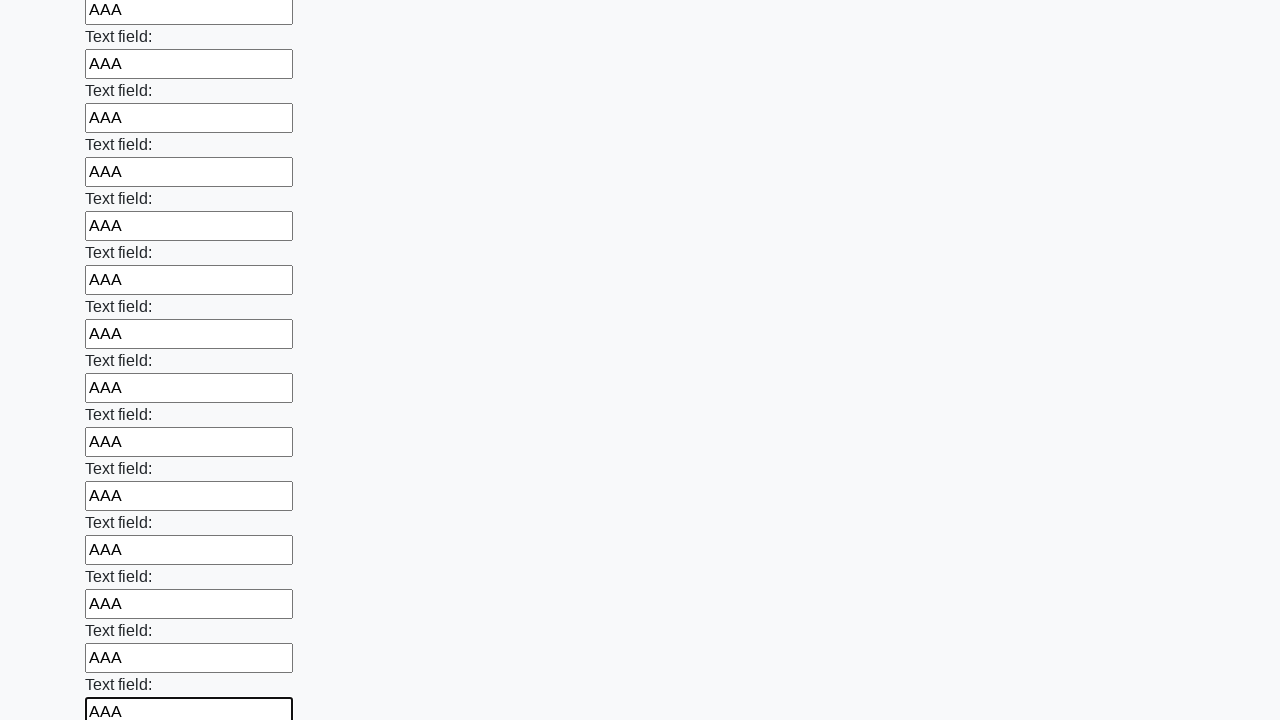

Filled input field with 'AAA' on input >> nth=70
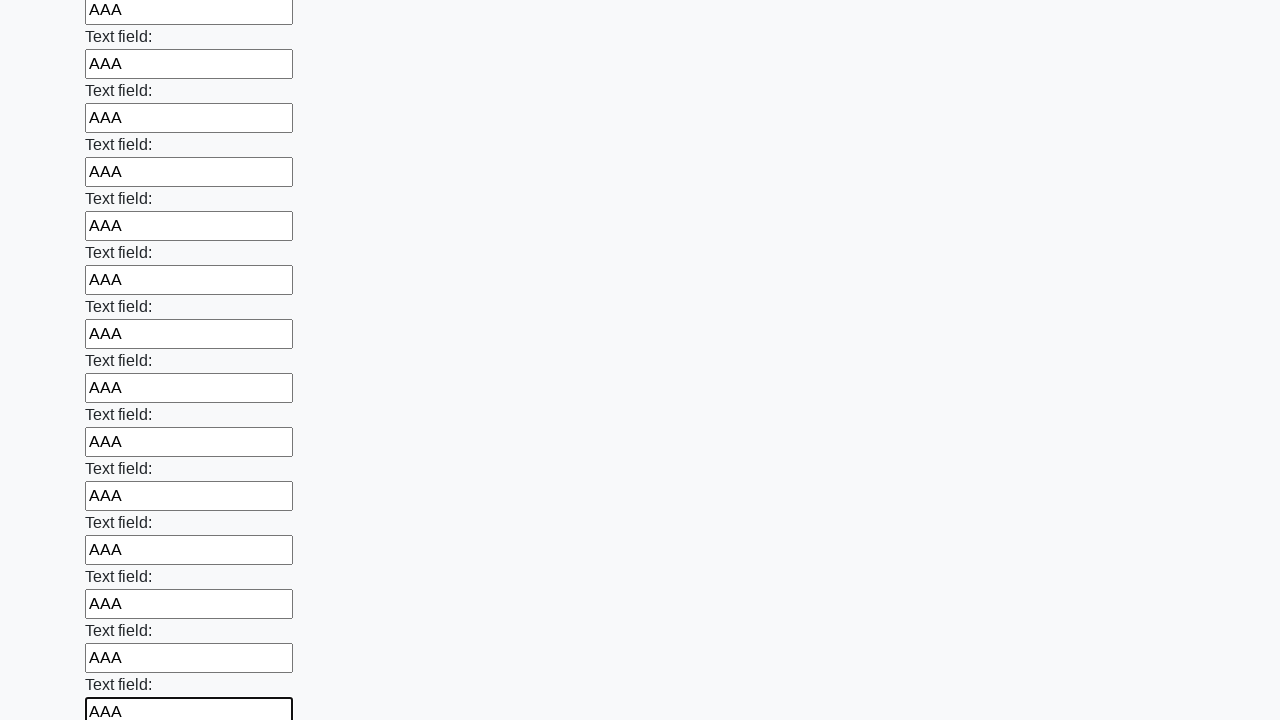

Filled input field with 'AAA' on input >> nth=71
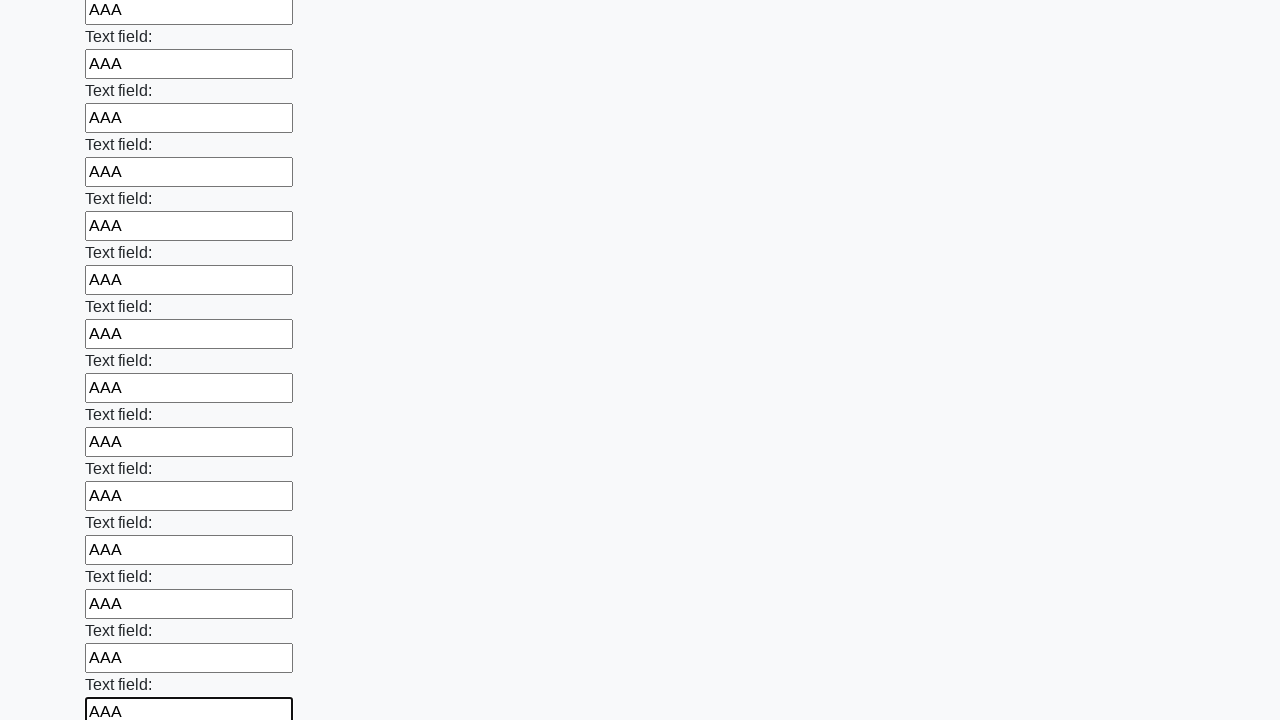

Filled input field with 'AAA' on input >> nth=72
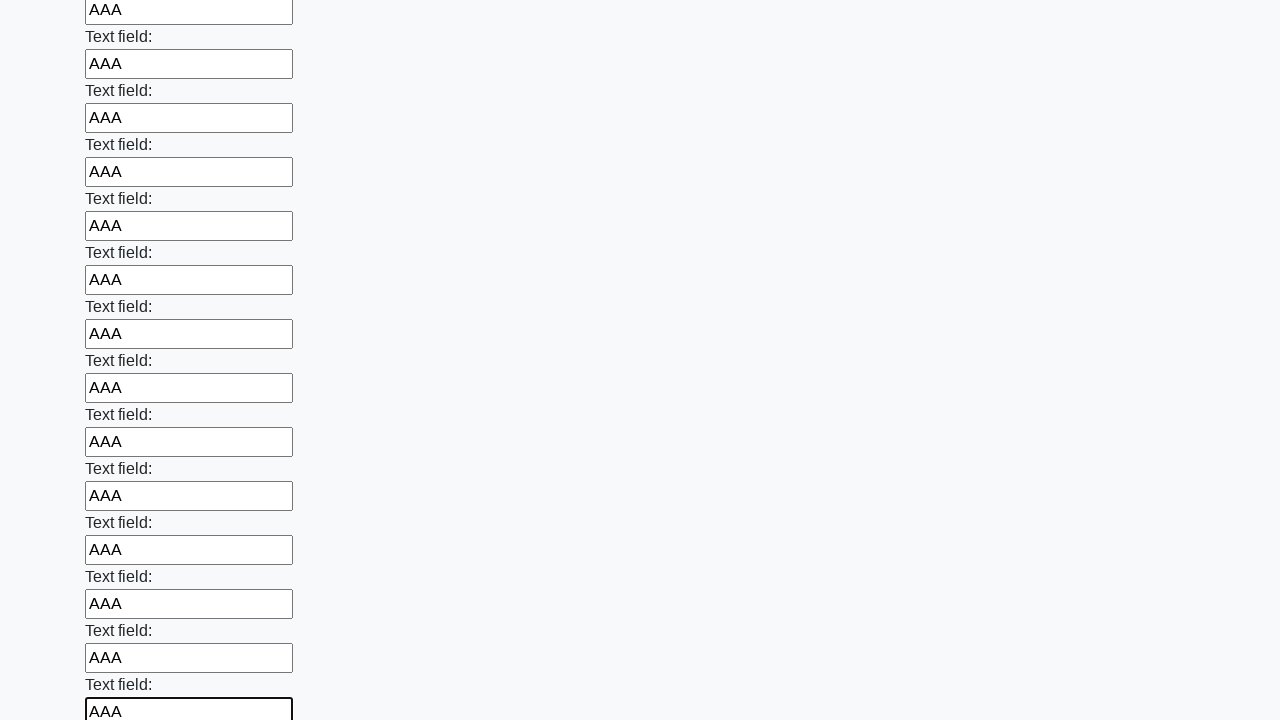

Filled input field with 'AAA' on input >> nth=73
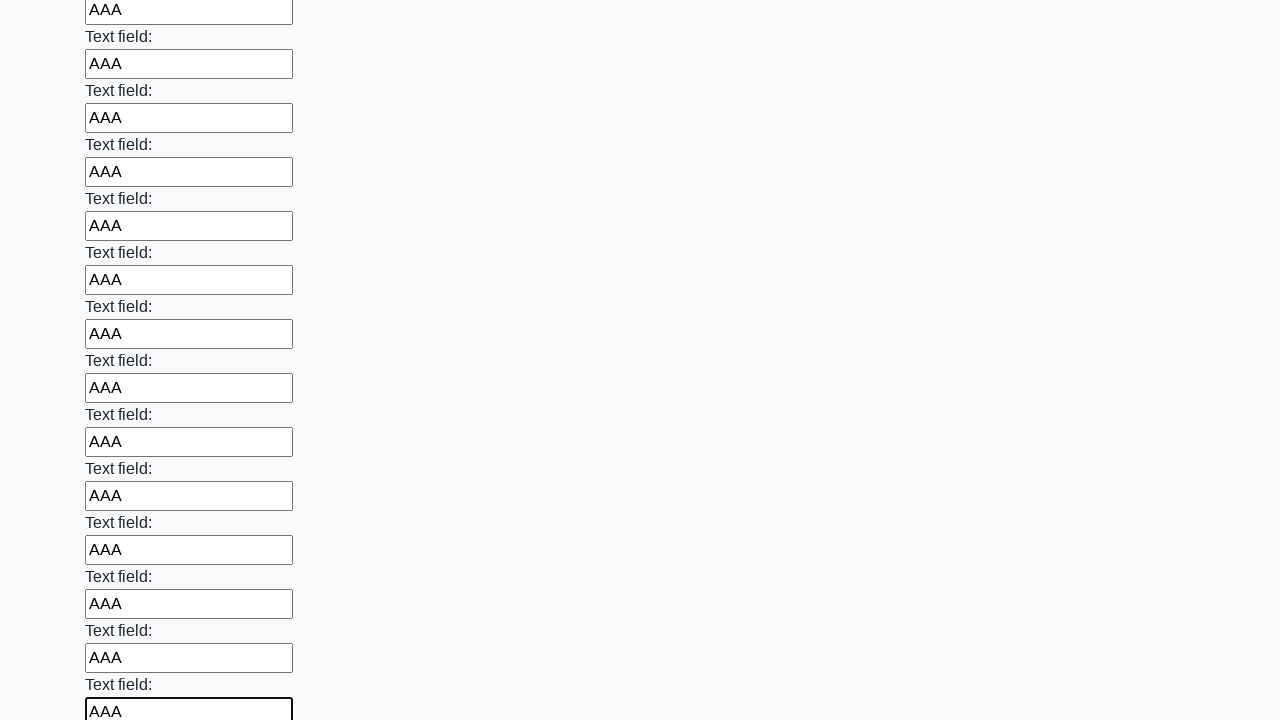

Filled input field with 'AAA' on input >> nth=74
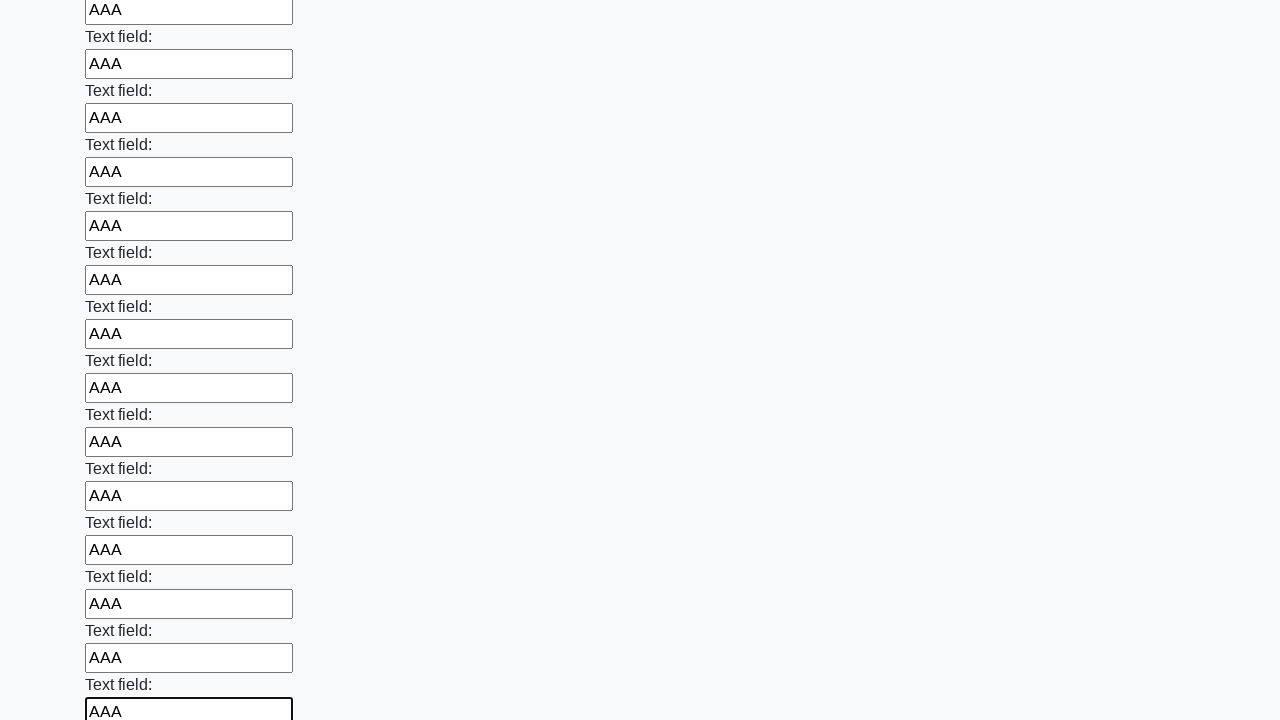

Filled input field with 'AAA' on input >> nth=75
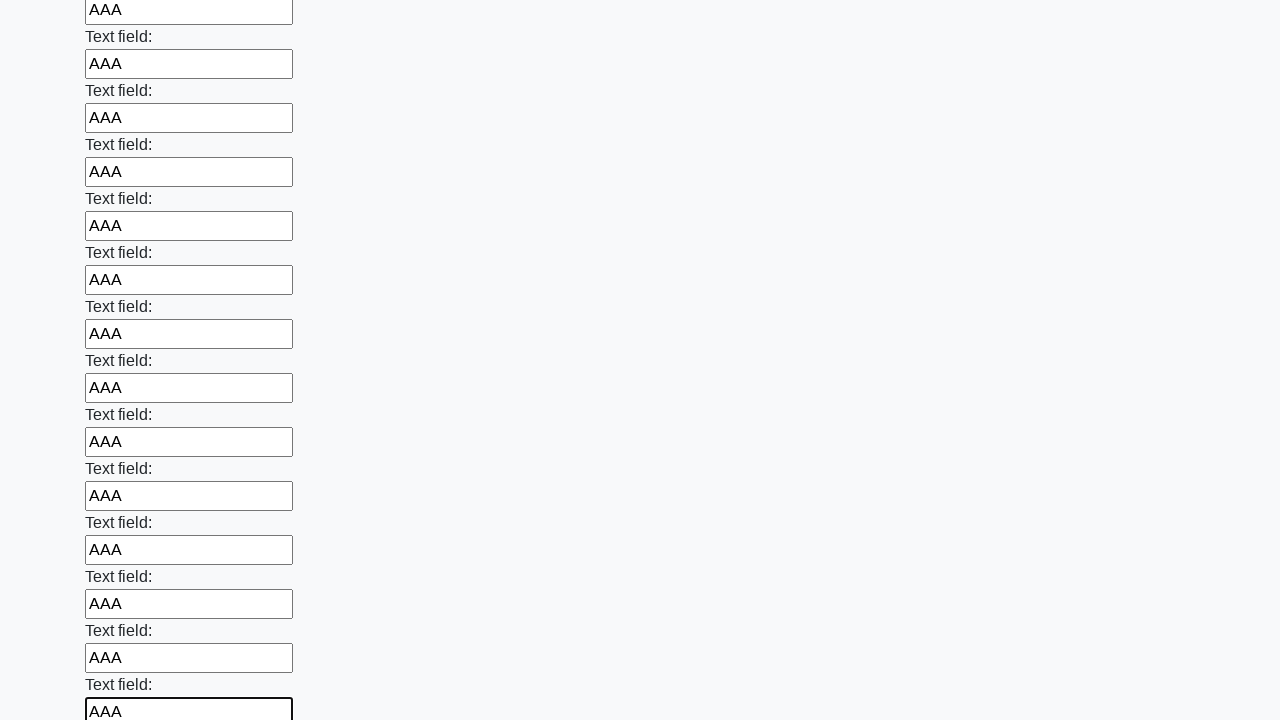

Filled input field with 'AAA' on input >> nth=76
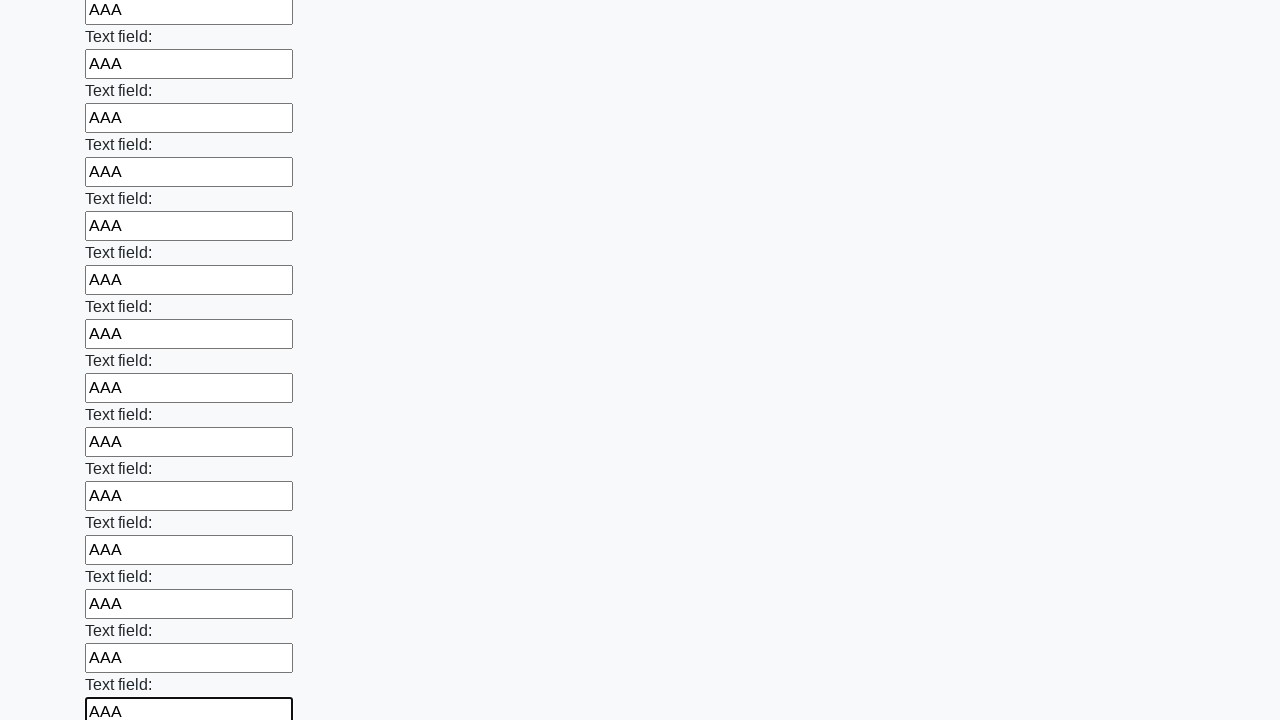

Filled input field with 'AAA' on input >> nth=77
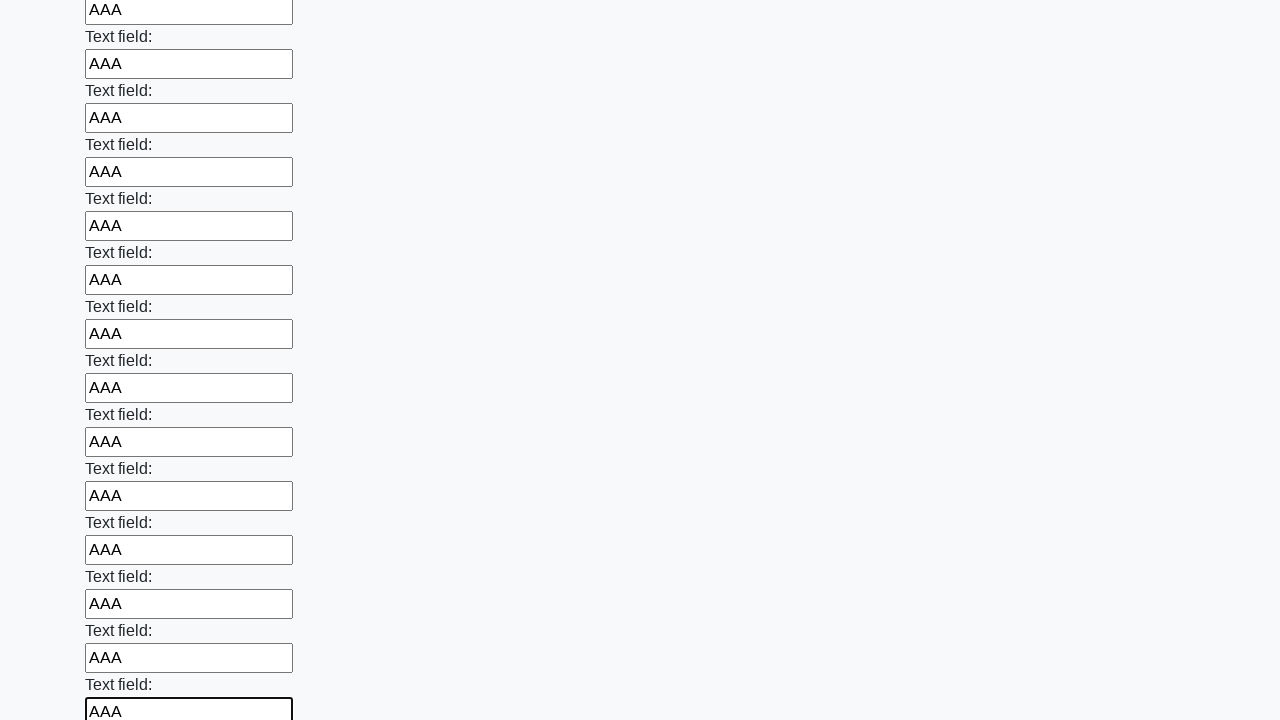

Filled input field with 'AAA' on input >> nth=78
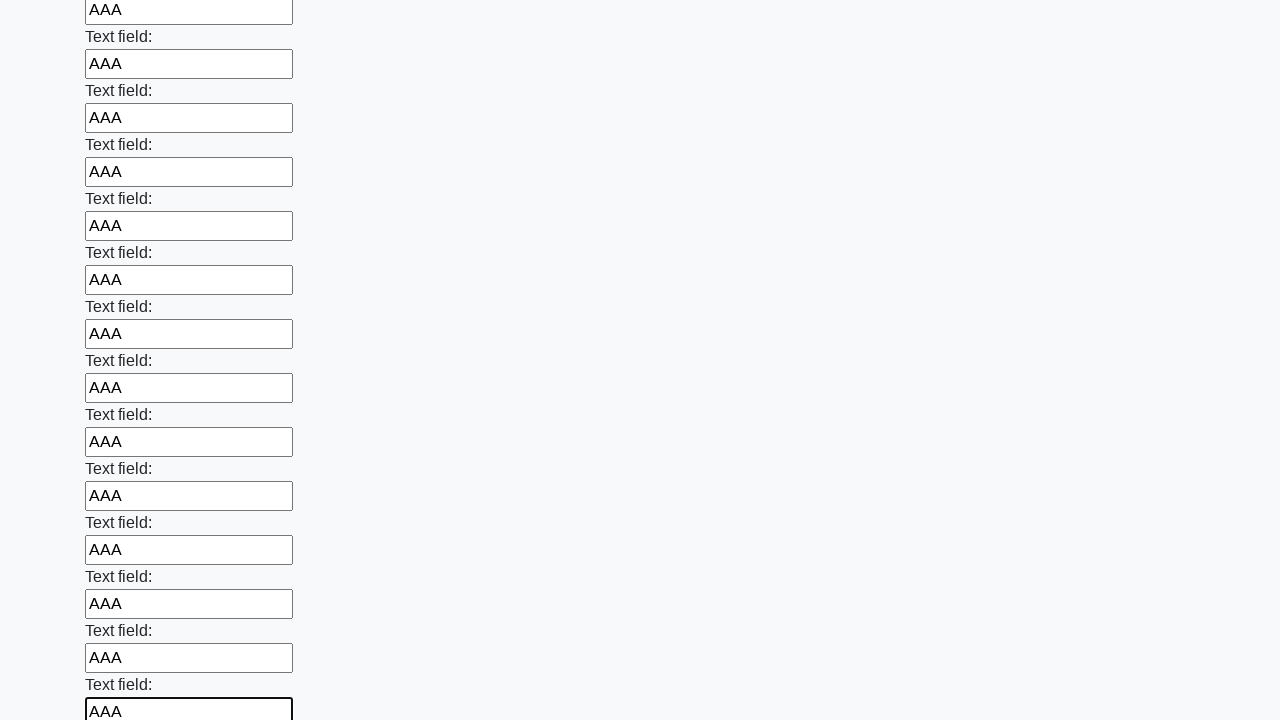

Filled input field with 'AAA' on input >> nth=79
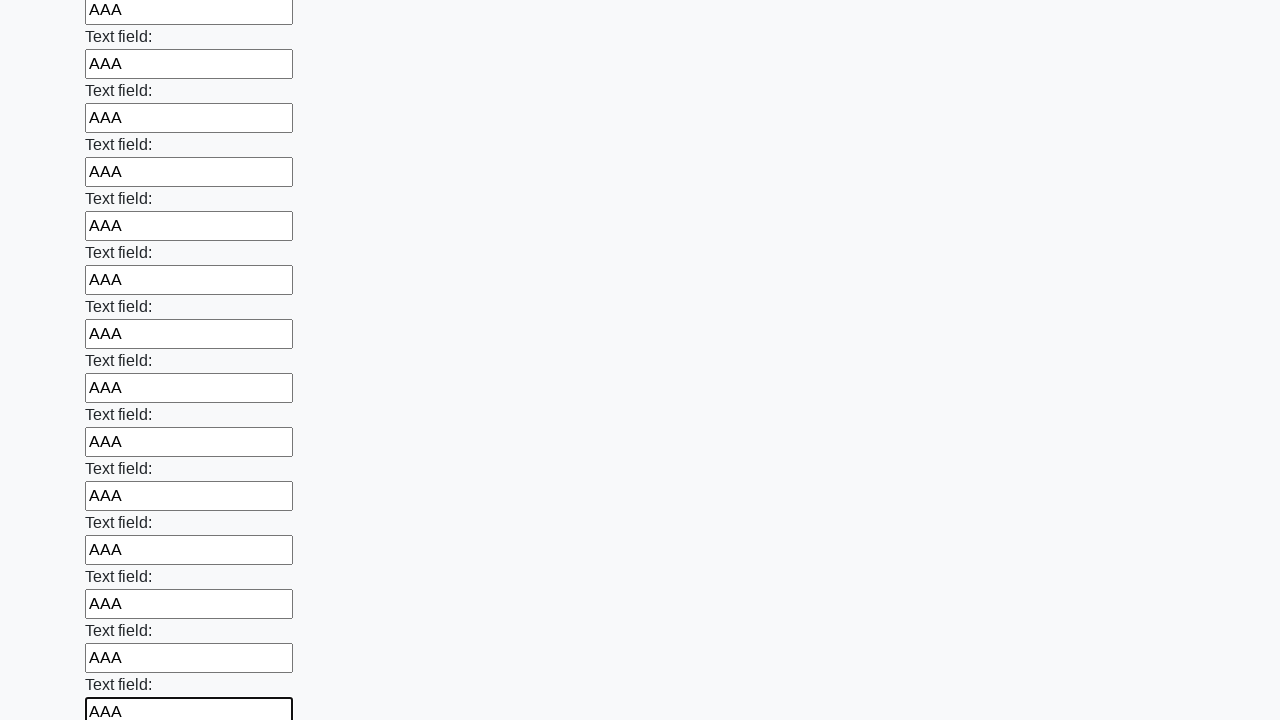

Filled input field with 'AAA' on input >> nth=80
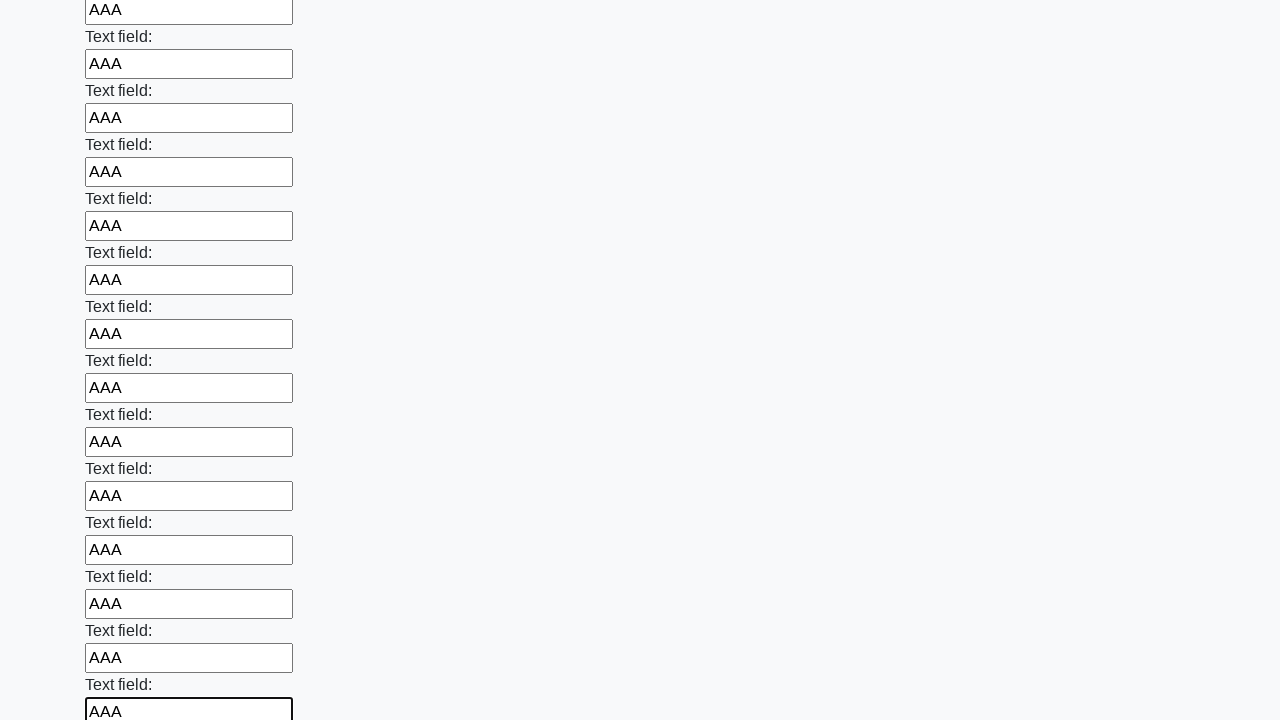

Filled input field with 'AAA' on input >> nth=81
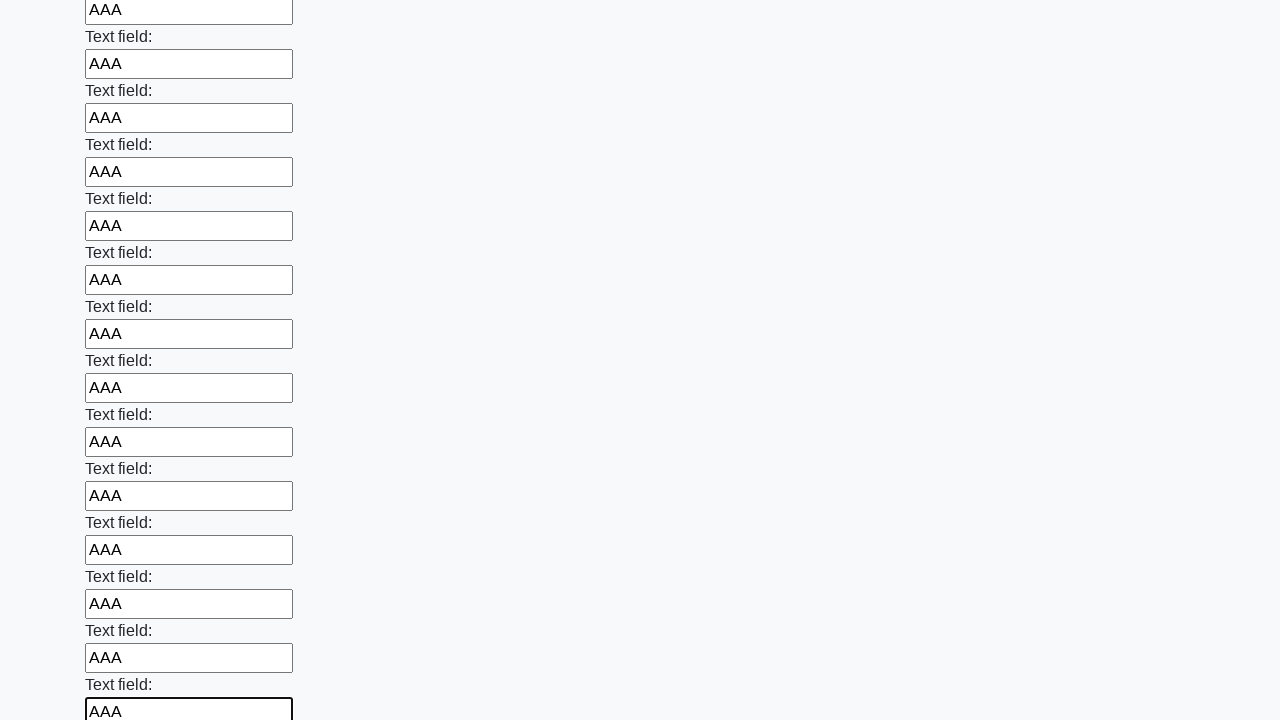

Filled input field with 'AAA' on input >> nth=82
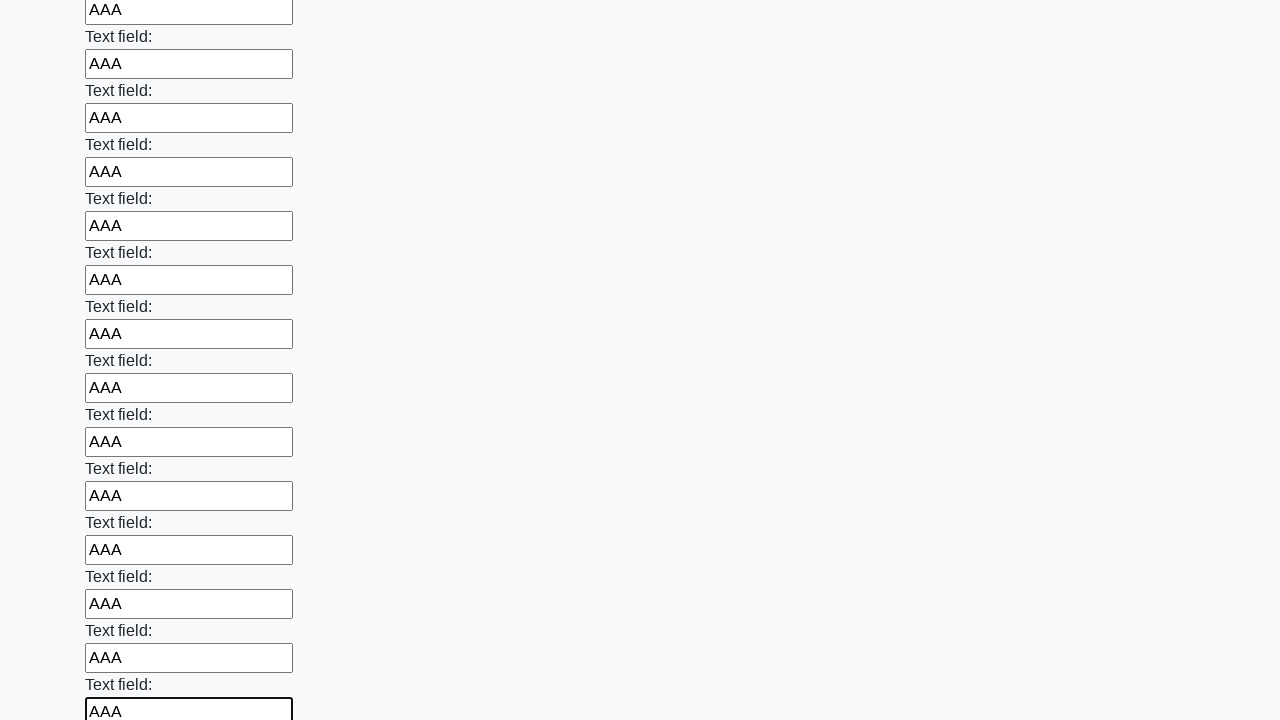

Filled input field with 'AAA' on input >> nth=83
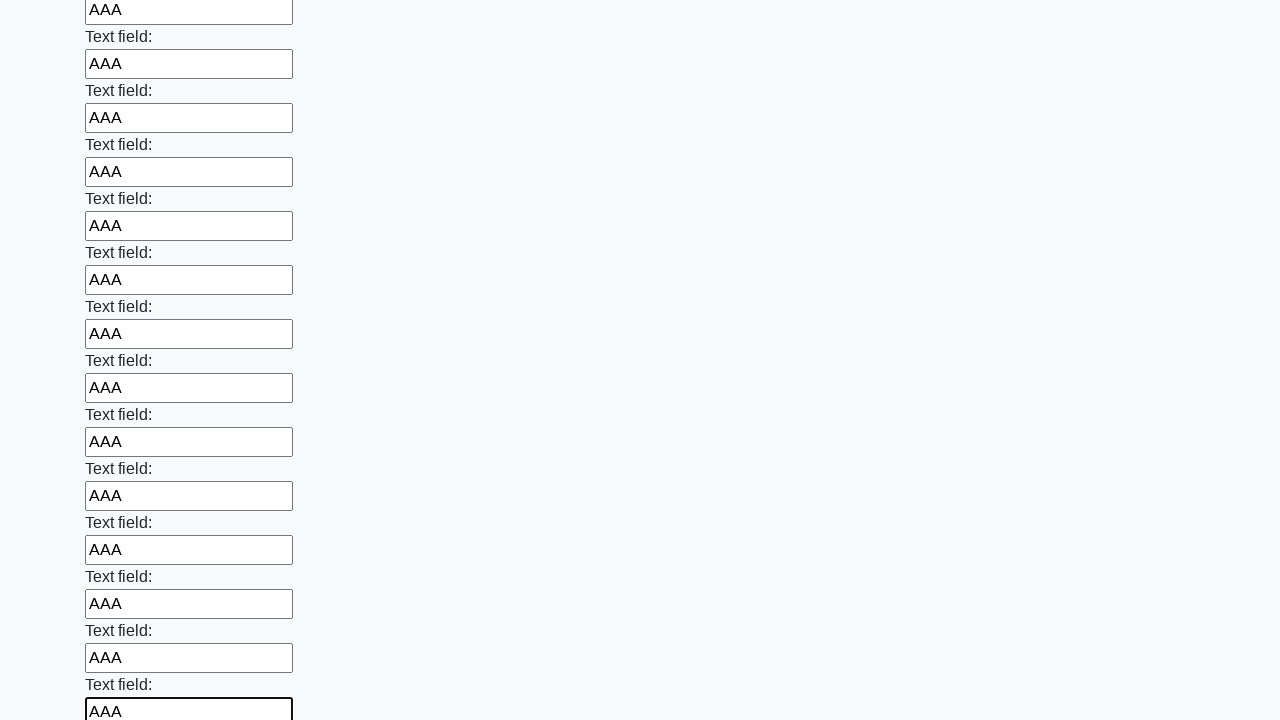

Filled input field with 'AAA' on input >> nth=84
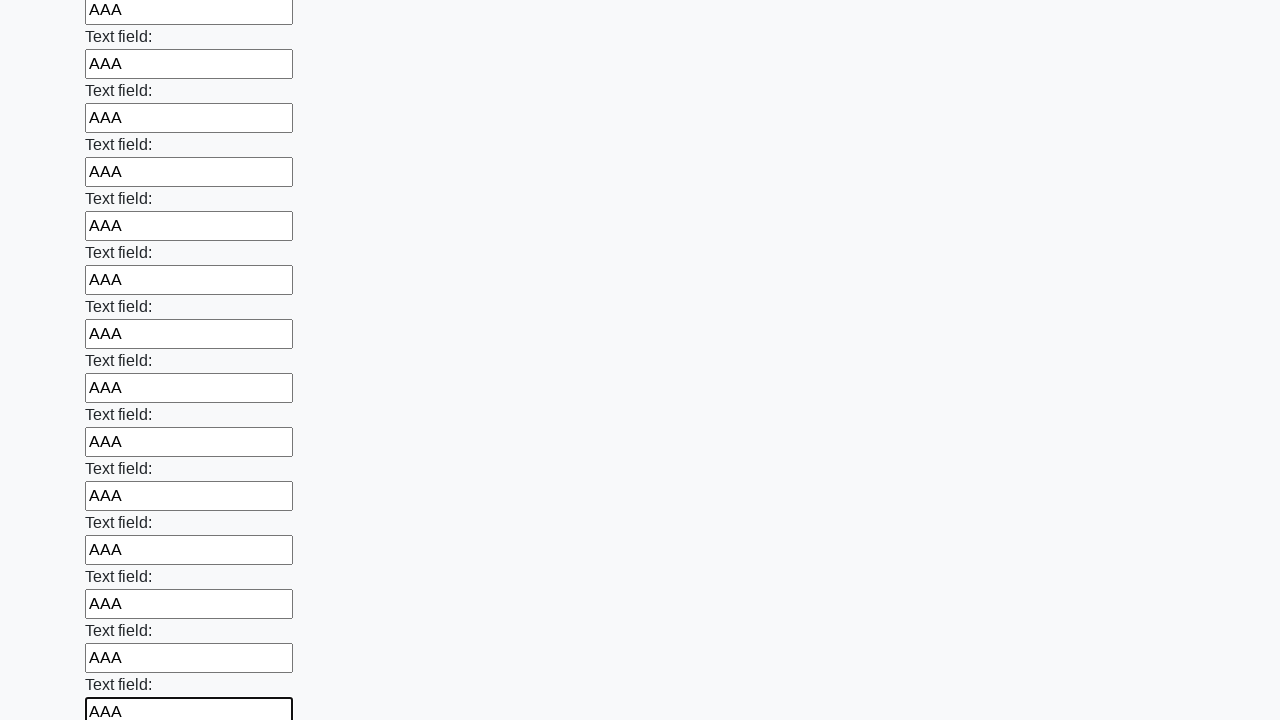

Filled input field with 'AAA' on input >> nth=85
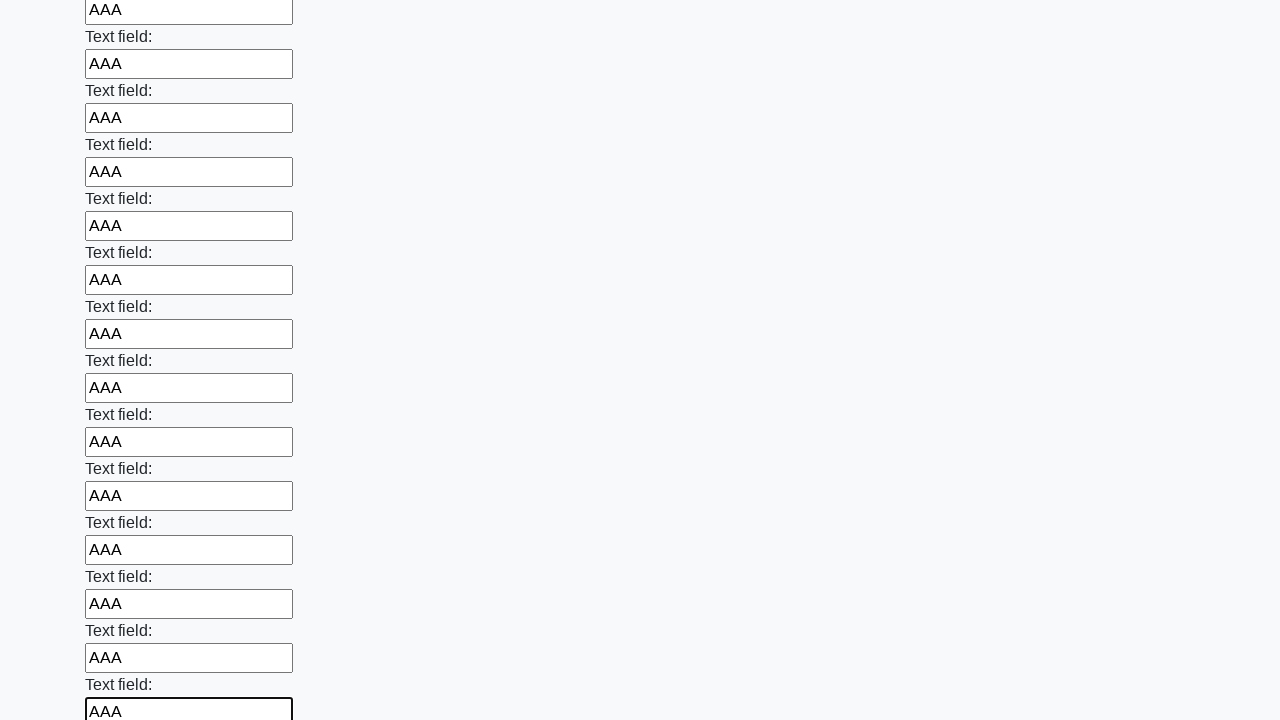

Filled input field with 'AAA' on input >> nth=86
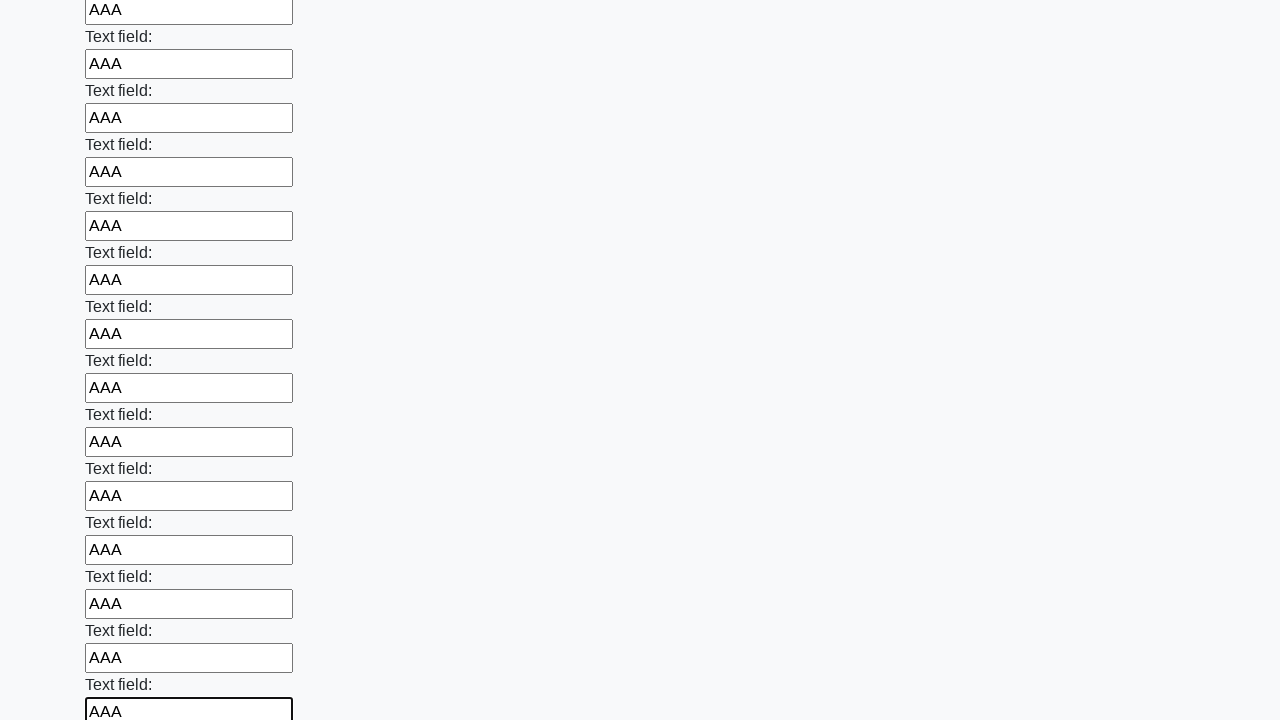

Filled input field with 'AAA' on input >> nth=87
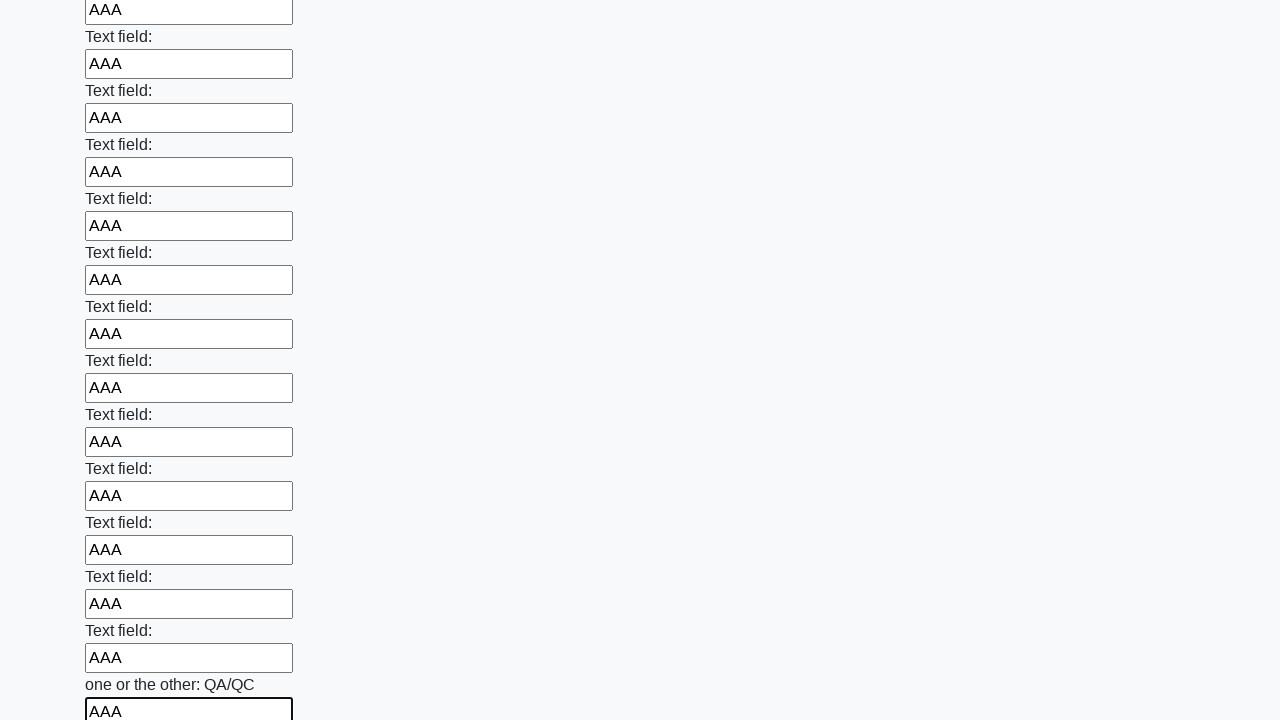

Filled input field with 'AAA' on input >> nth=88
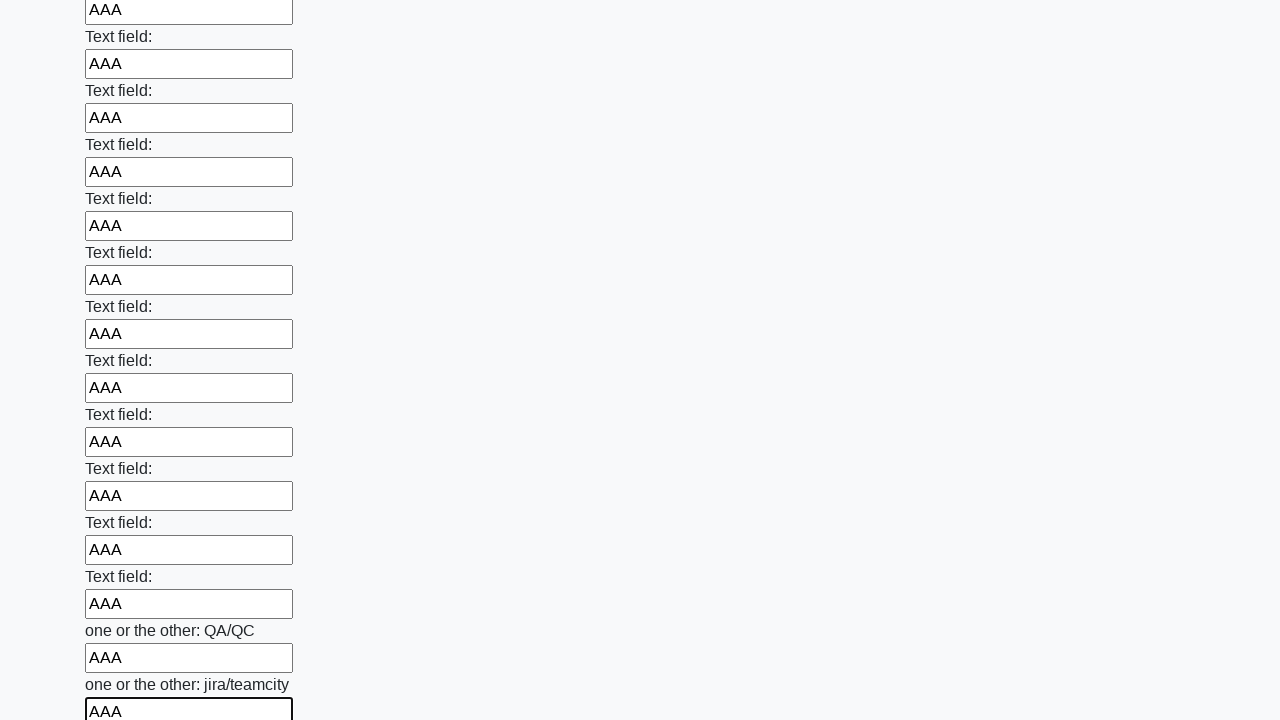

Filled input field with 'AAA' on input >> nth=89
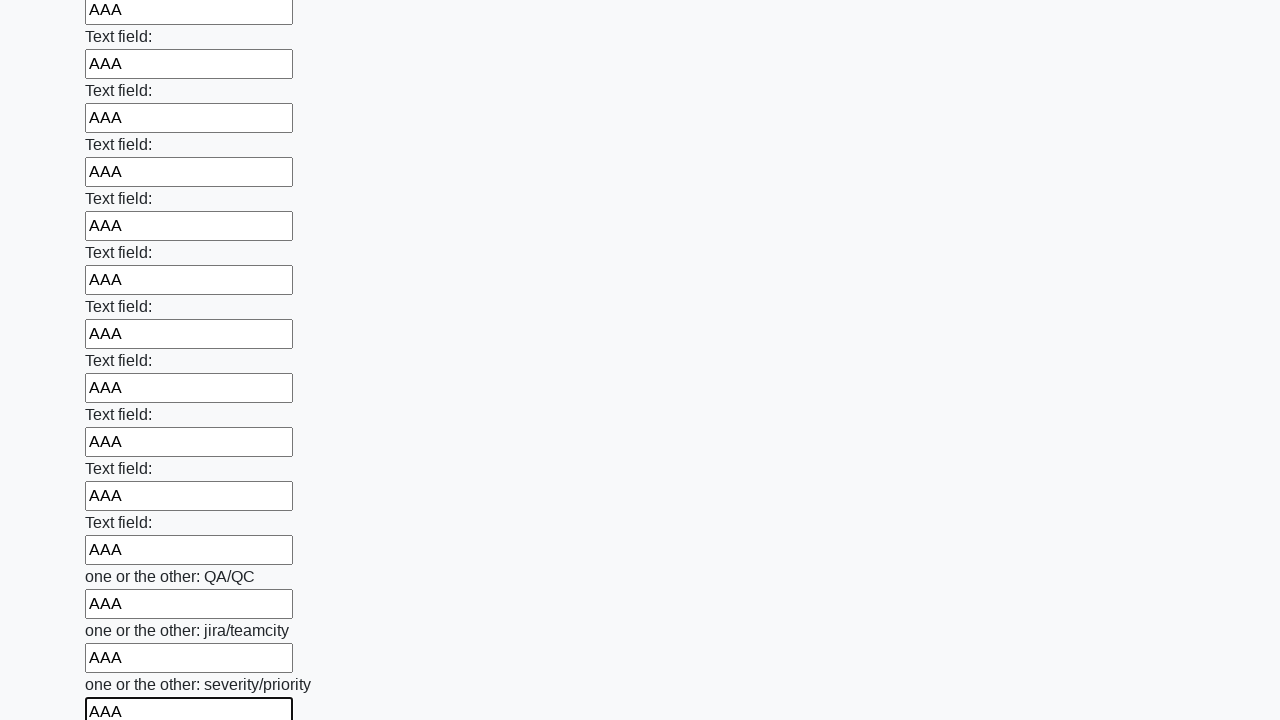

Filled input field with 'AAA' on input >> nth=90
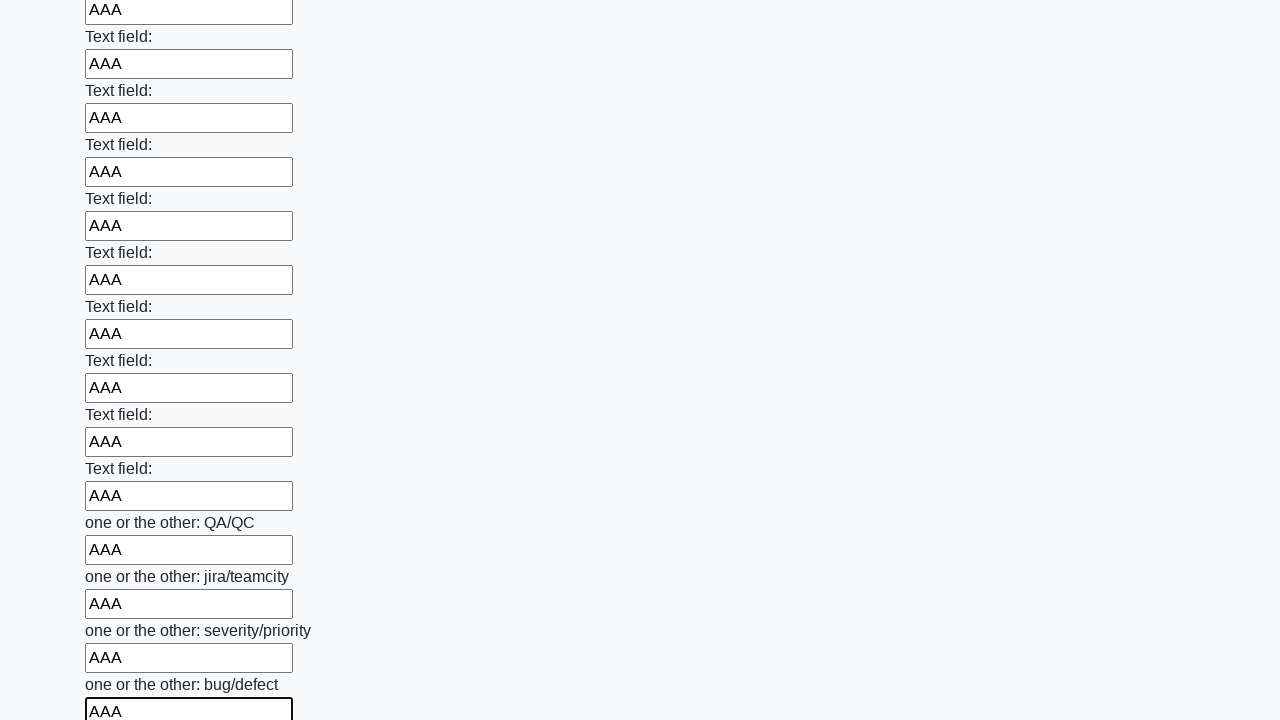

Filled input field with 'AAA' on input >> nth=91
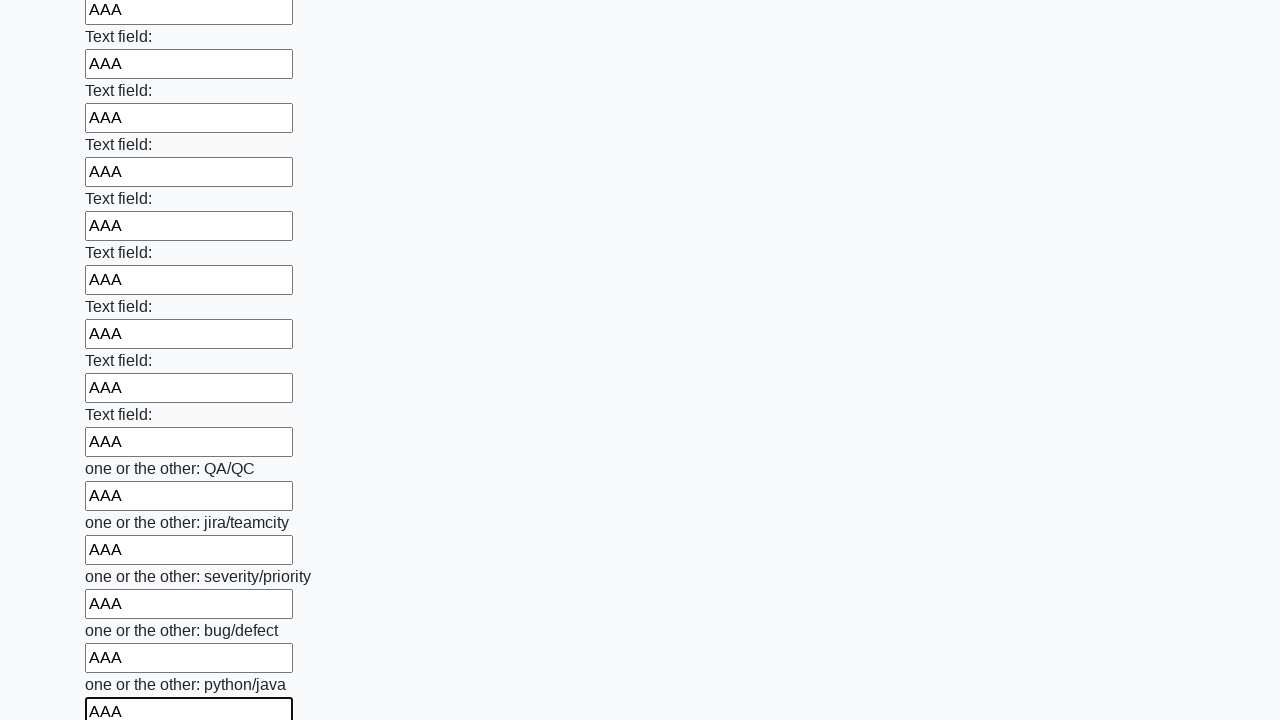

Filled input field with 'AAA' on input >> nth=92
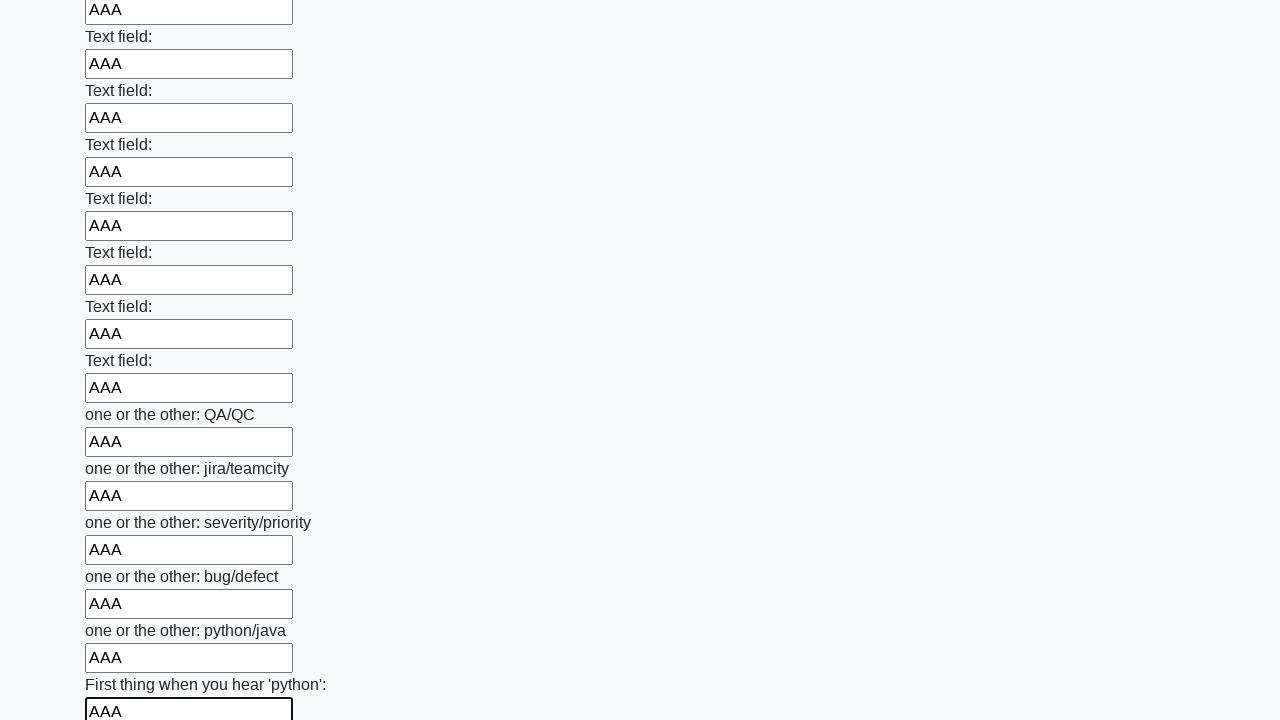

Filled input field with 'AAA' on input >> nth=93
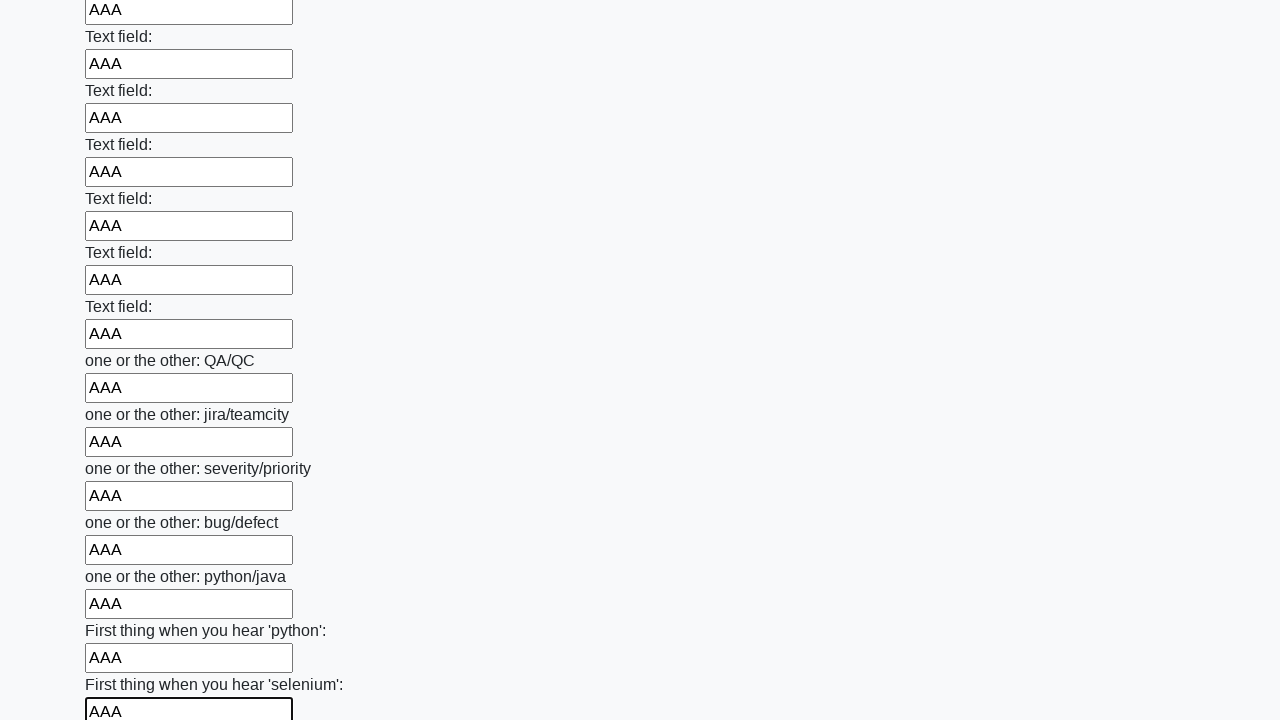

Filled input field with 'AAA' on input >> nth=94
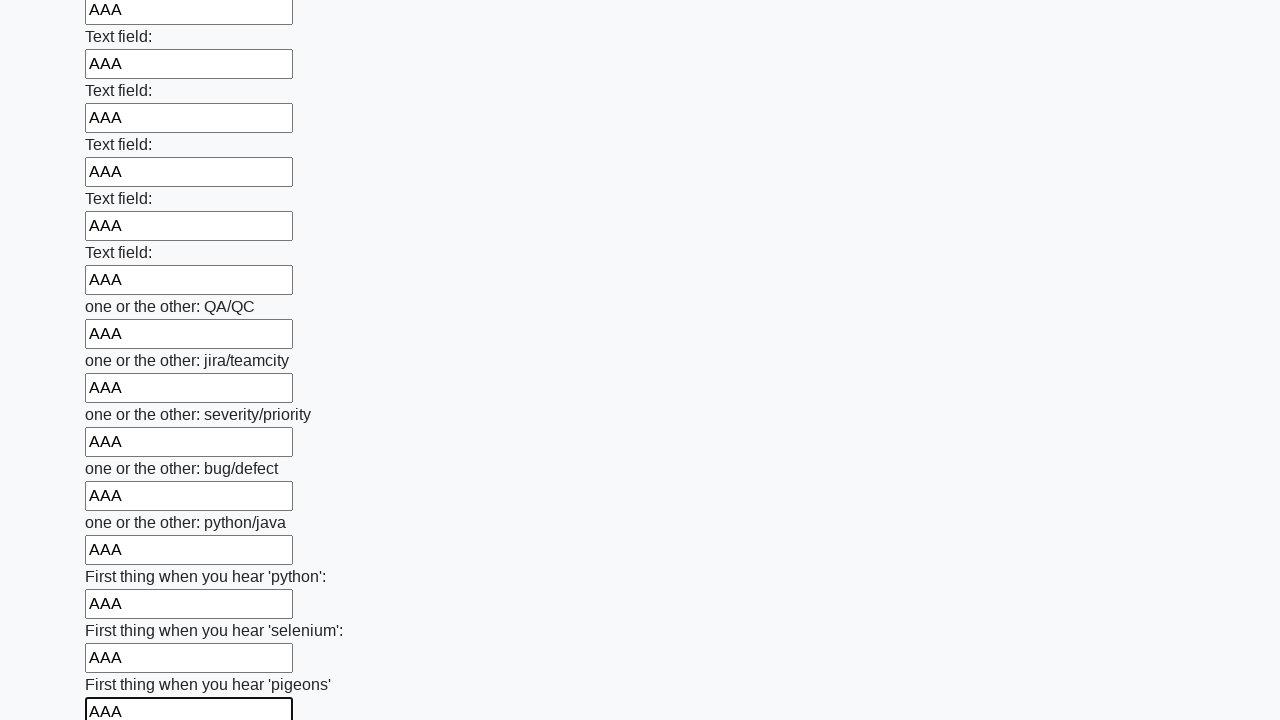

Filled input field with 'AAA' on input >> nth=95
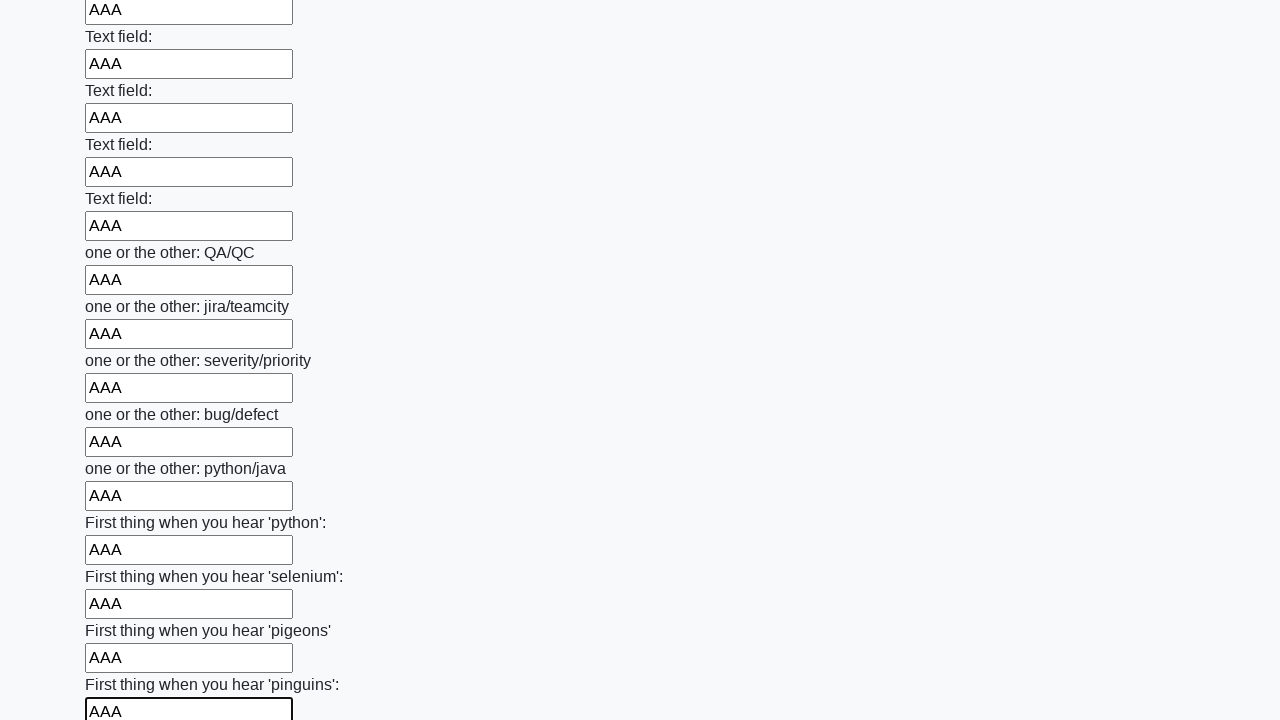

Filled input field with 'AAA' on input >> nth=96
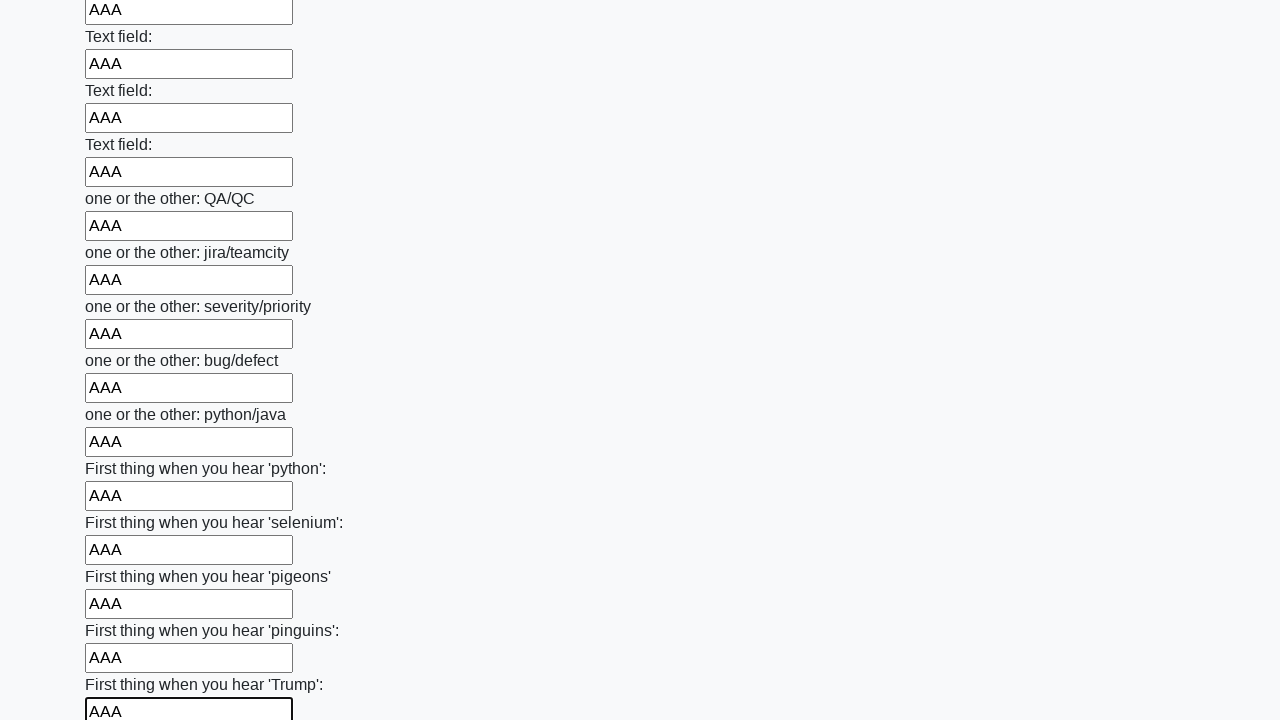

Filled input field with 'AAA' on input >> nth=97
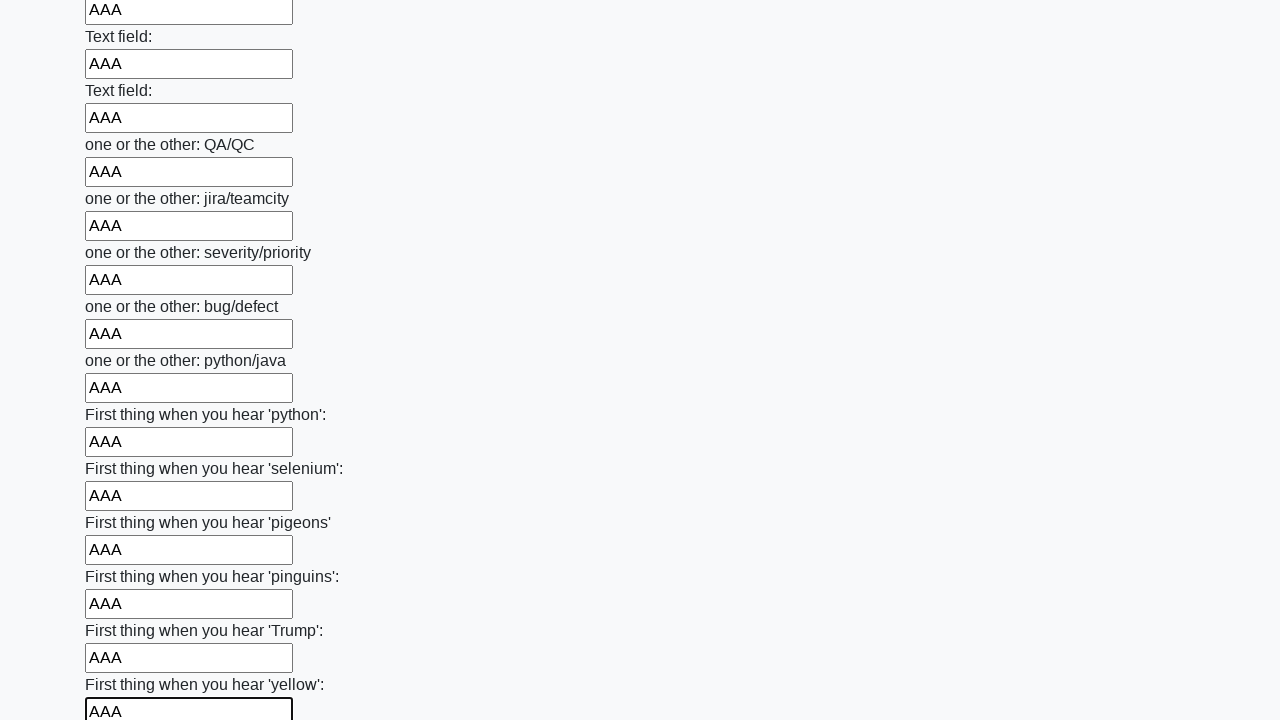

Filled input field with 'AAA' on input >> nth=98
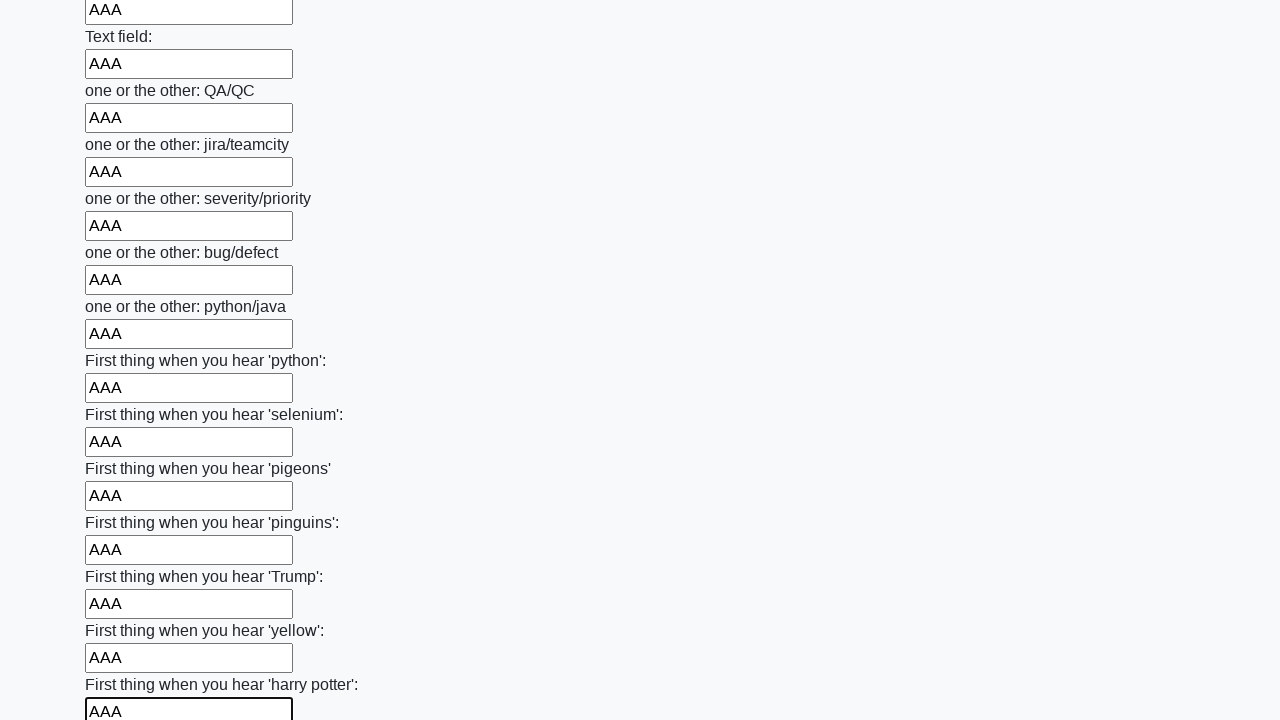

Filled input field with 'AAA' on input >> nth=99
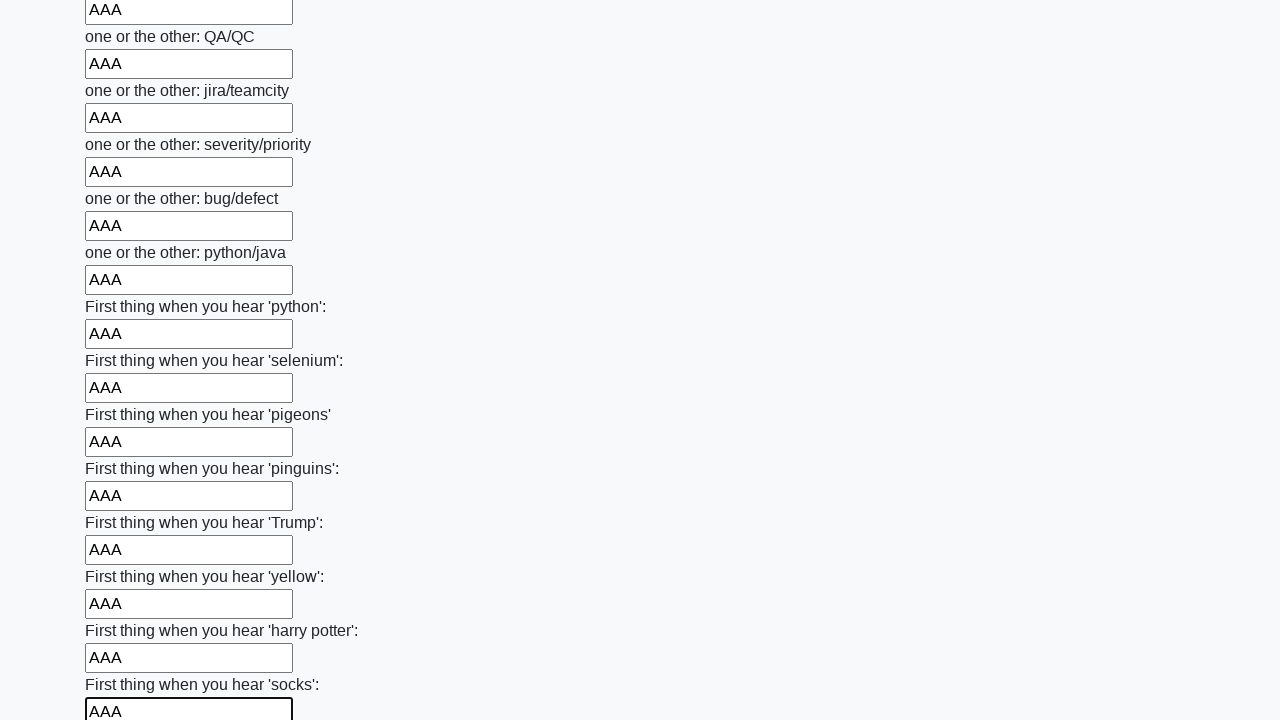

Clicked the form submit button at (123, 611) on button.btn
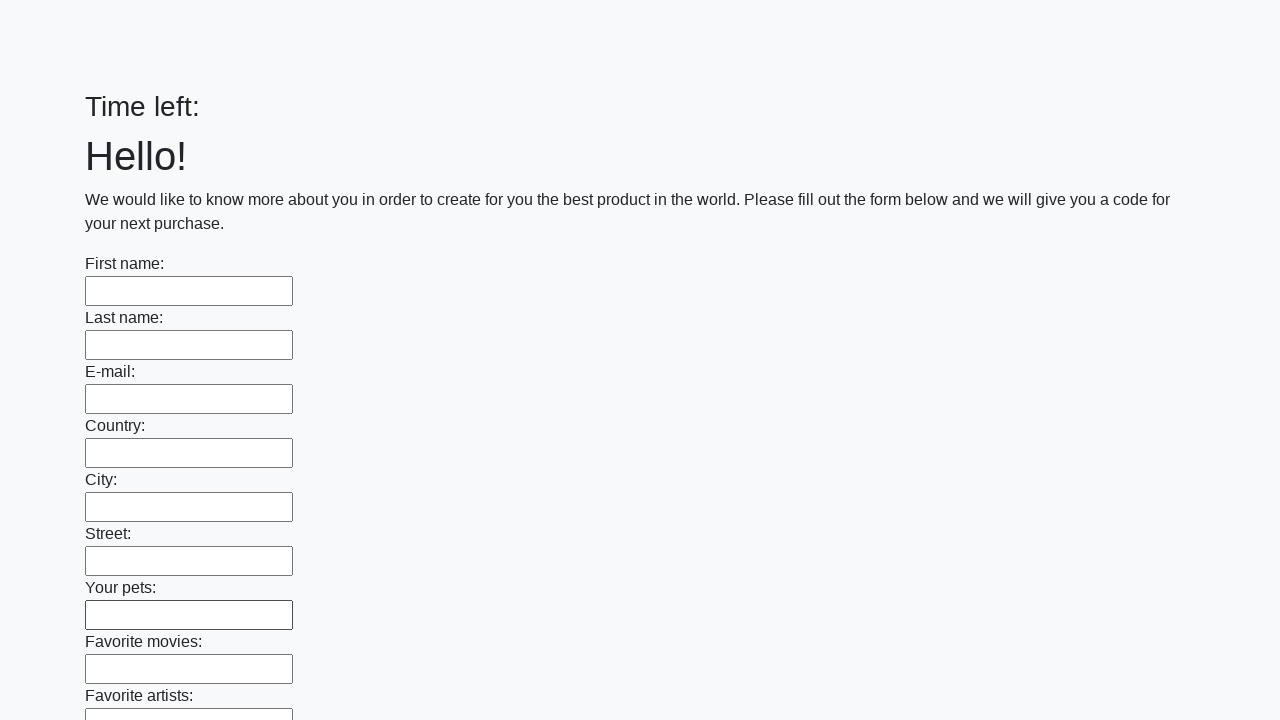

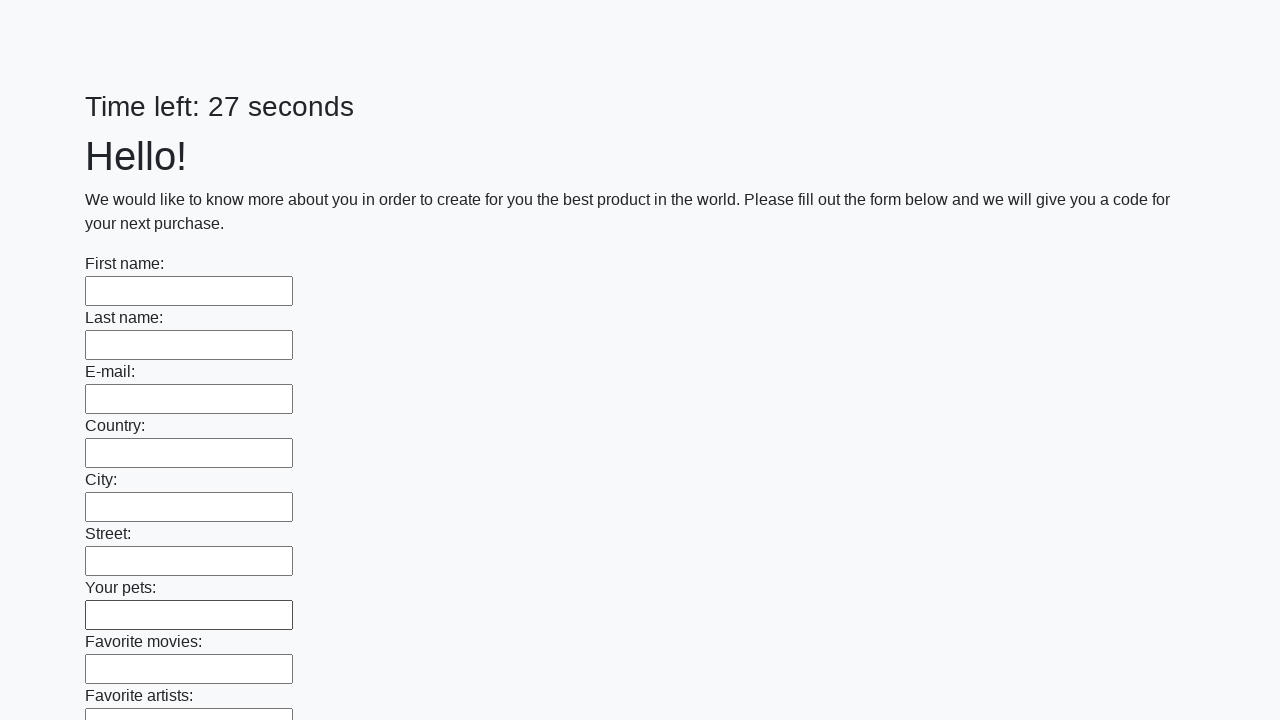